Tests filling out a large form by entering text into all input fields and clicking the submit button

Starting URL: http://suninjuly.github.io/huge_form.html

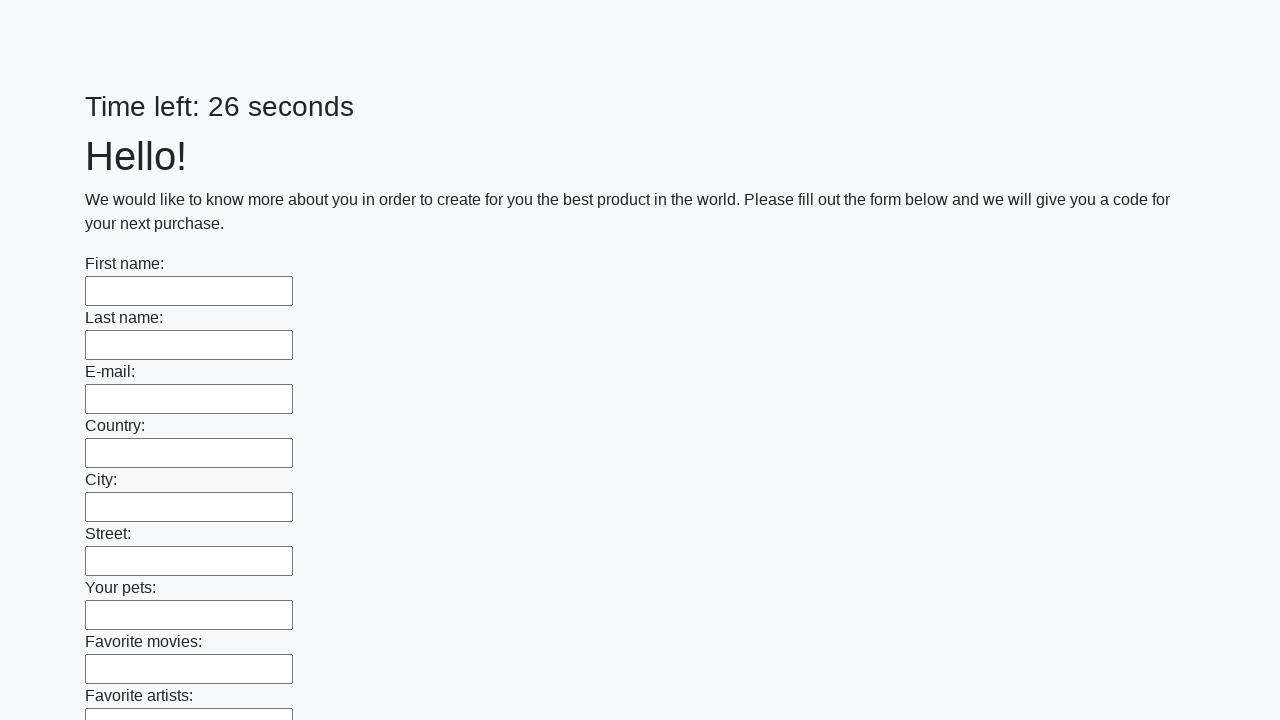

Filled input field with 'TestValue123' on input >> nth=0
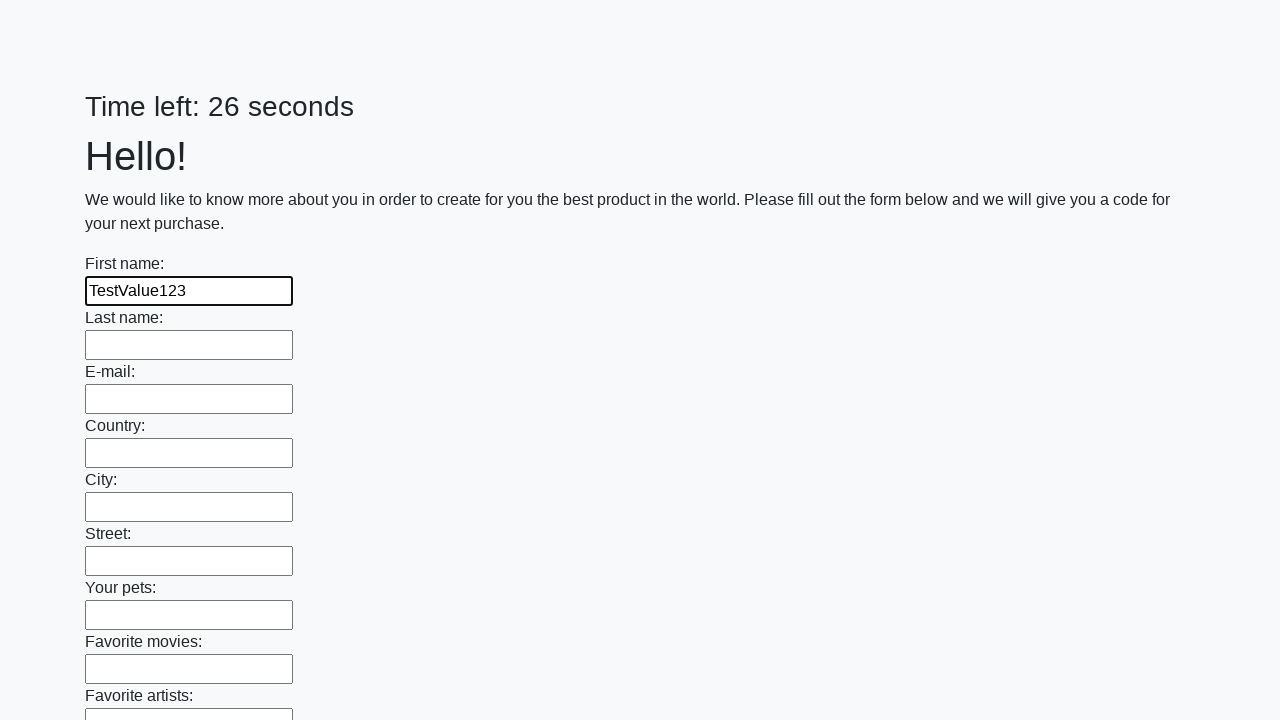

Filled input field with 'TestValue123' on input >> nth=1
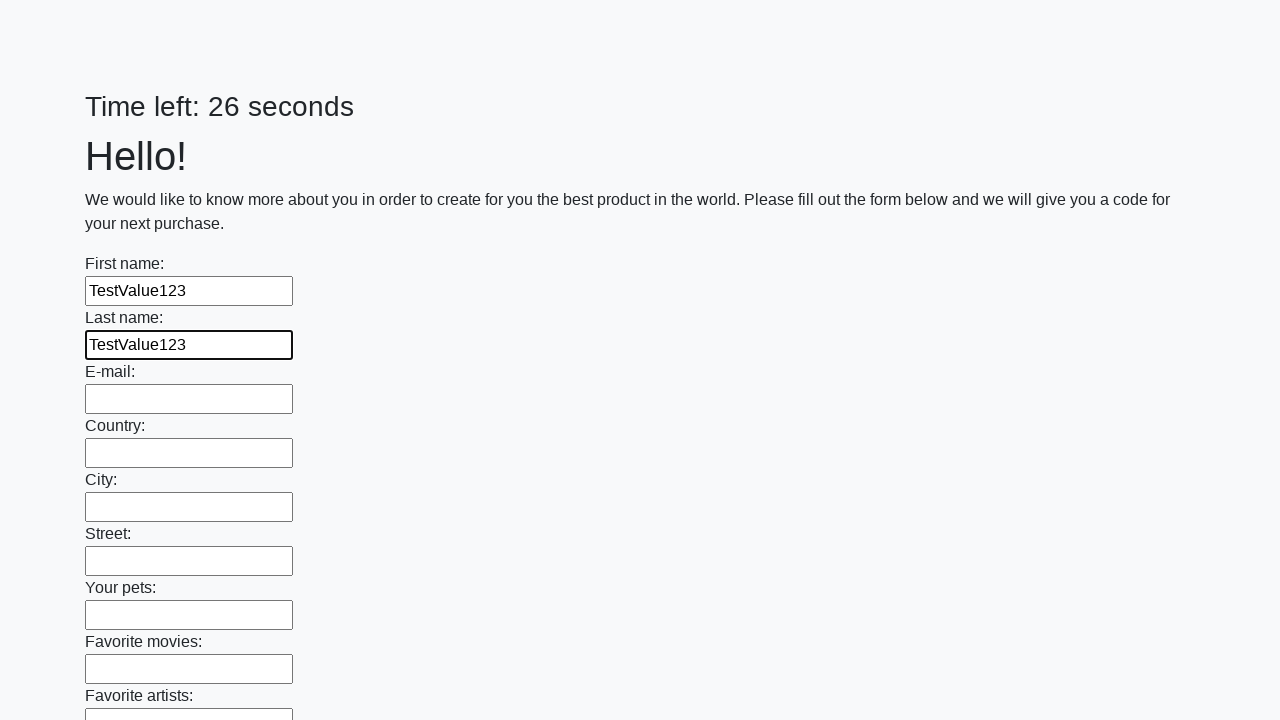

Filled input field with 'TestValue123' on input >> nth=2
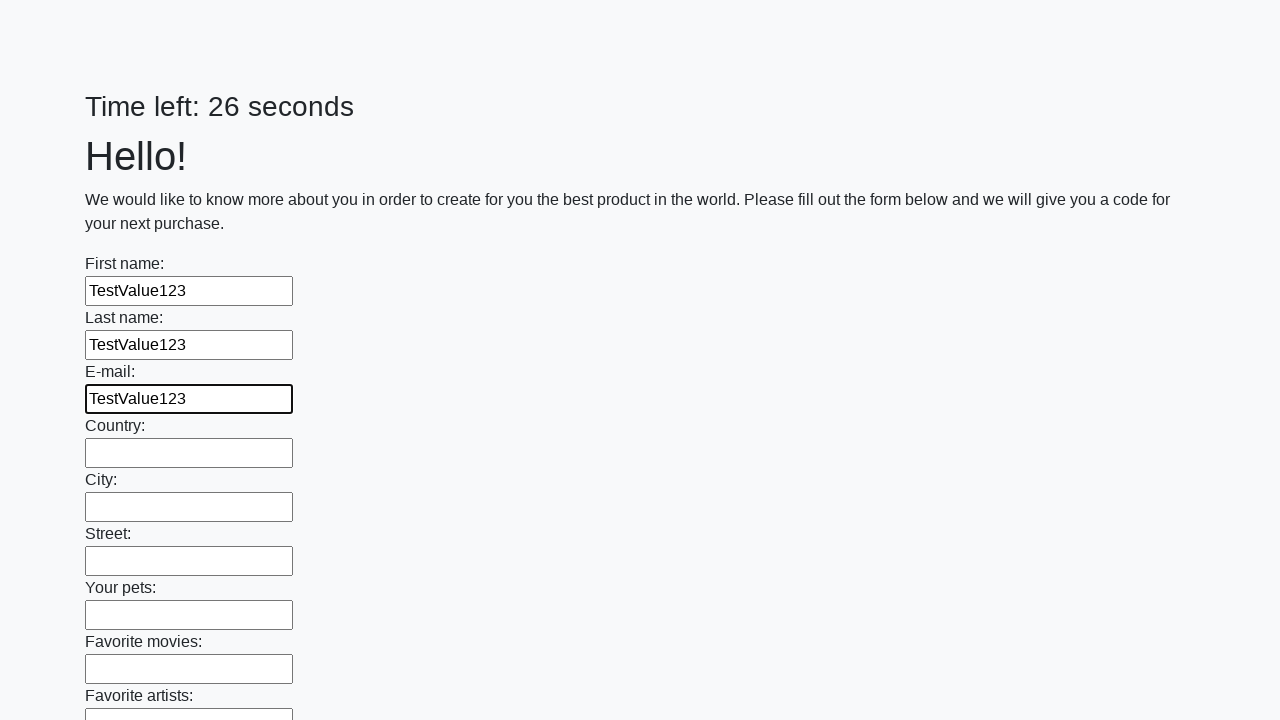

Filled input field with 'TestValue123' on input >> nth=3
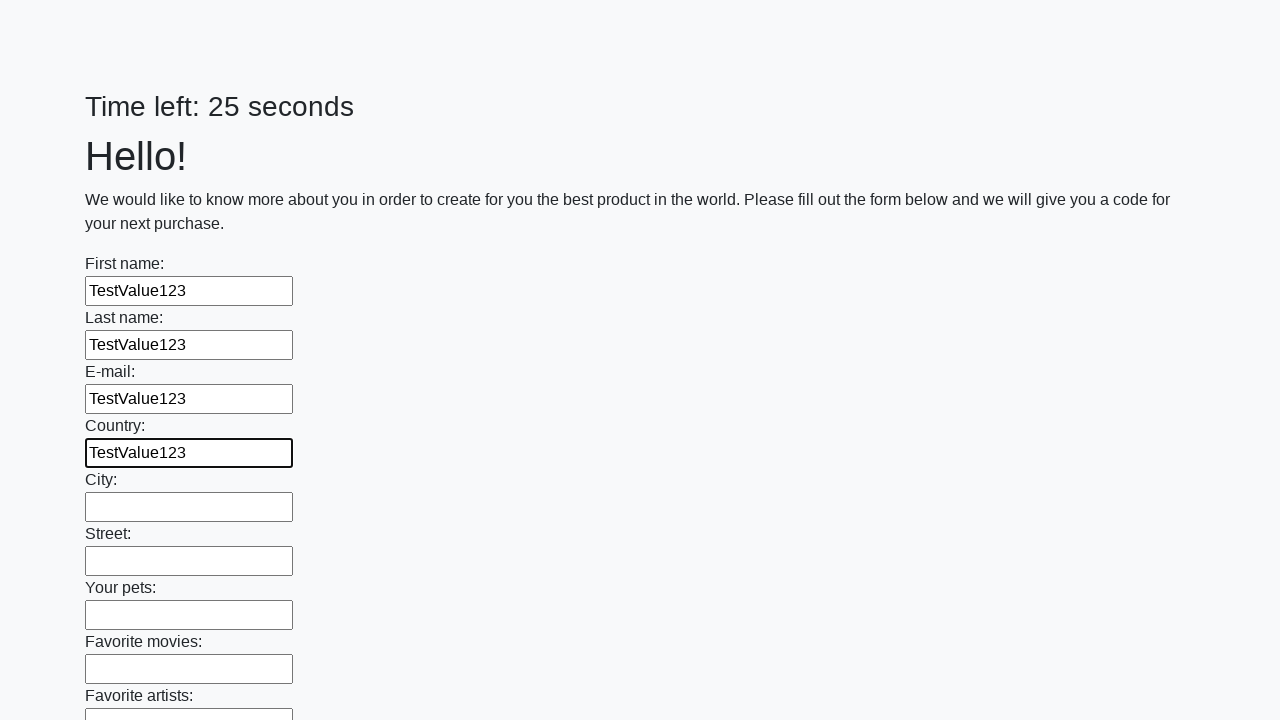

Filled input field with 'TestValue123' on input >> nth=4
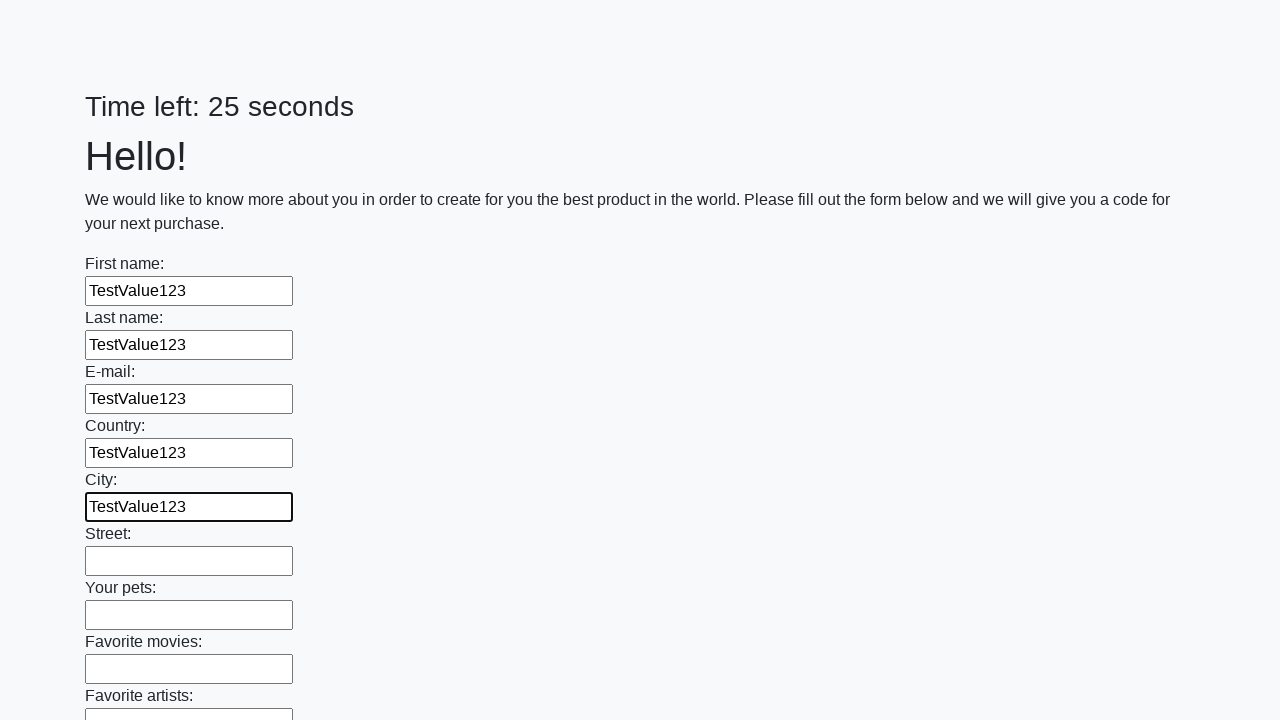

Filled input field with 'TestValue123' on input >> nth=5
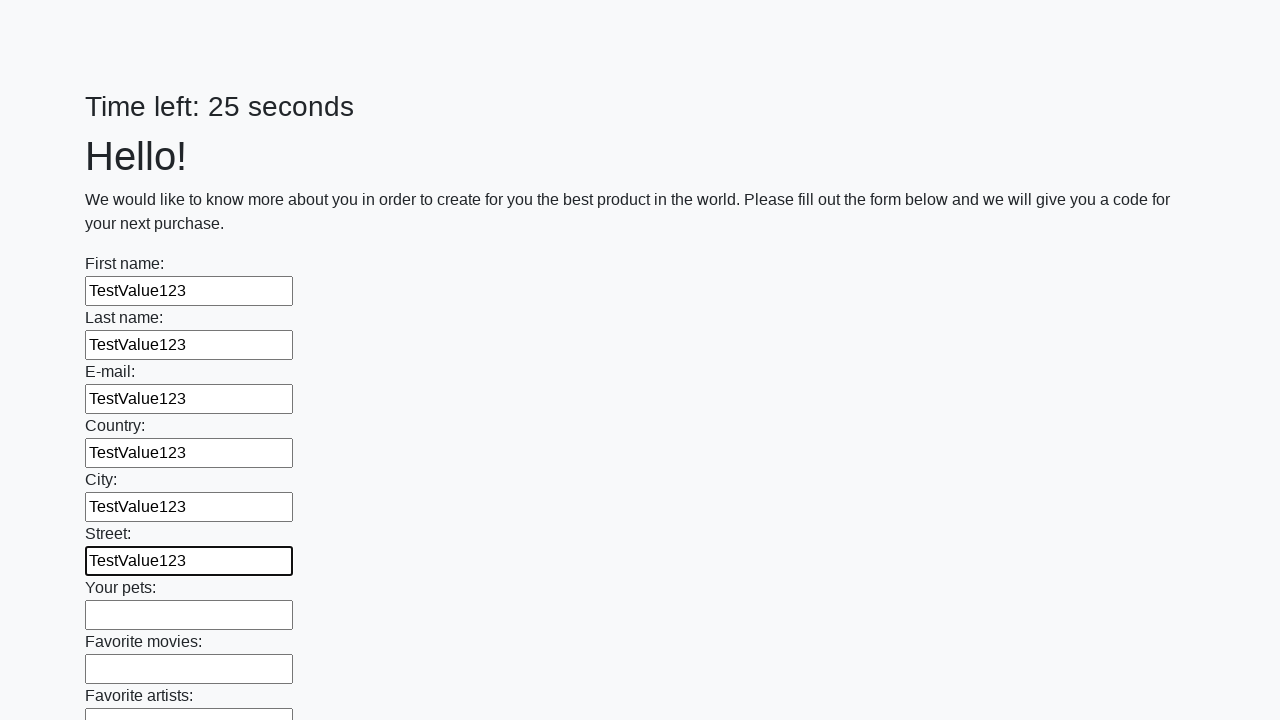

Filled input field with 'TestValue123' on input >> nth=6
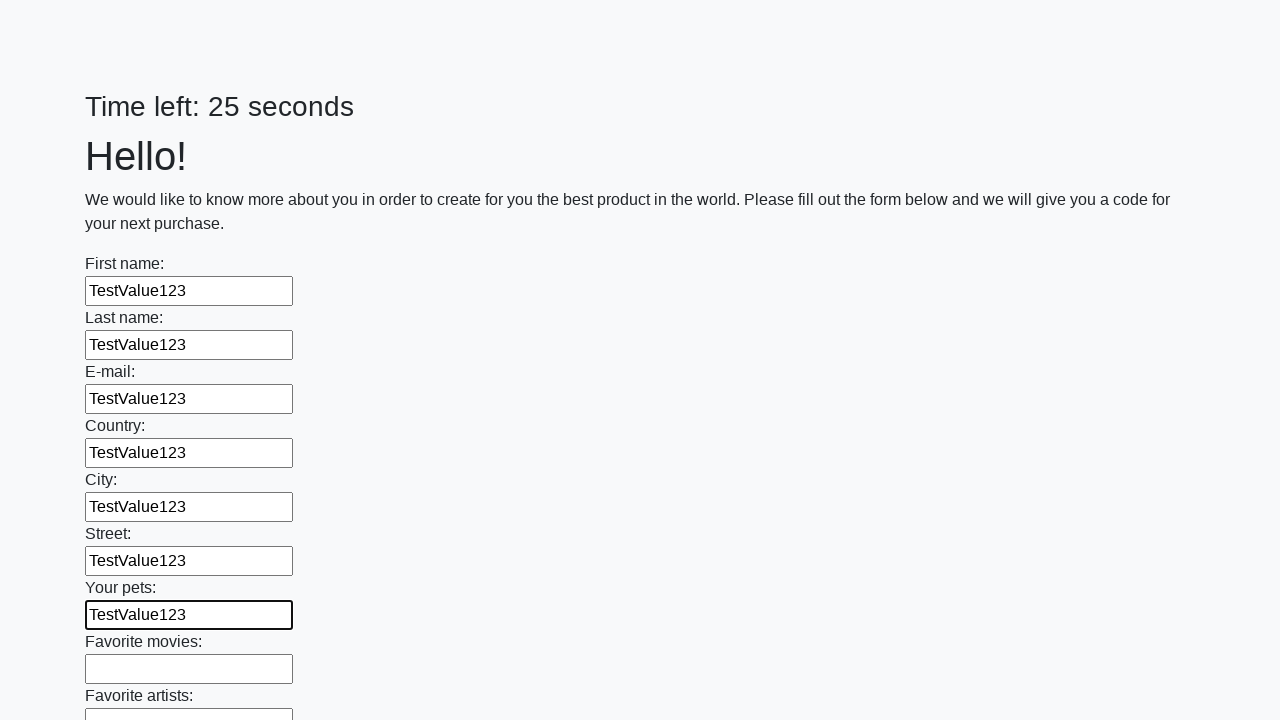

Filled input field with 'TestValue123' on input >> nth=7
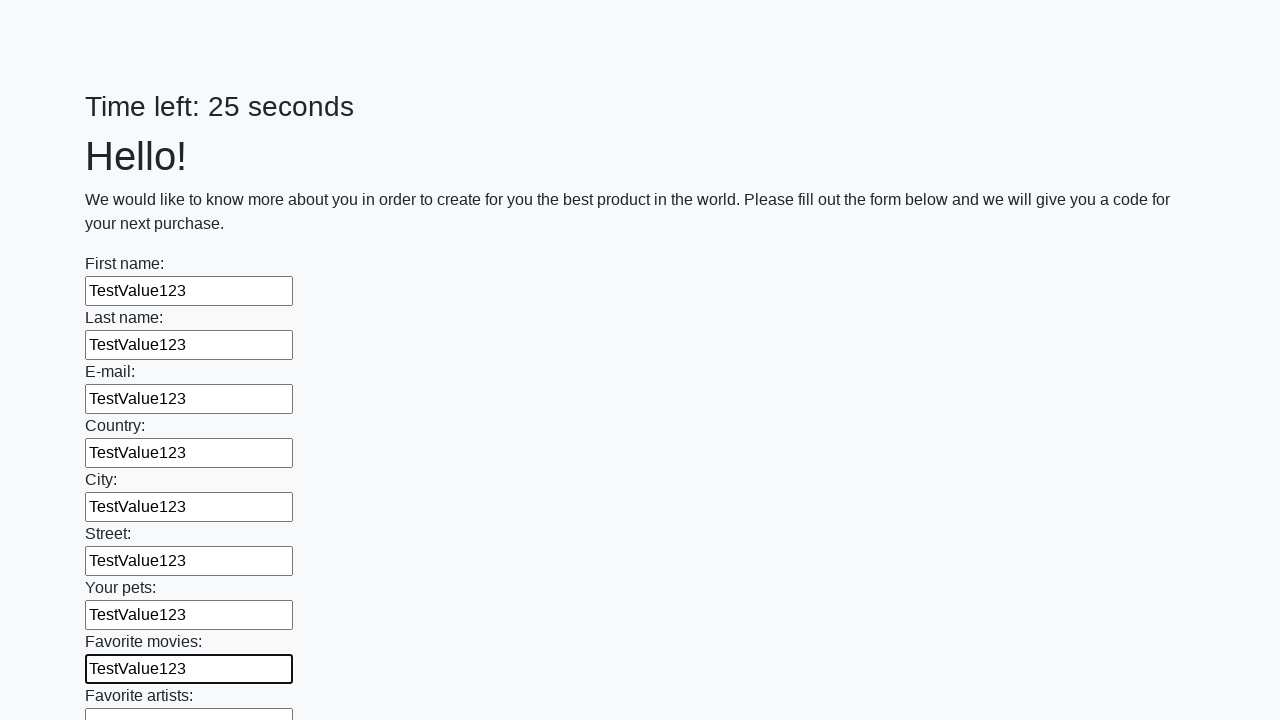

Filled input field with 'TestValue123' on input >> nth=8
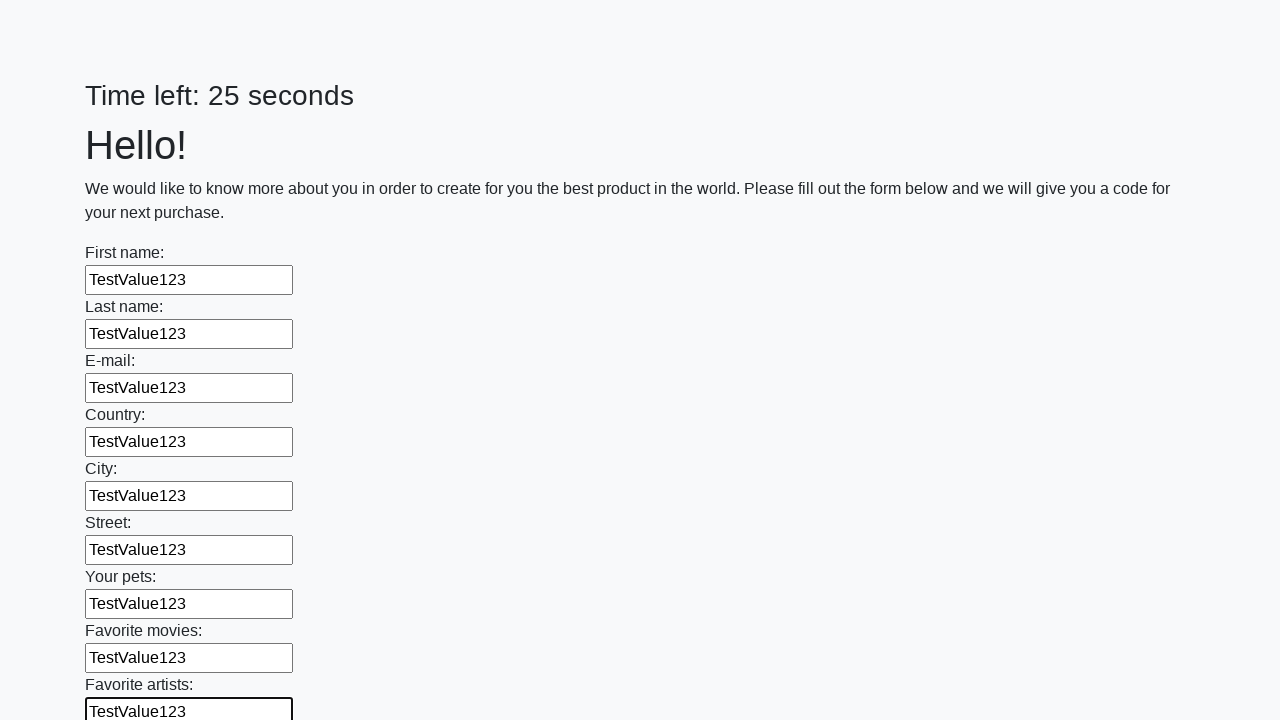

Filled input field with 'TestValue123' on input >> nth=9
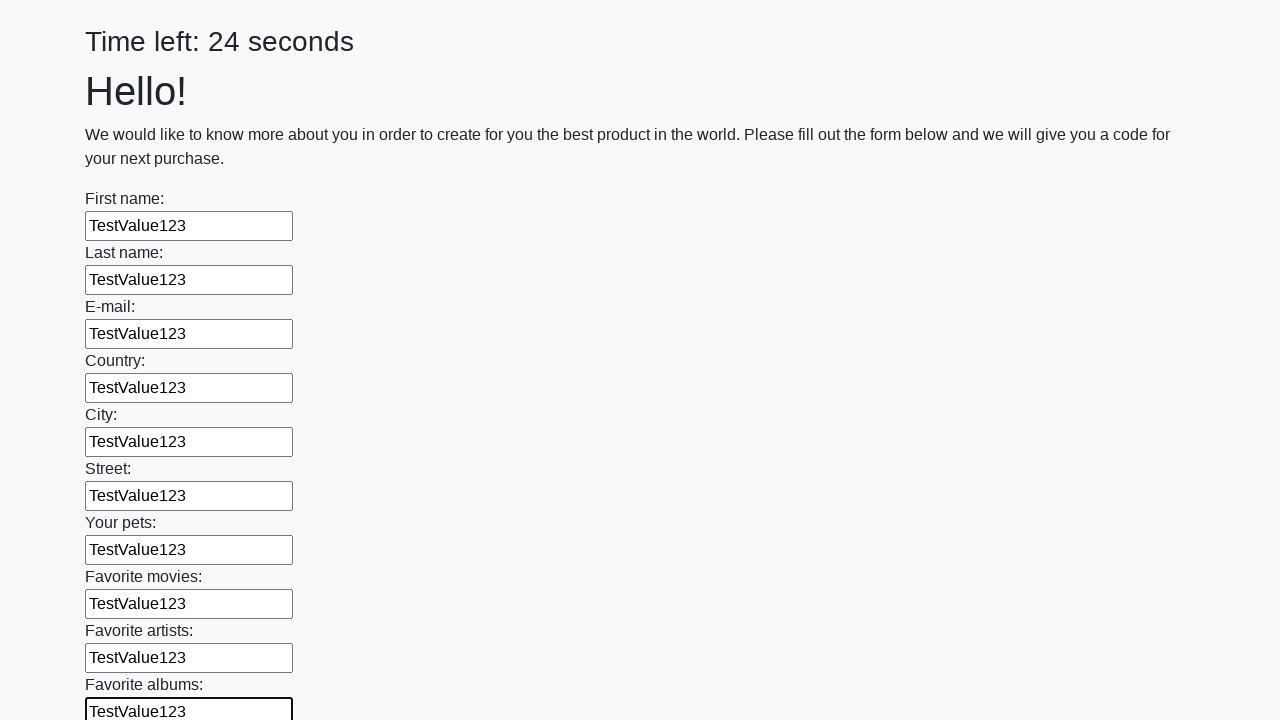

Filled input field with 'TestValue123' on input >> nth=10
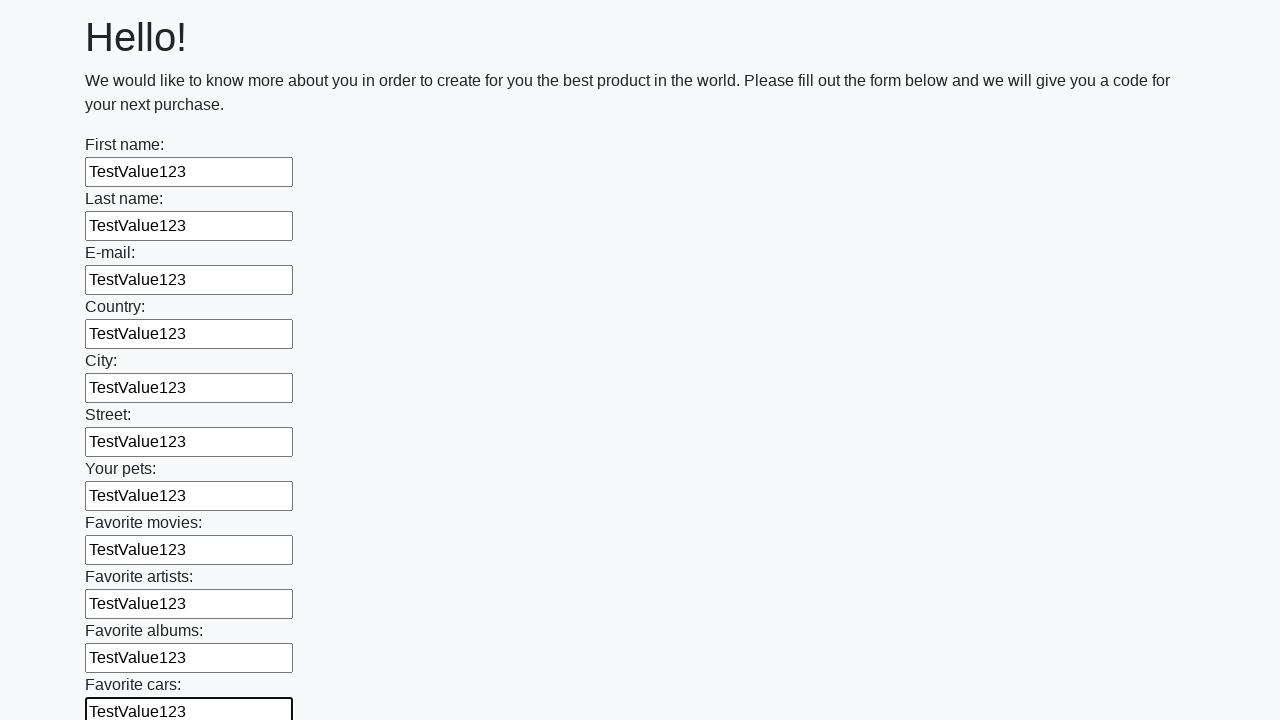

Filled input field with 'TestValue123' on input >> nth=11
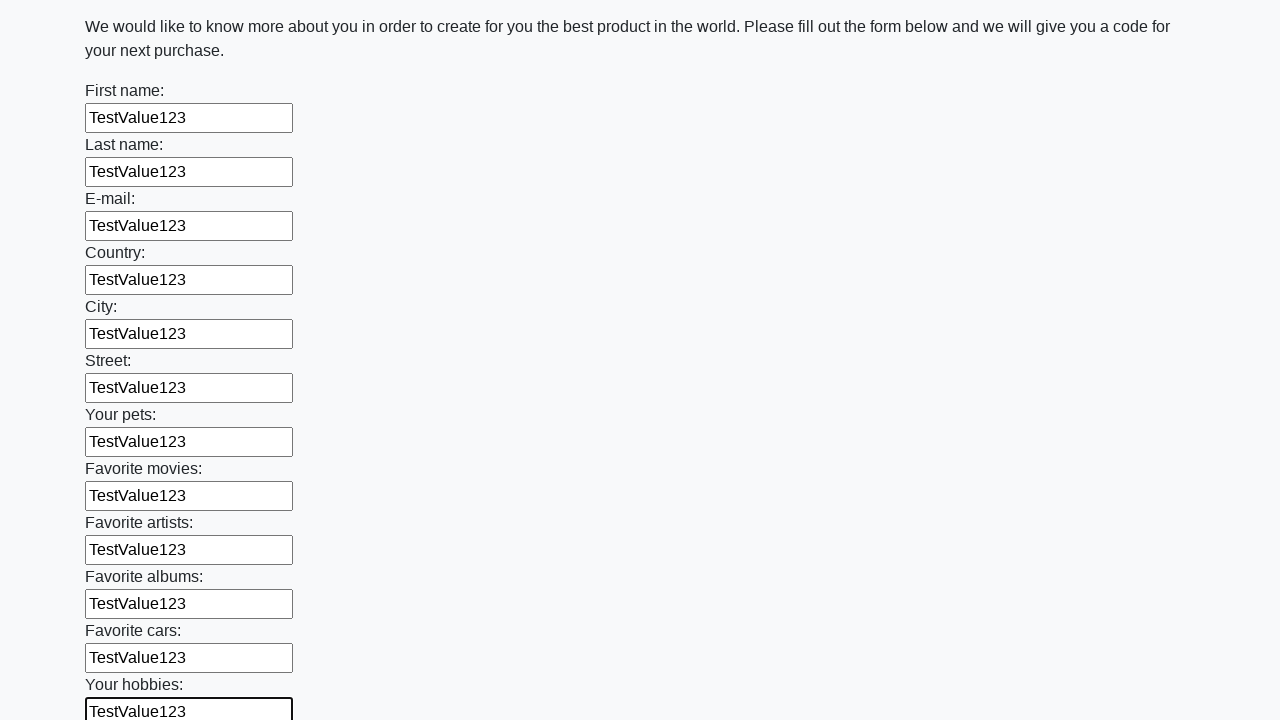

Filled input field with 'TestValue123' on input >> nth=12
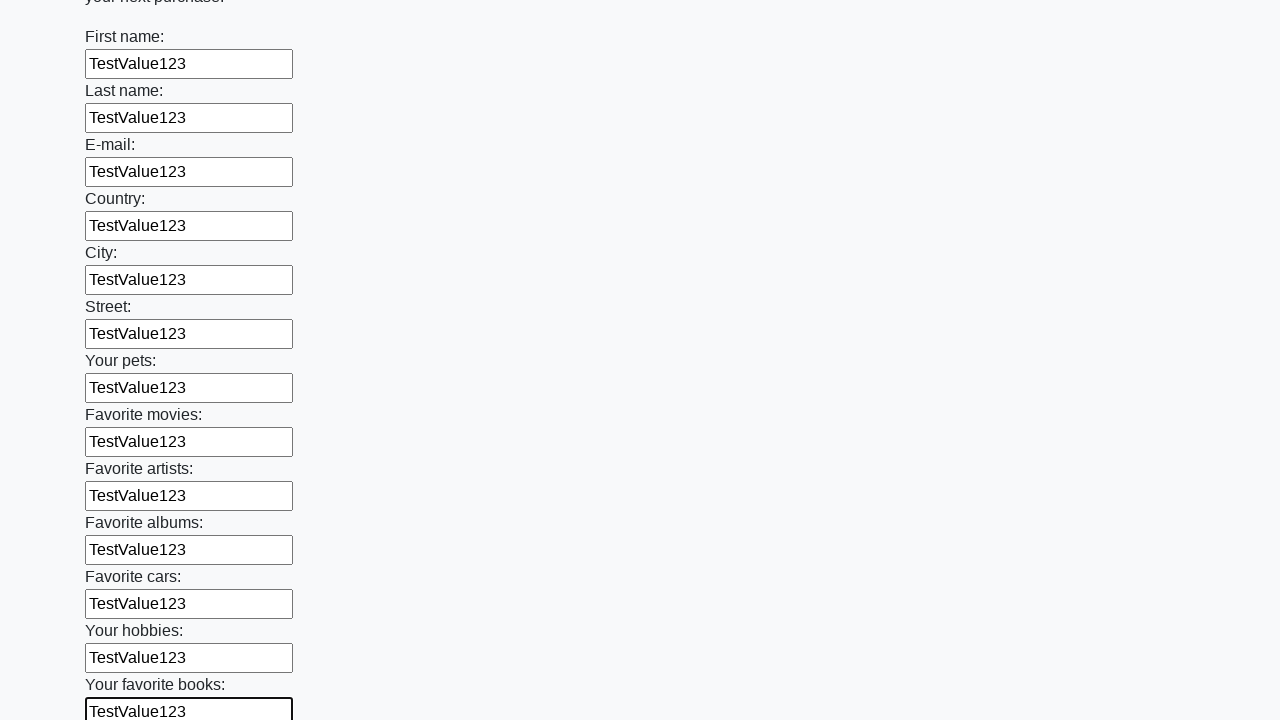

Filled input field with 'TestValue123' on input >> nth=13
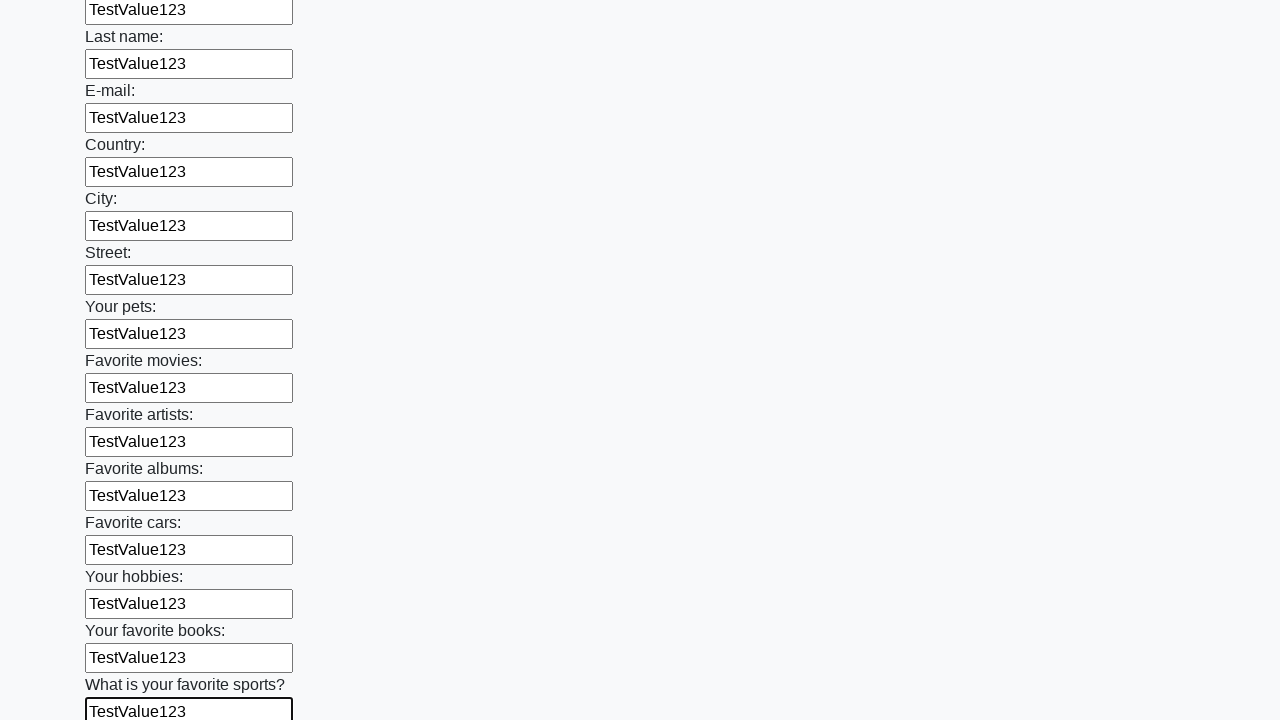

Filled input field with 'TestValue123' on input >> nth=14
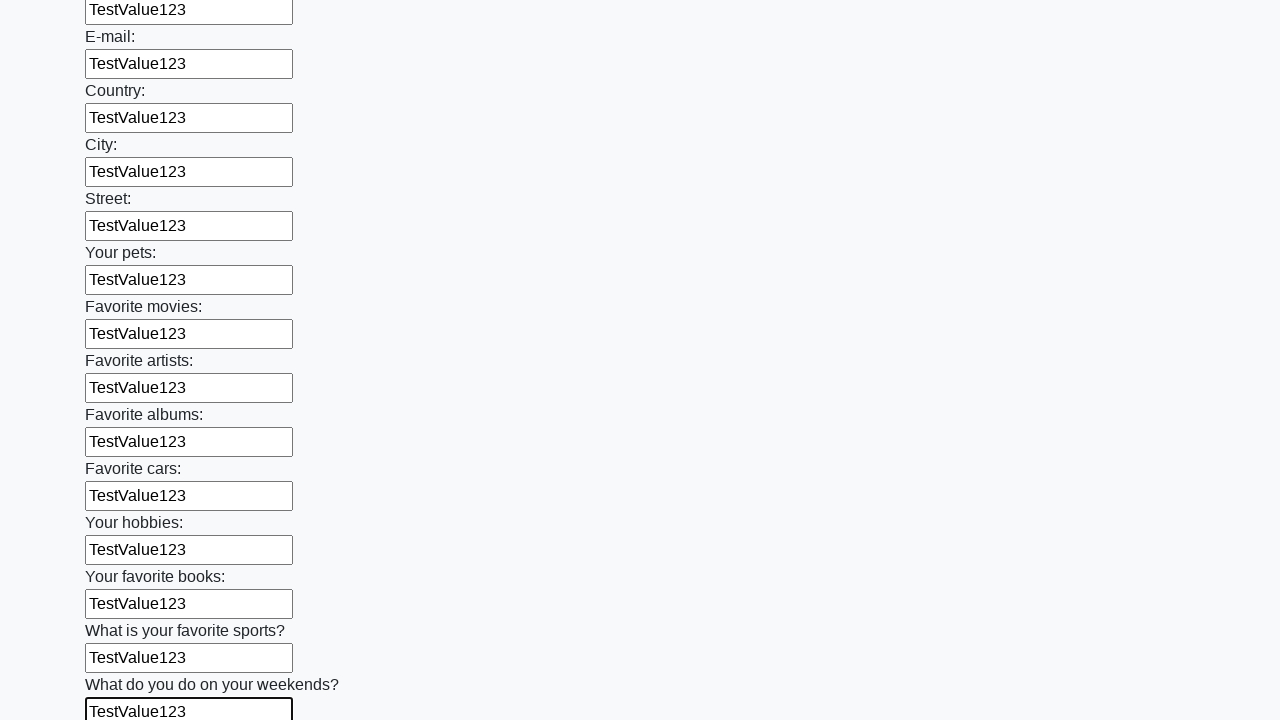

Filled input field with 'TestValue123' on input >> nth=15
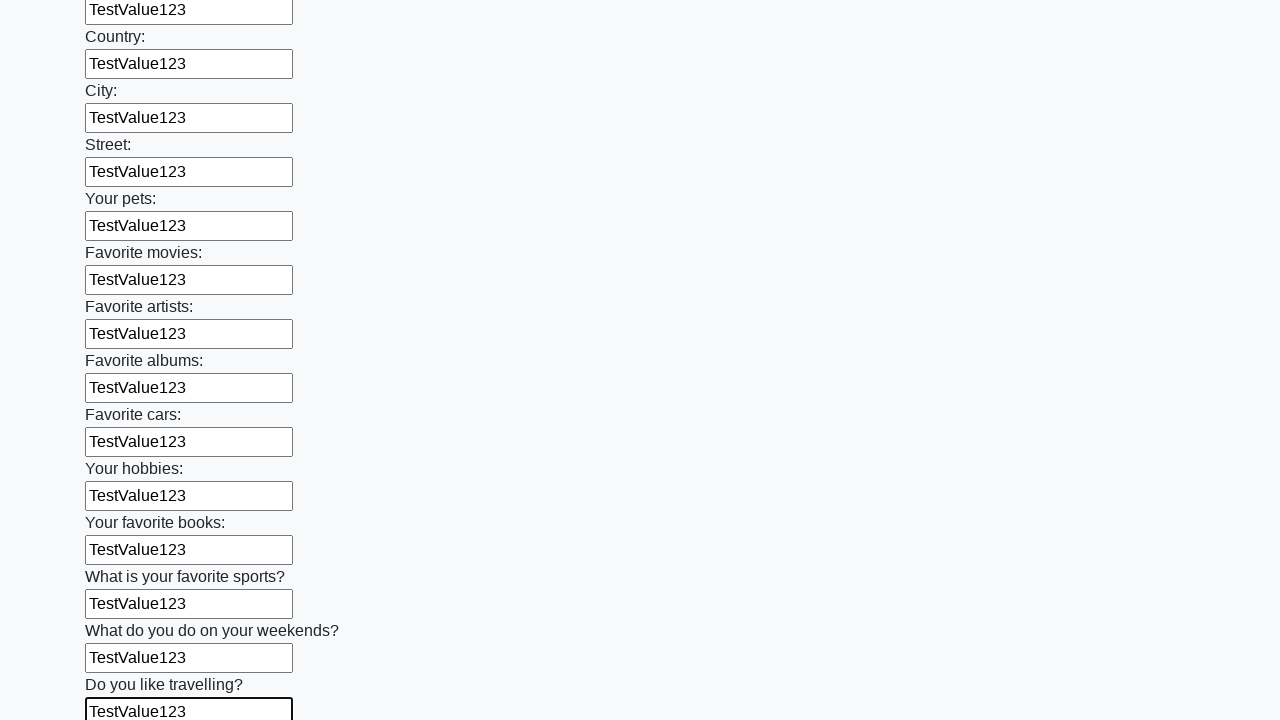

Filled input field with 'TestValue123' on input >> nth=16
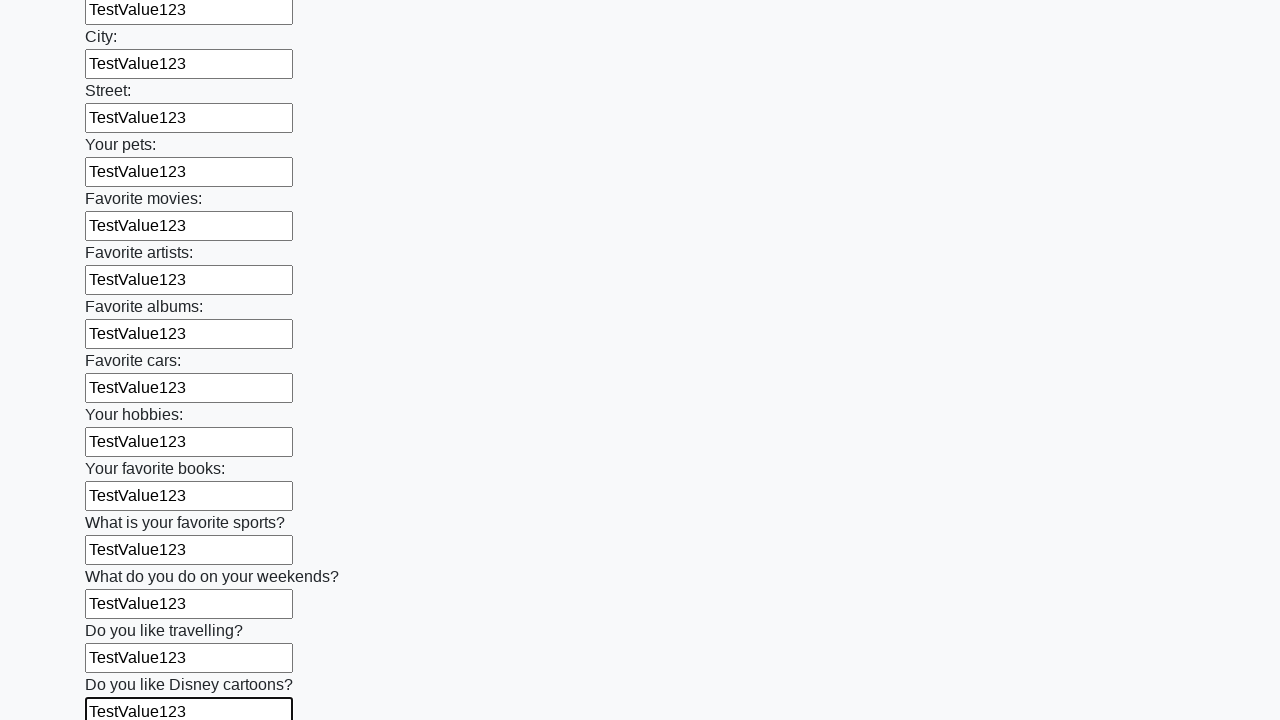

Filled input field with 'TestValue123' on input >> nth=17
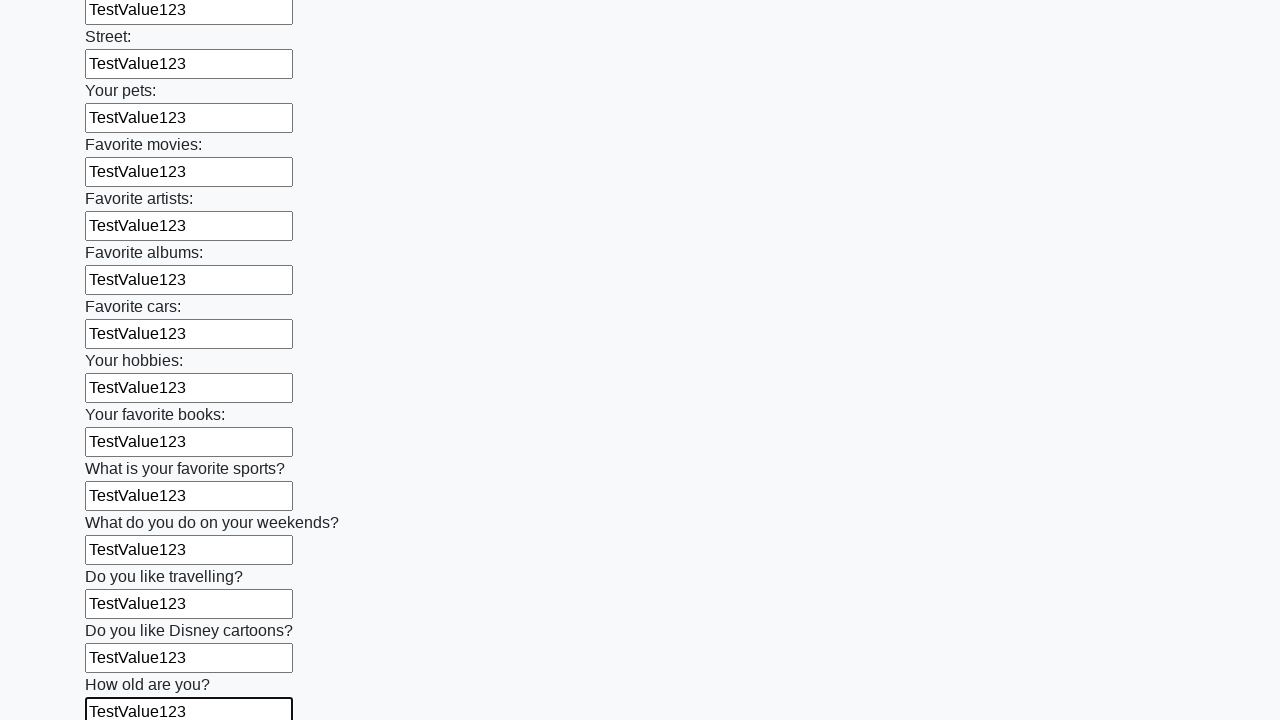

Filled input field with 'TestValue123' on input >> nth=18
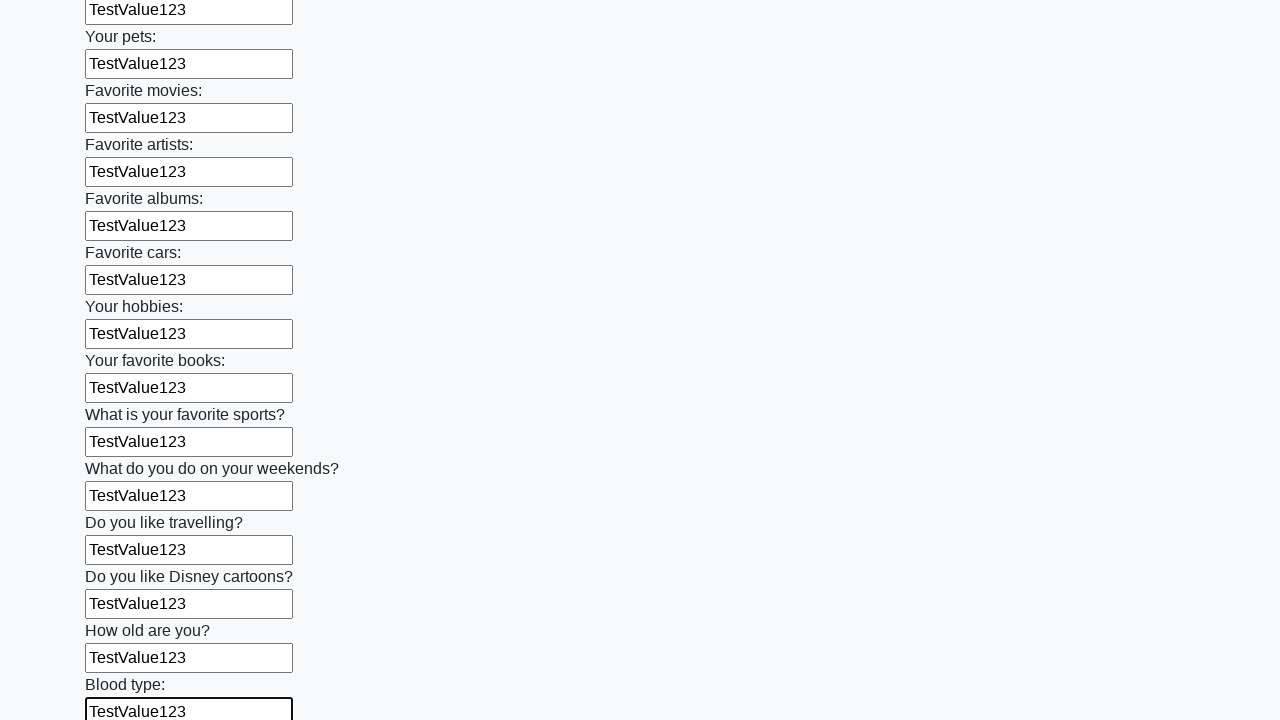

Filled input field with 'TestValue123' on input >> nth=19
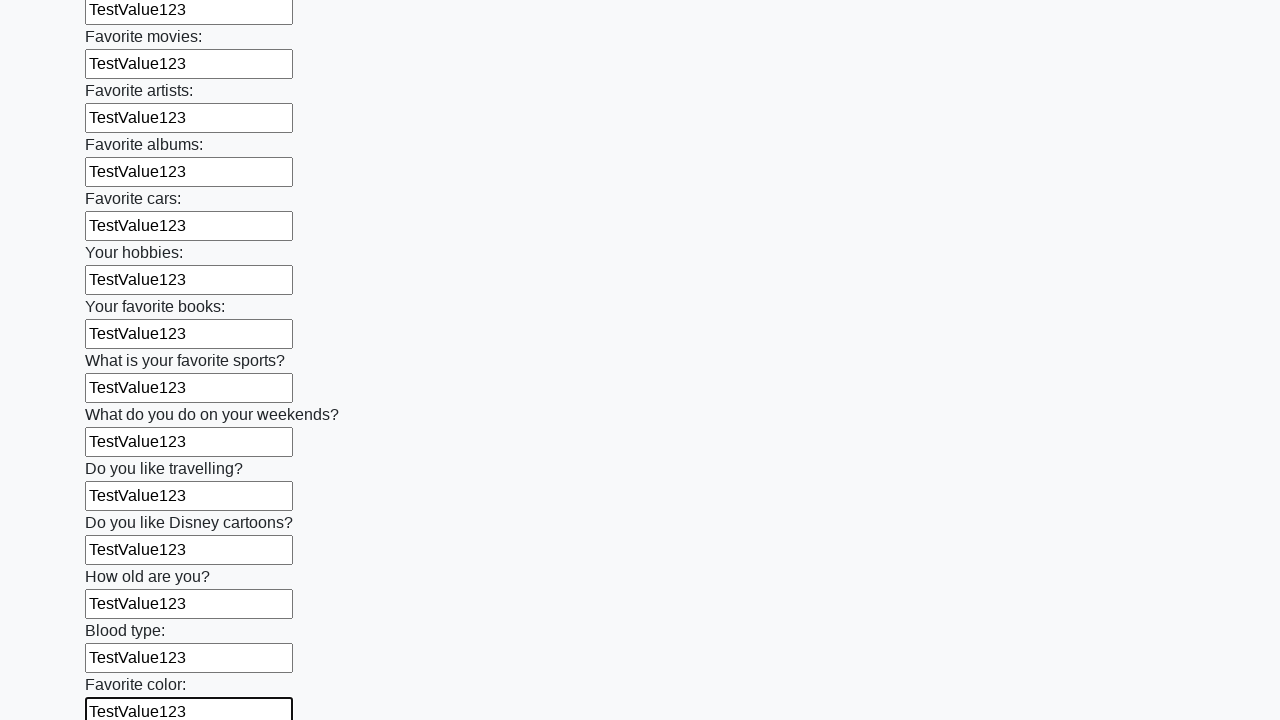

Filled input field with 'TestValue123' on input >> nth=20
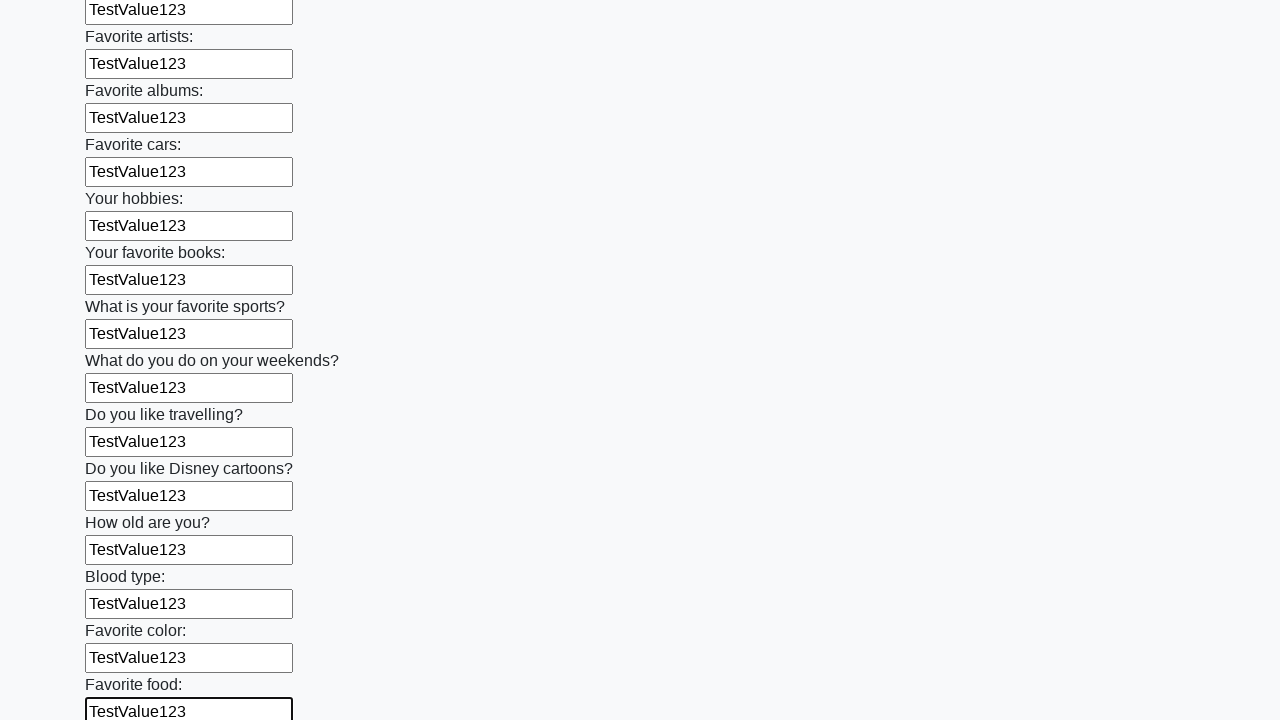

Filled input field with 'TestValue123' on input >> nth=21
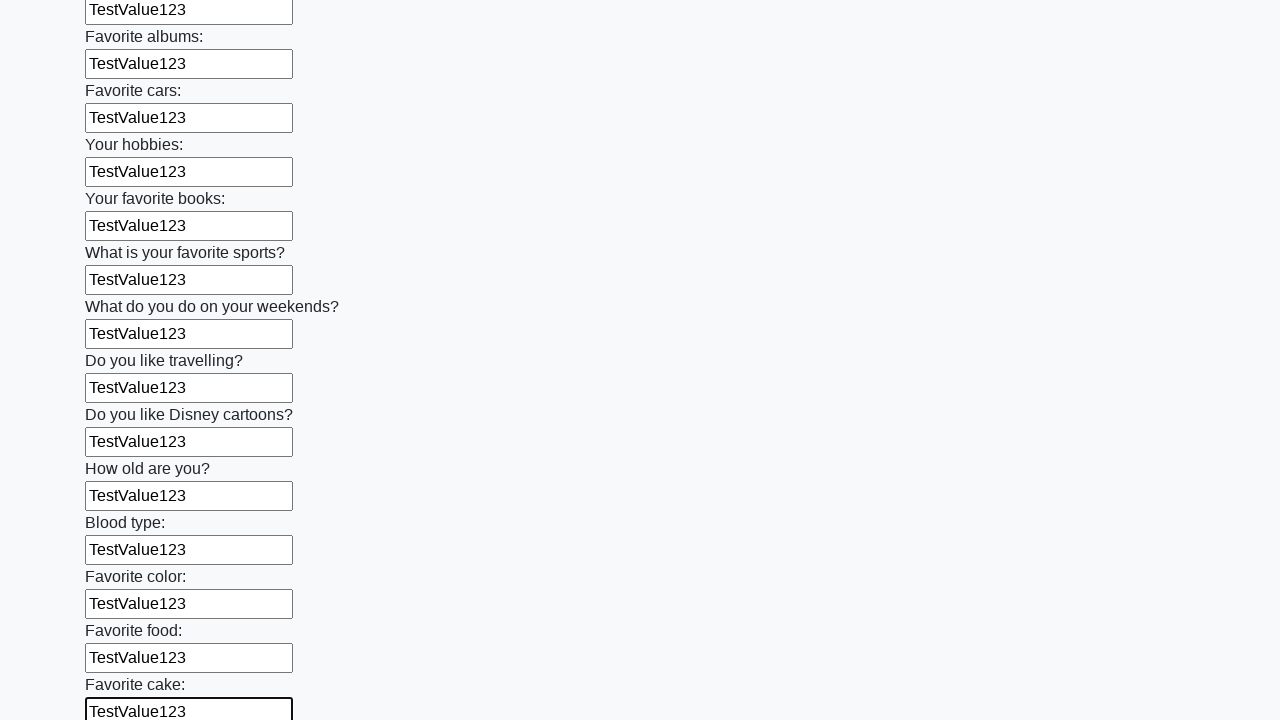

Filled input field with 'TestValue123' on input >> nth=22
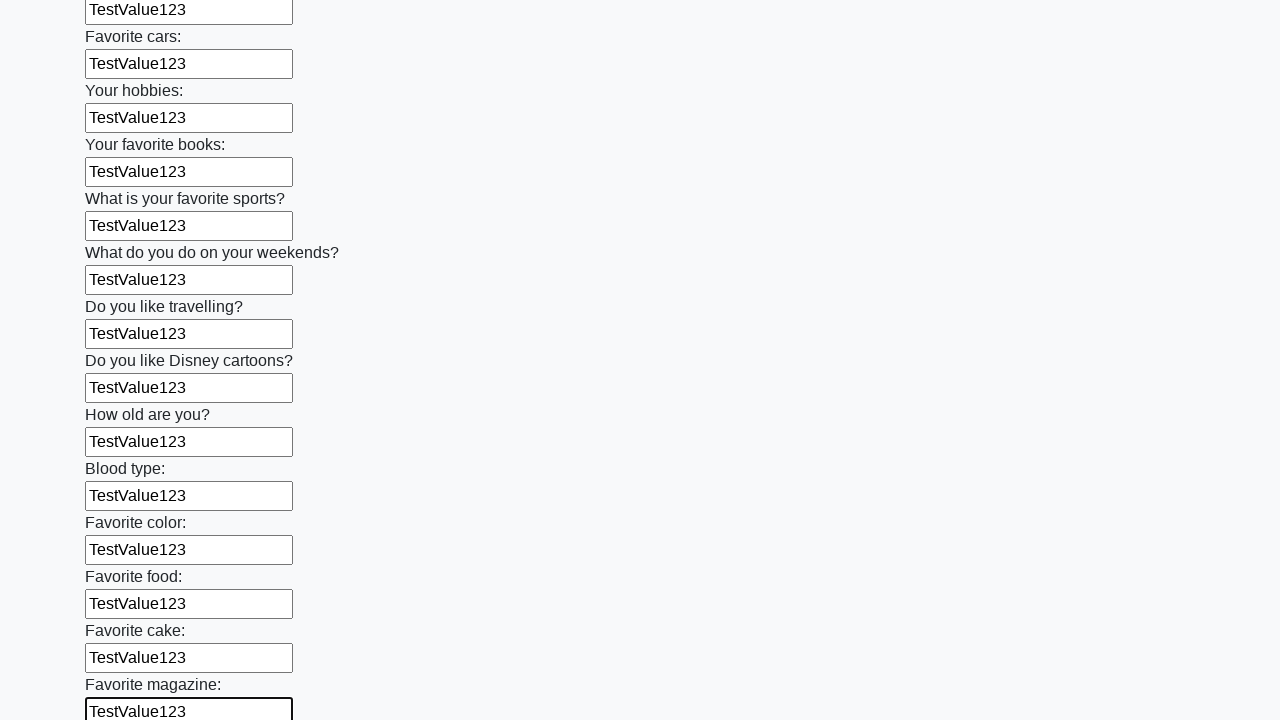

Filled input field with 'TestValue123' on input >> nth=23
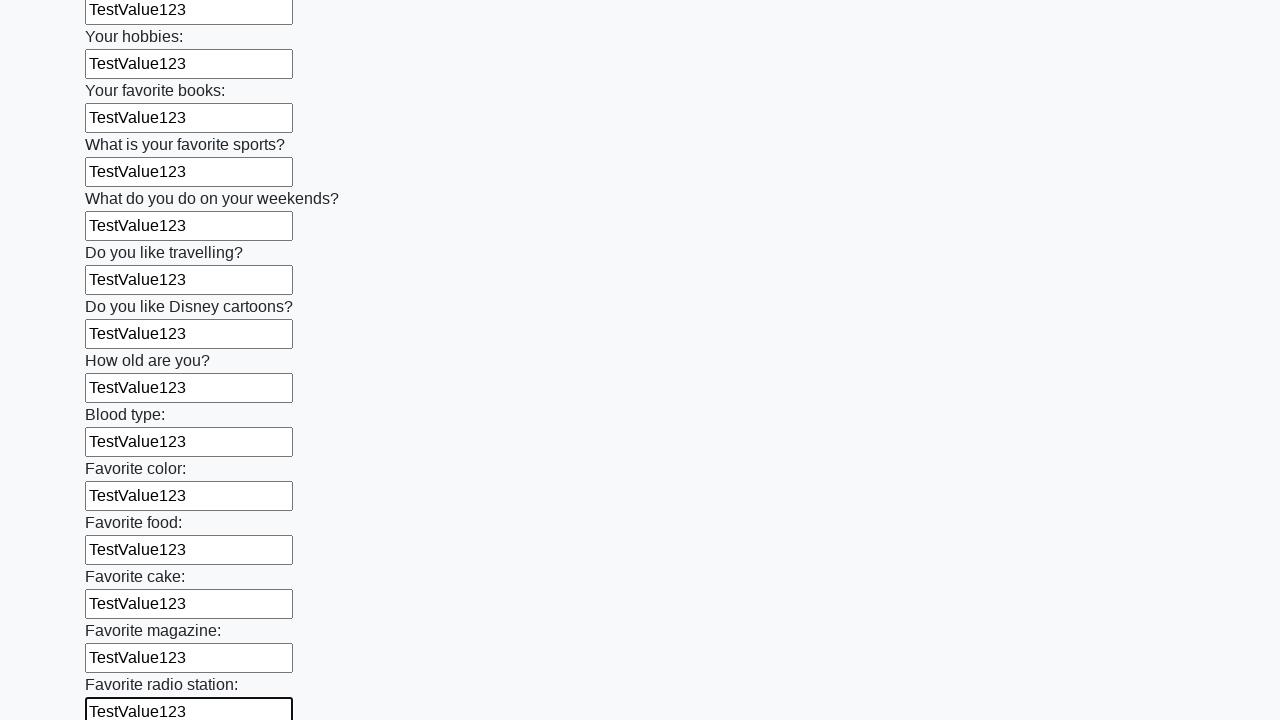

Filled input field with 'TestValue123' on input >> nth=24
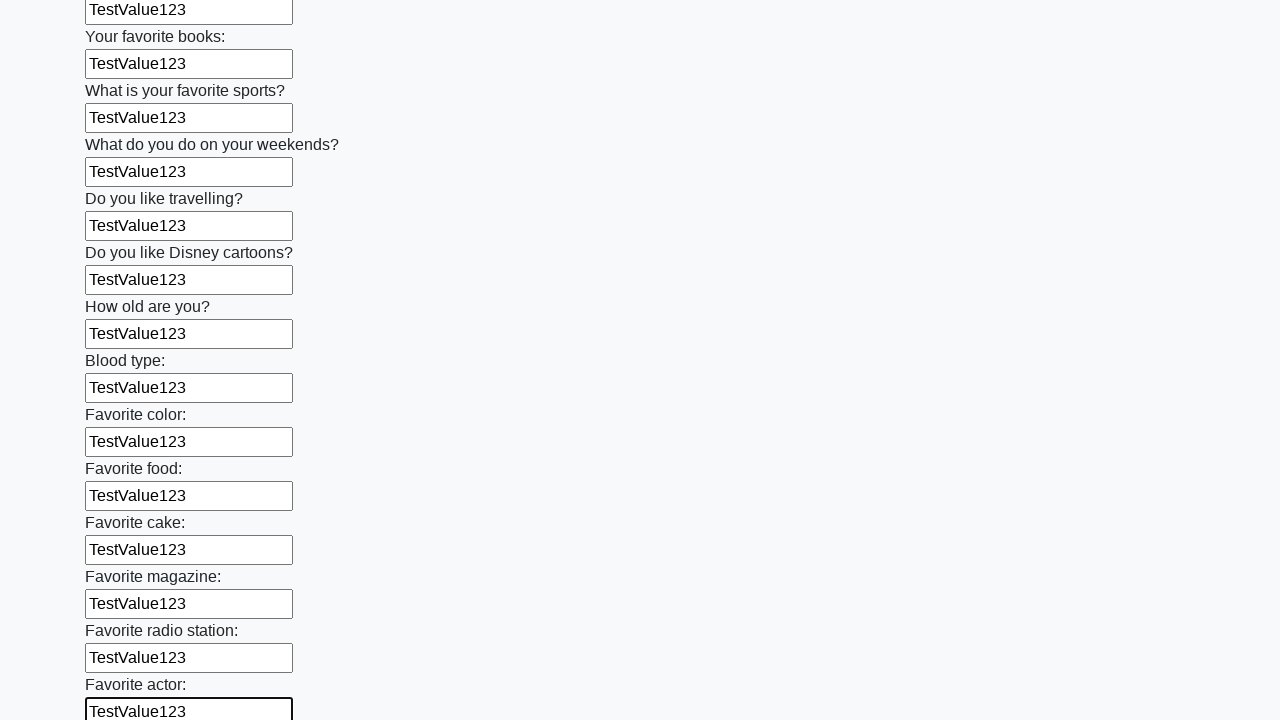

Filled input field with 'TestValue123' on input >> nth=25
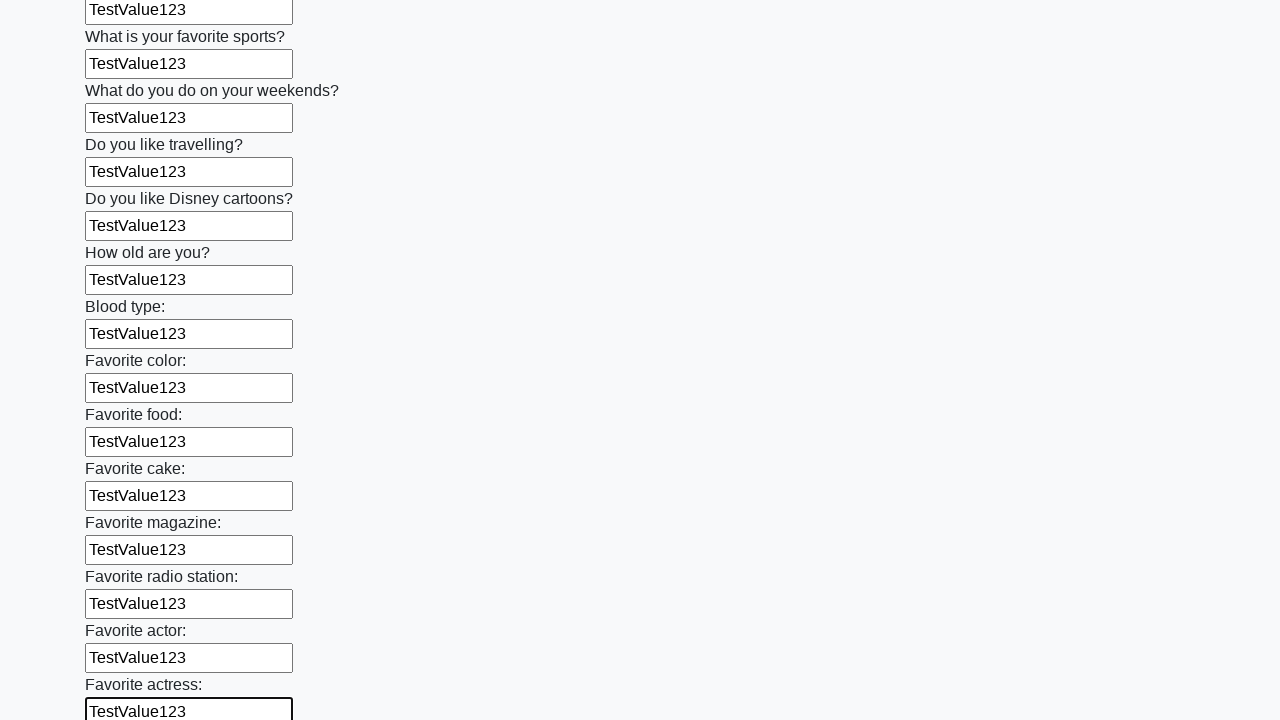

Filled input field with 'TestValue123' on input >> nth=26
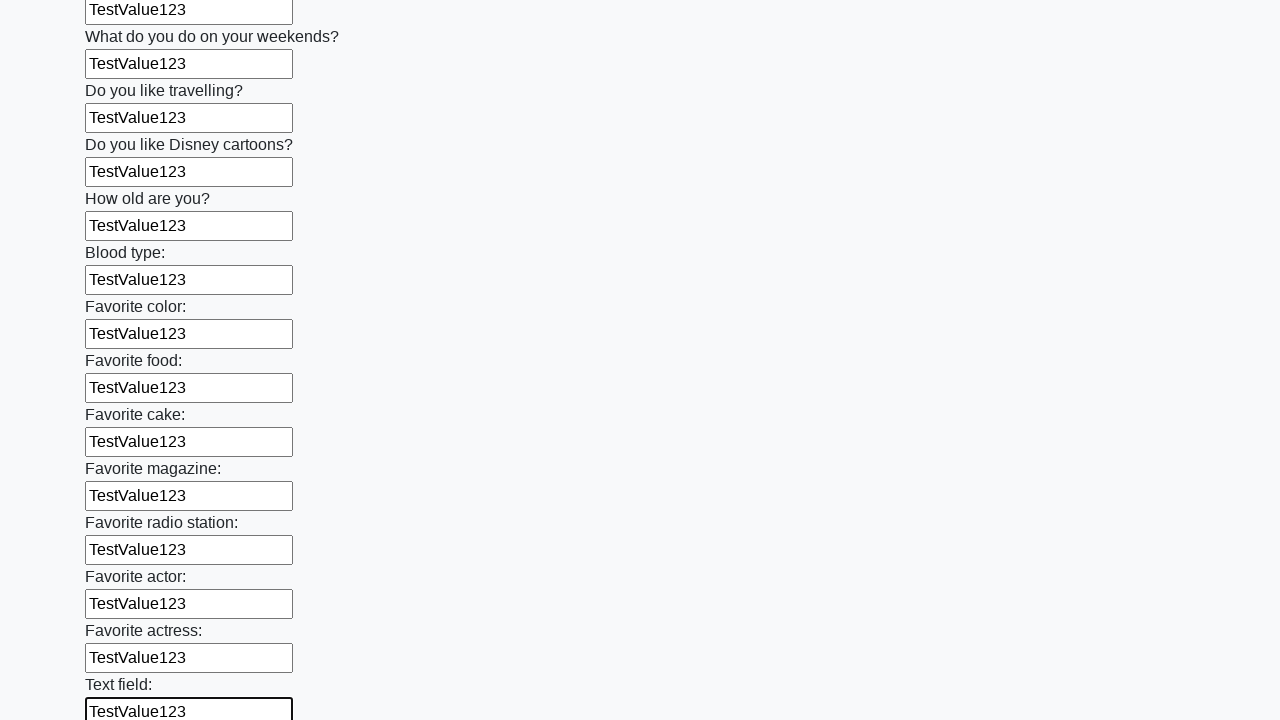

Filled input field with 'TestValue123' on input >> nth=27
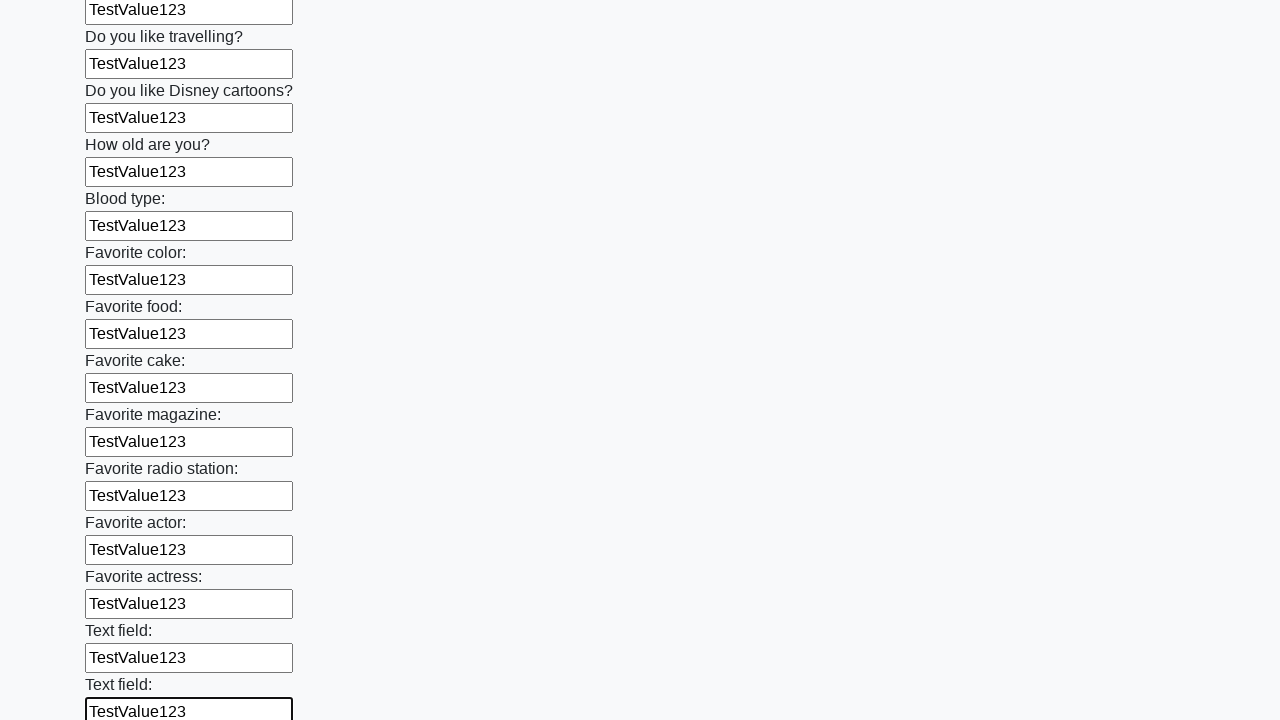

Filled input field with 'TestValue123' on input >> nth=28
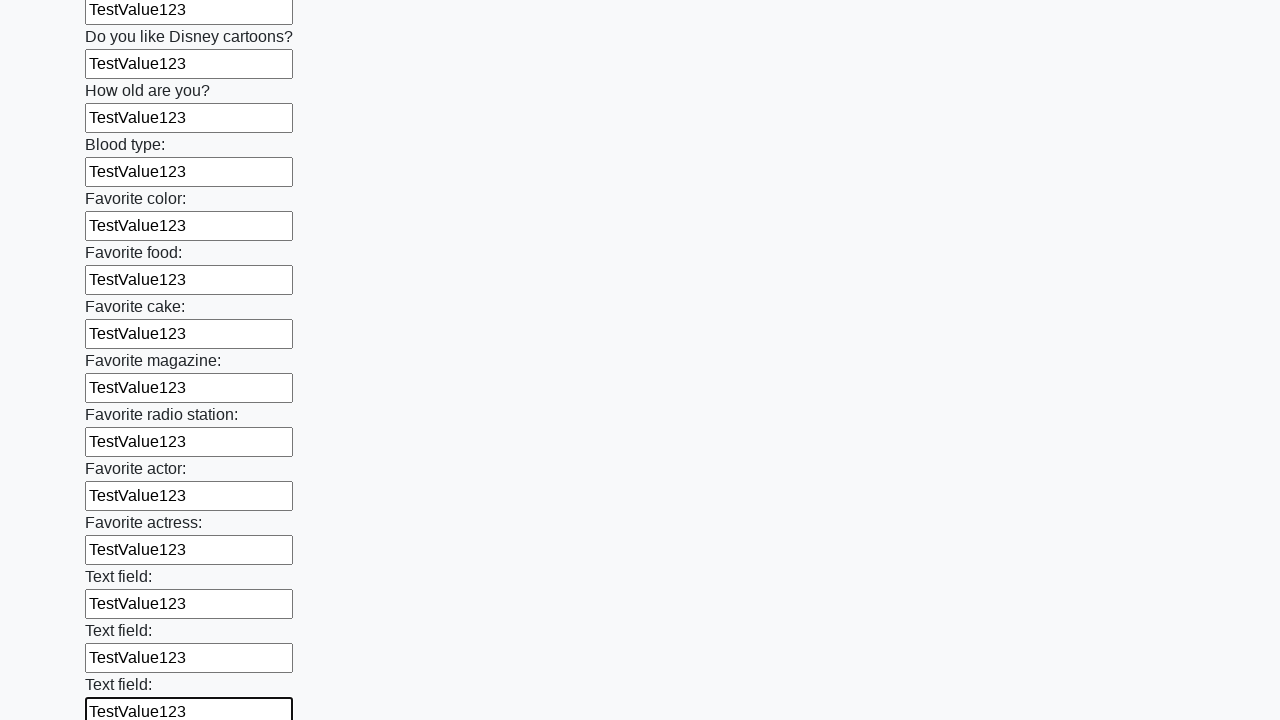

Filled input field with 'TestValue123' on input >> nth=29
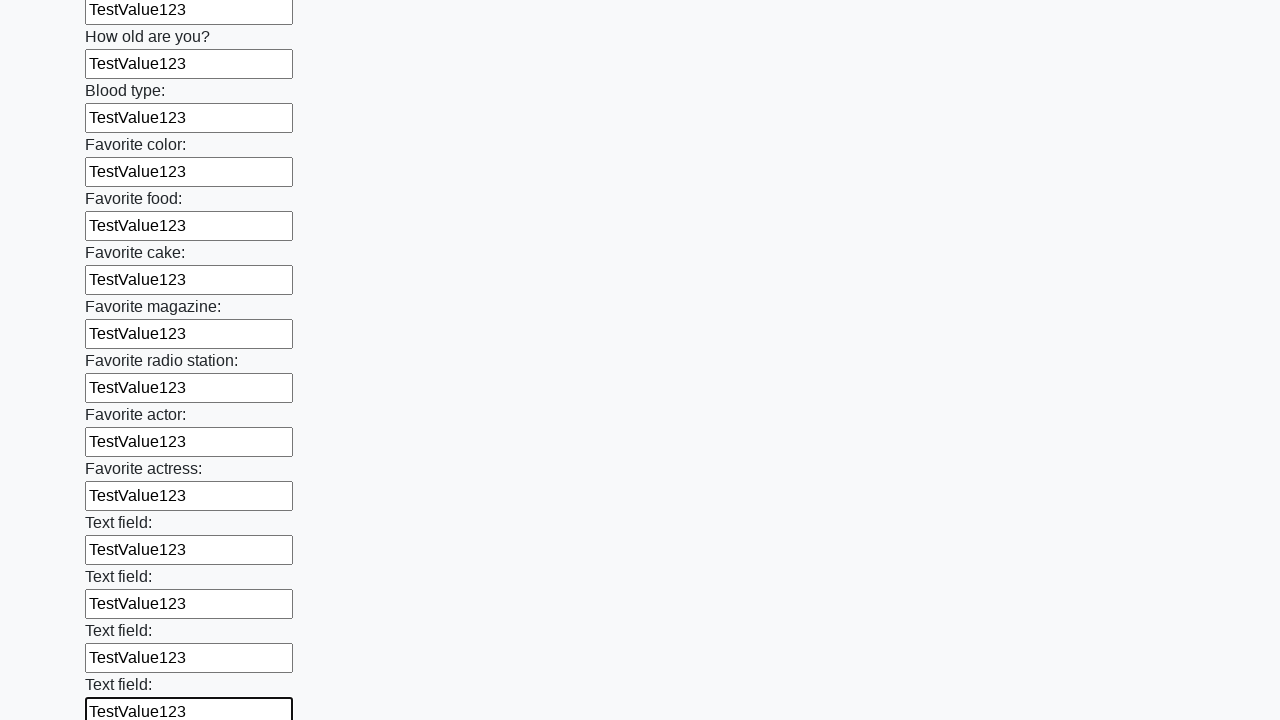

Filled input field with 'TestValue123' on input >> nth=30
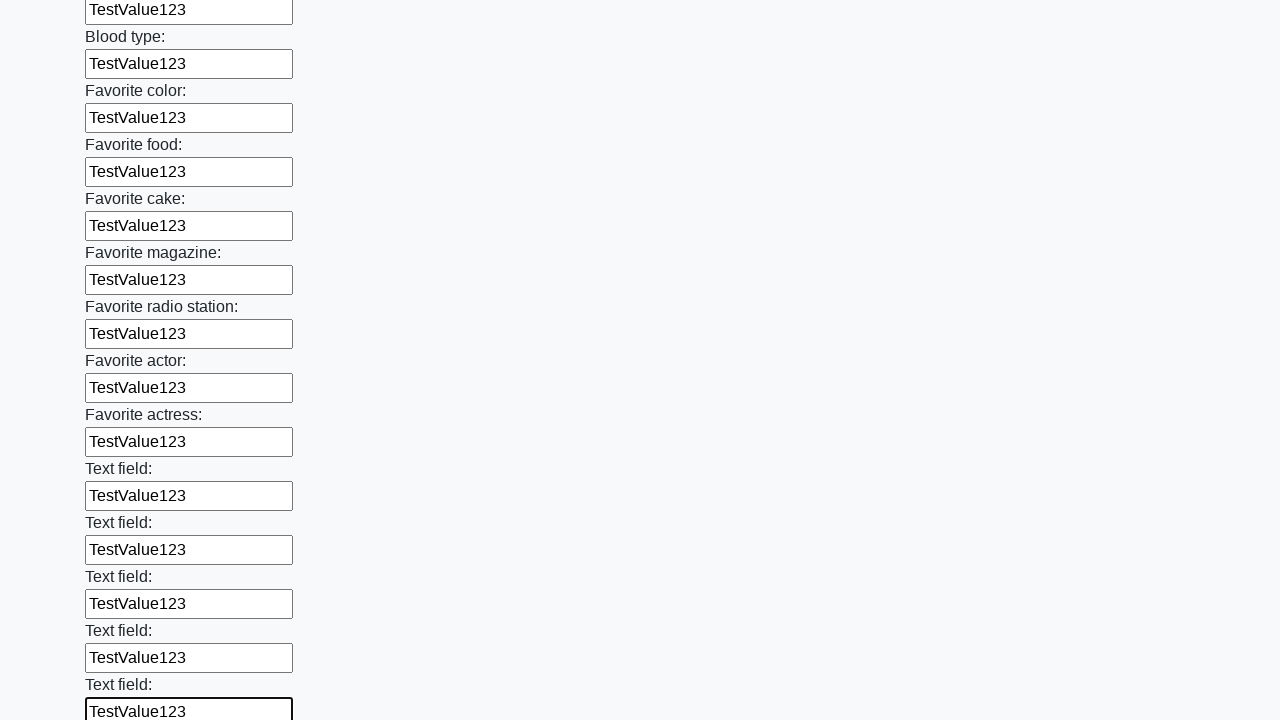

Filled input field with 'TestValue123' on input >> nth=31
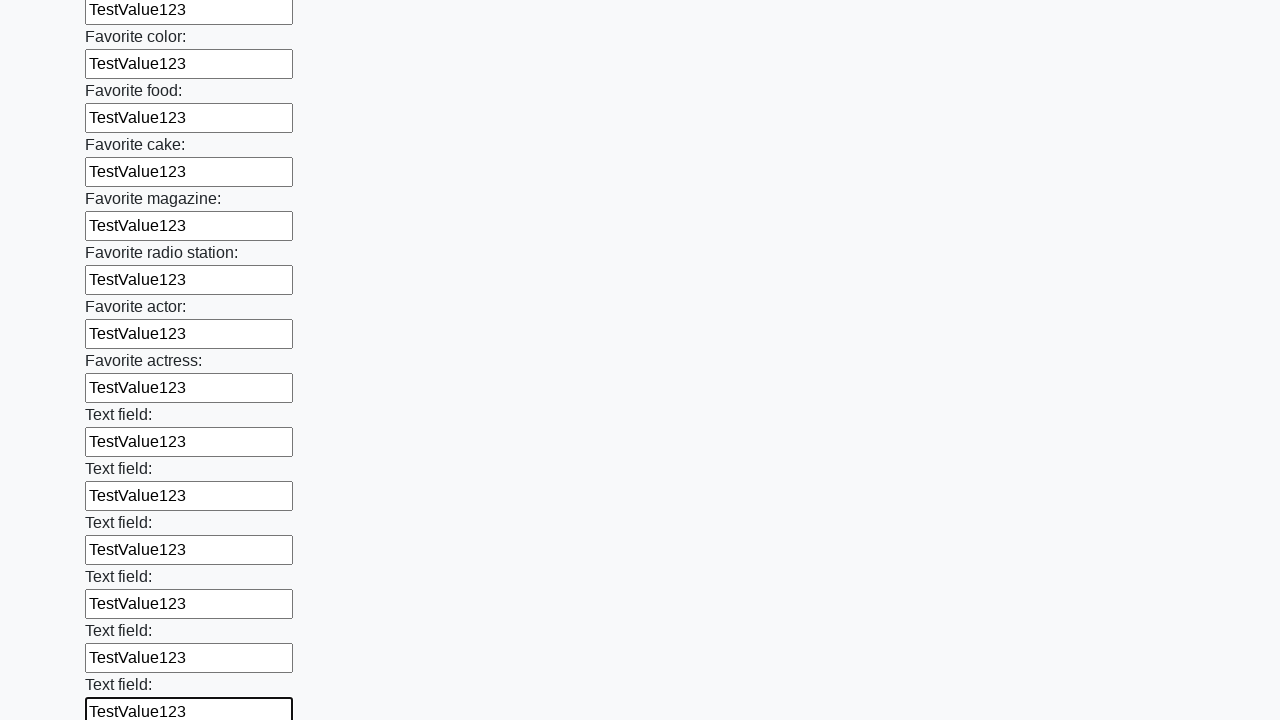

Filled input field with 'TestValue123' on input >> nth=32
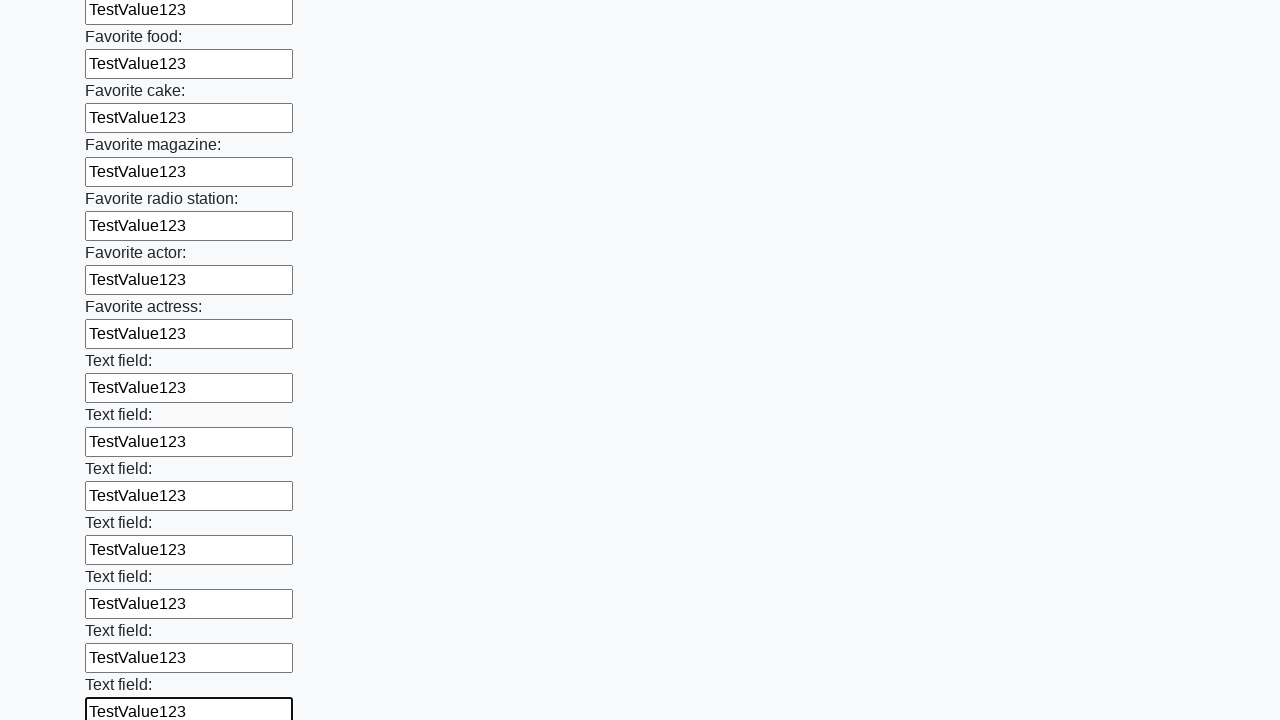

Filled input field with 'TestValue123' on input >> nth=33
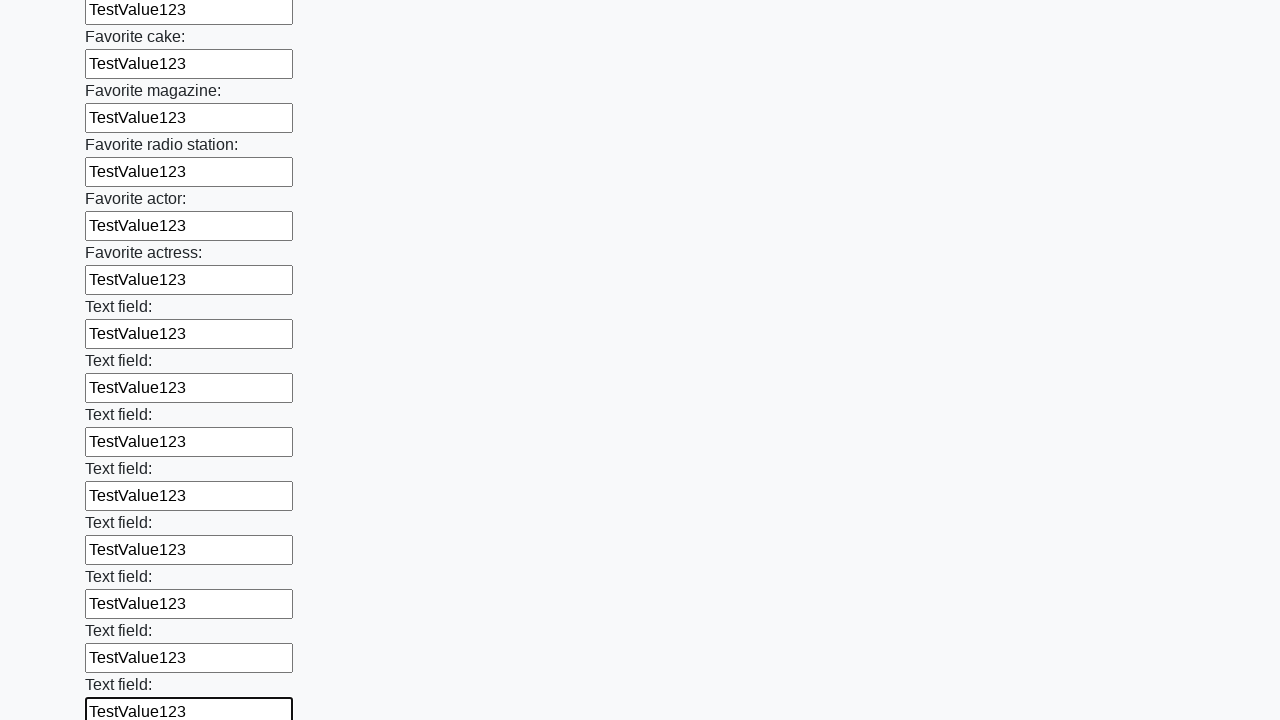

Filled input field with 'TestValue123' on input >> nth=34
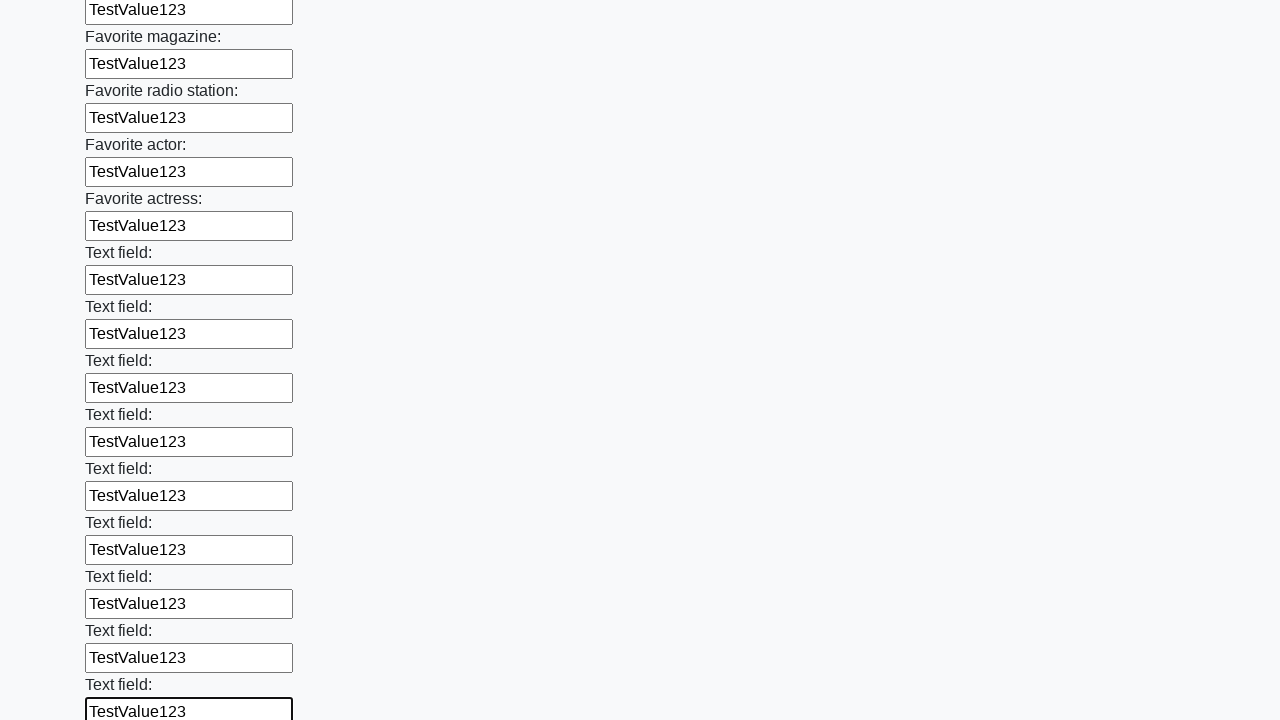

Filled input field with 'TestValue123' on input >> nth=35
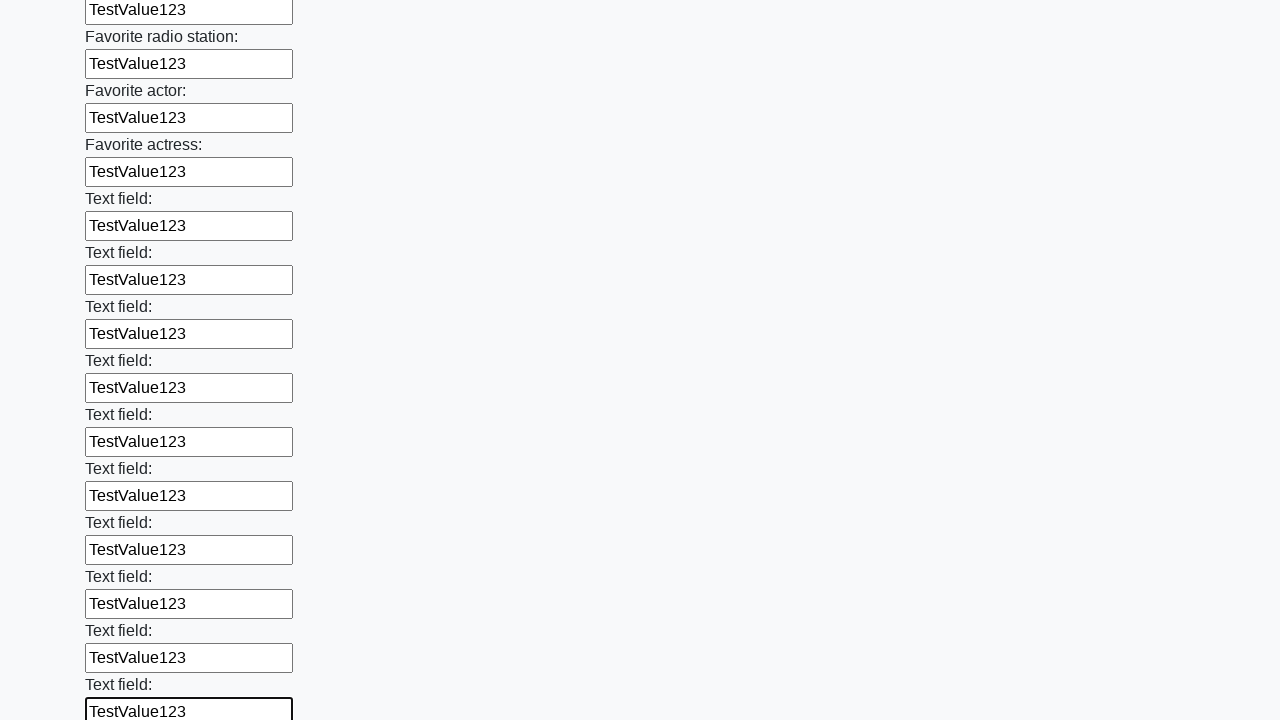

Filled input field with 'TestValue123' on input >> nth=36
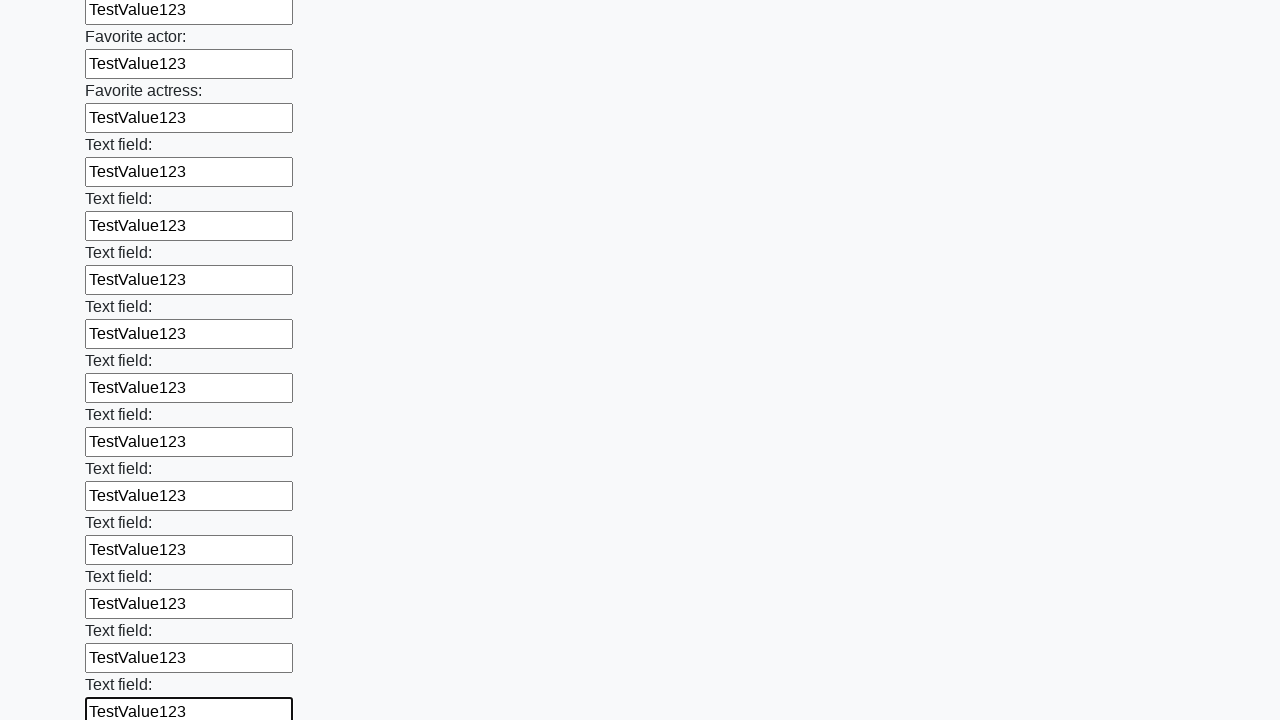

Filled input field with 'TestValue123' on input >> nth=37
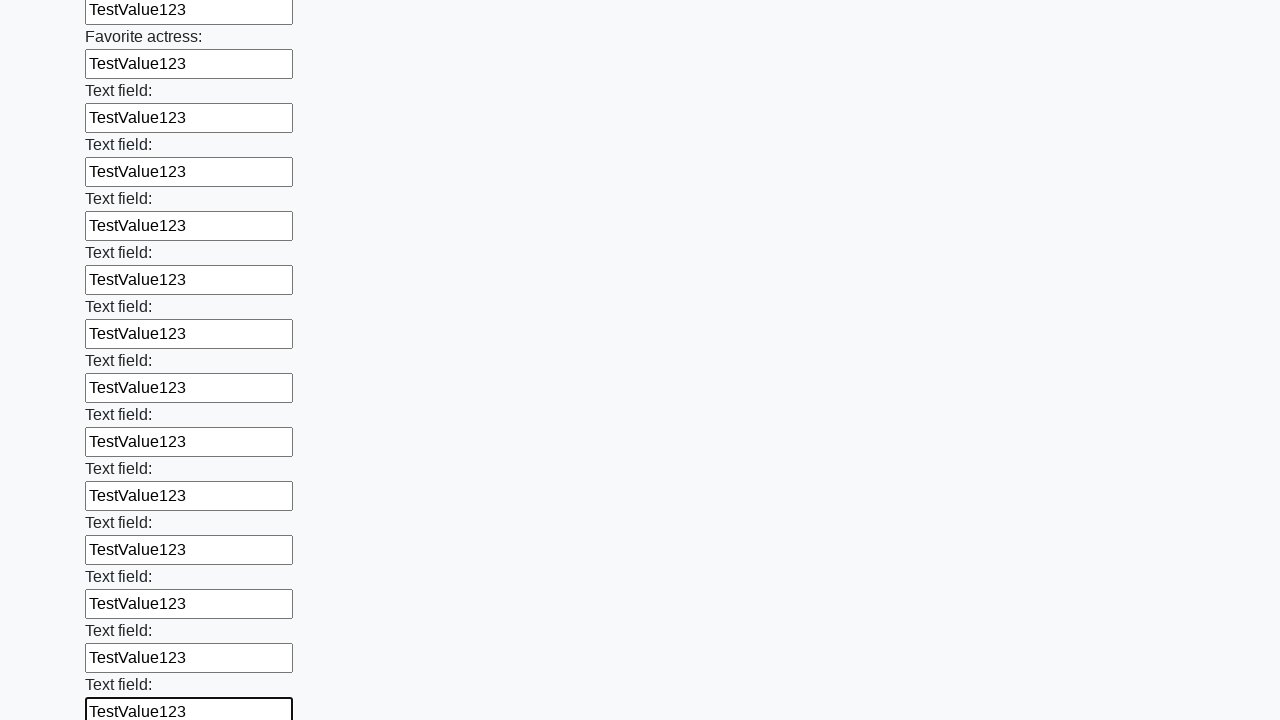

Filled input field with 'TestValue123' on input >> nth=38
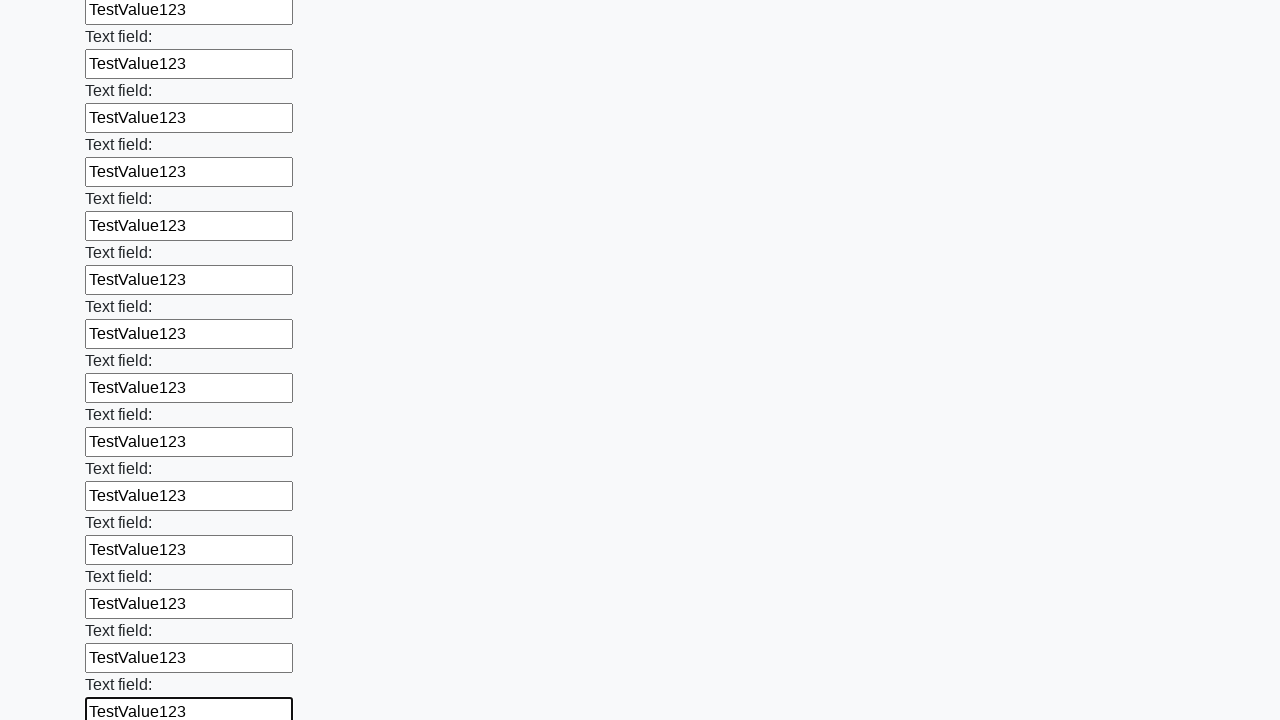

Filled input field with 'TestValue123' on input >> nth=39
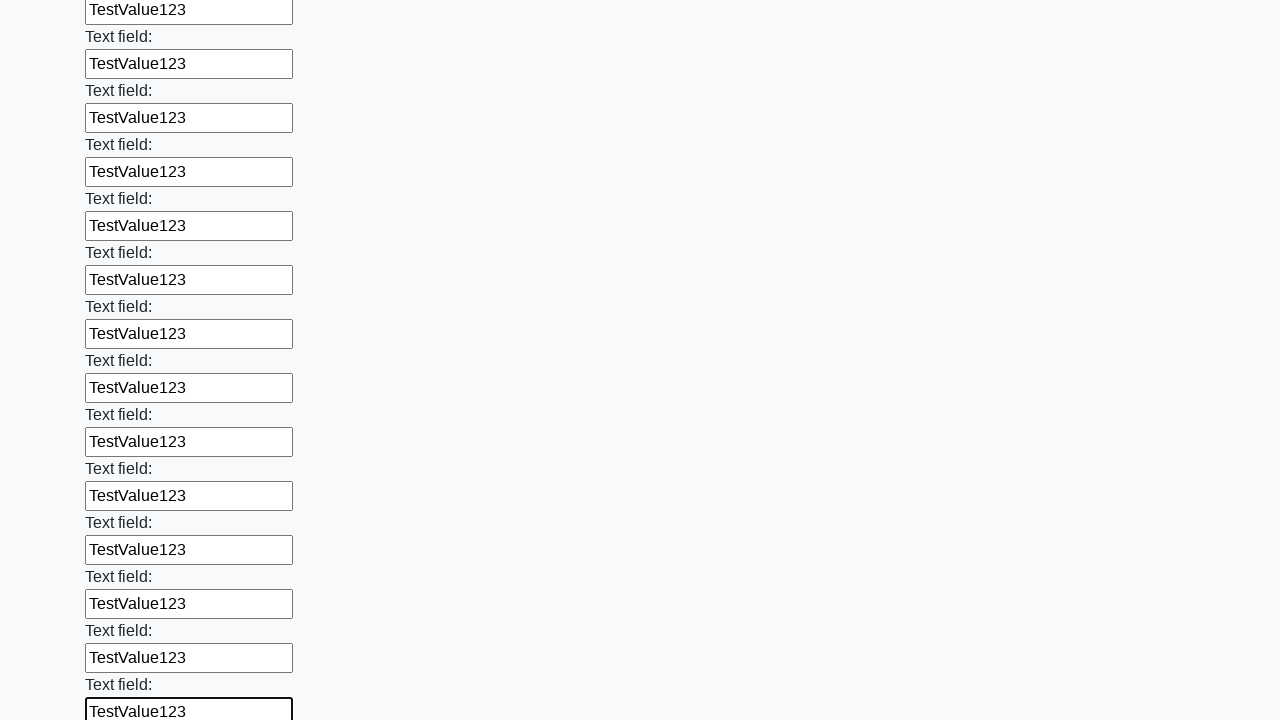

Filled input field with 'TestValue123' on input >> nth=40
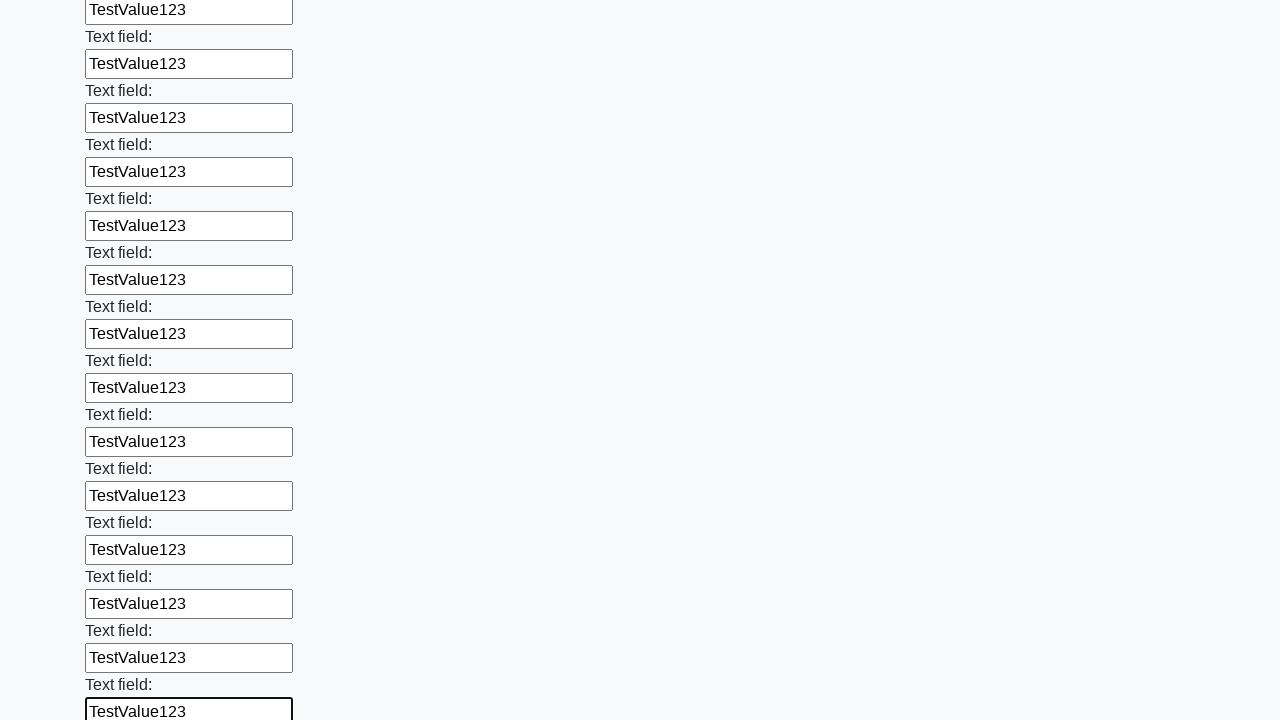

Filled input field with 'TestValue123' on input >> nth=41
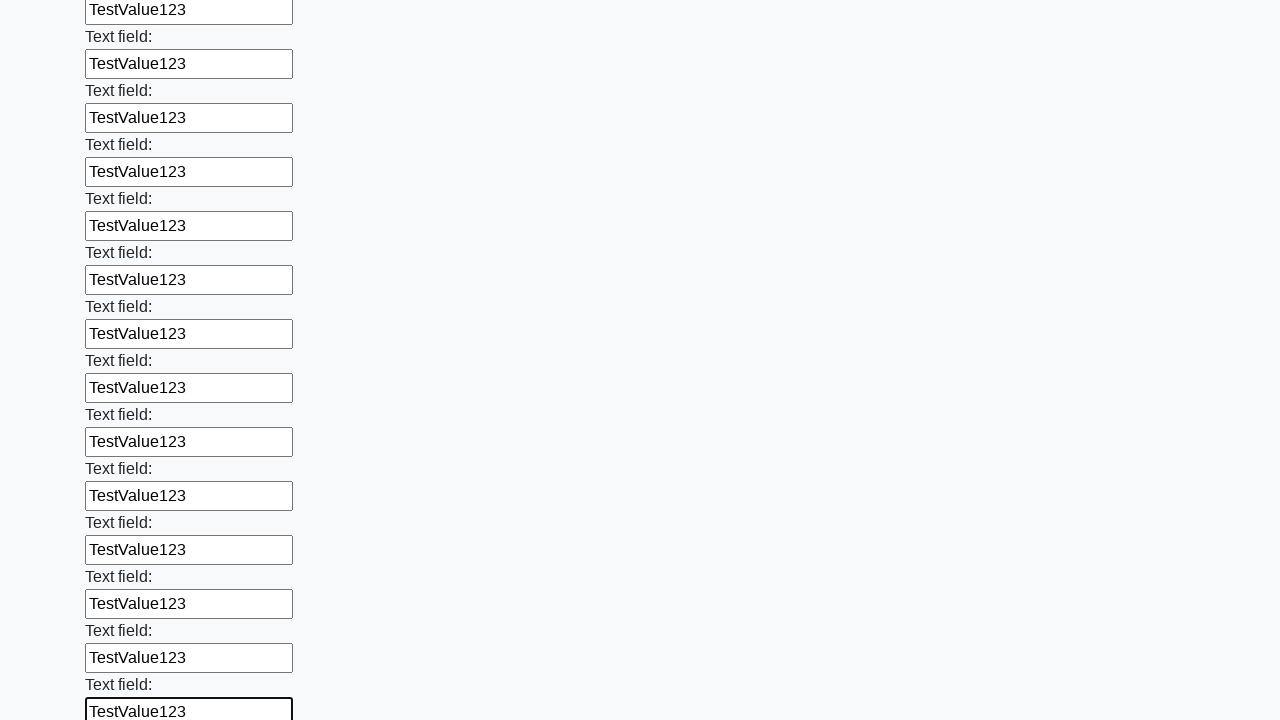

Filled input field with 'TestValue123' on input >> nth=42
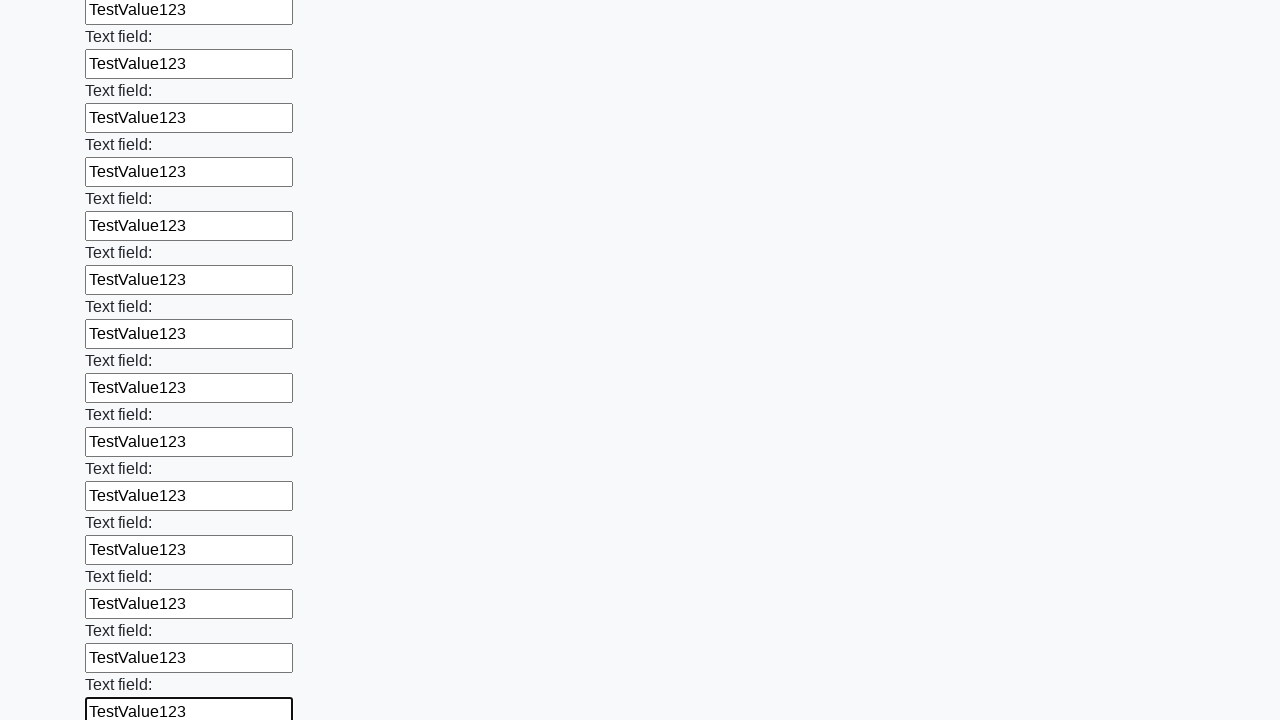

Filled input field with 'TestValue123' on input >> nth=43
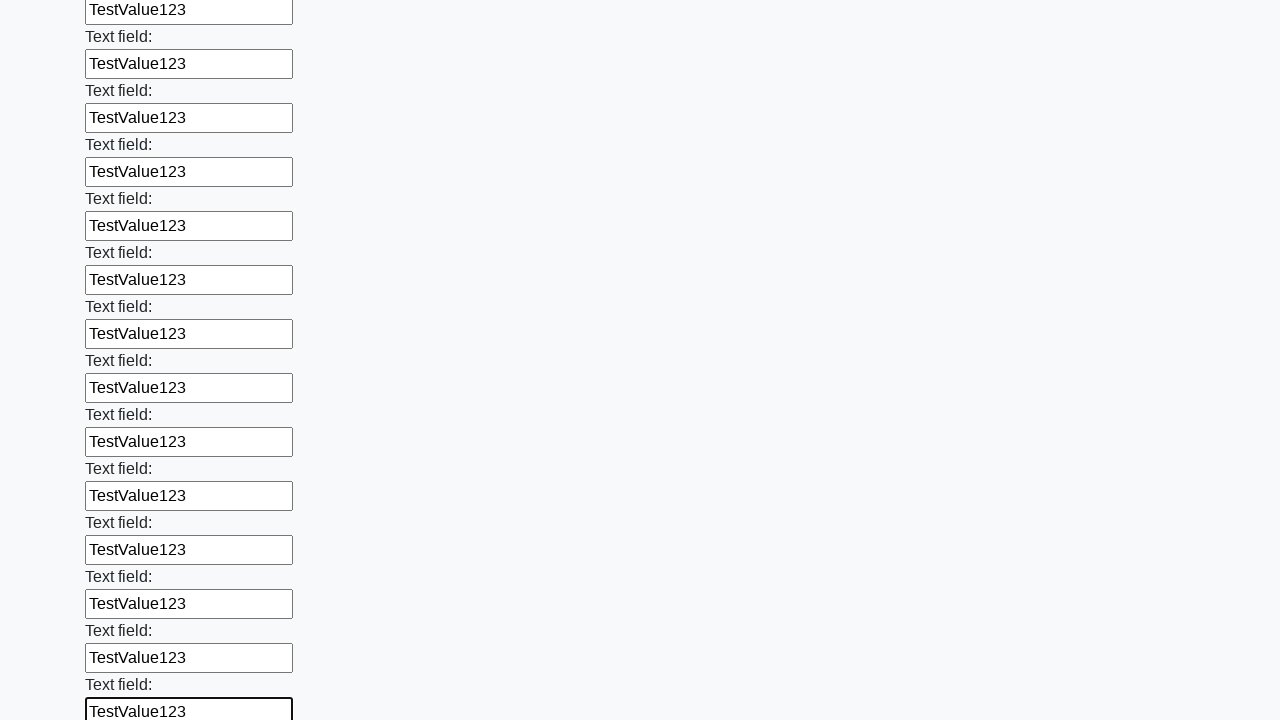

Filled input field with 'TestValue123' on input >> nth=44
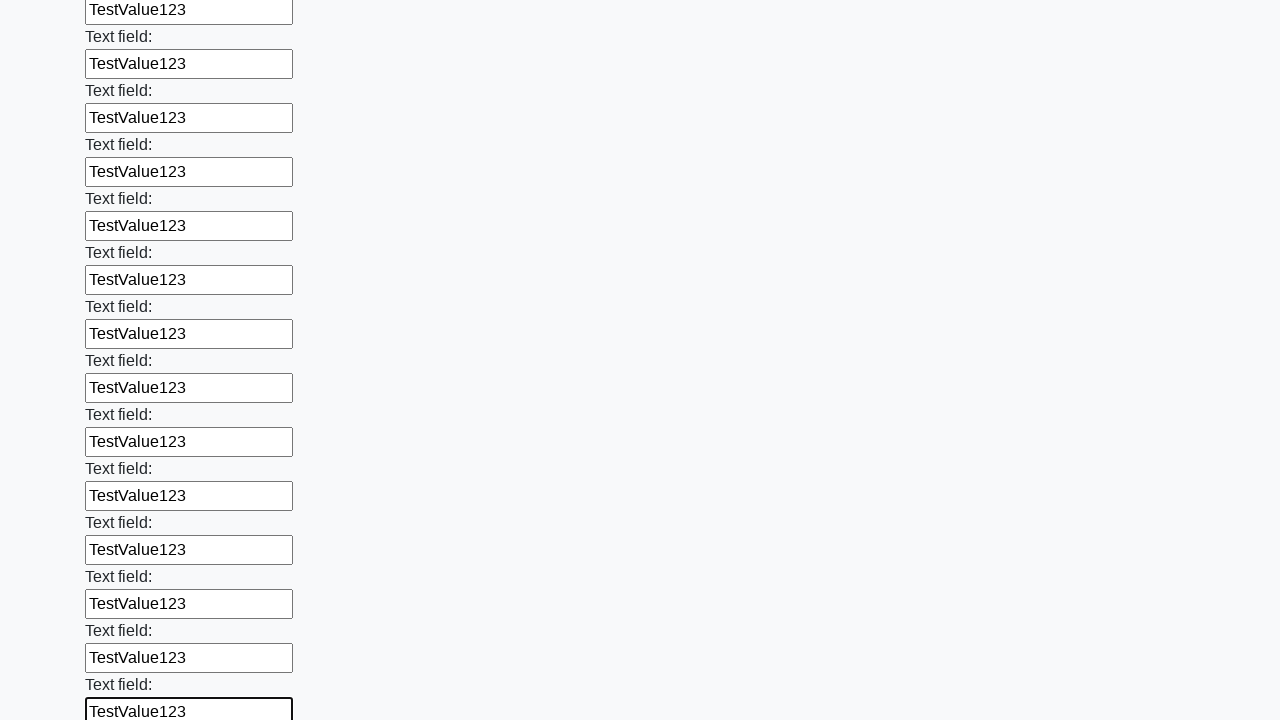

Filled input field with 'TestValue123' on input >> nth=45
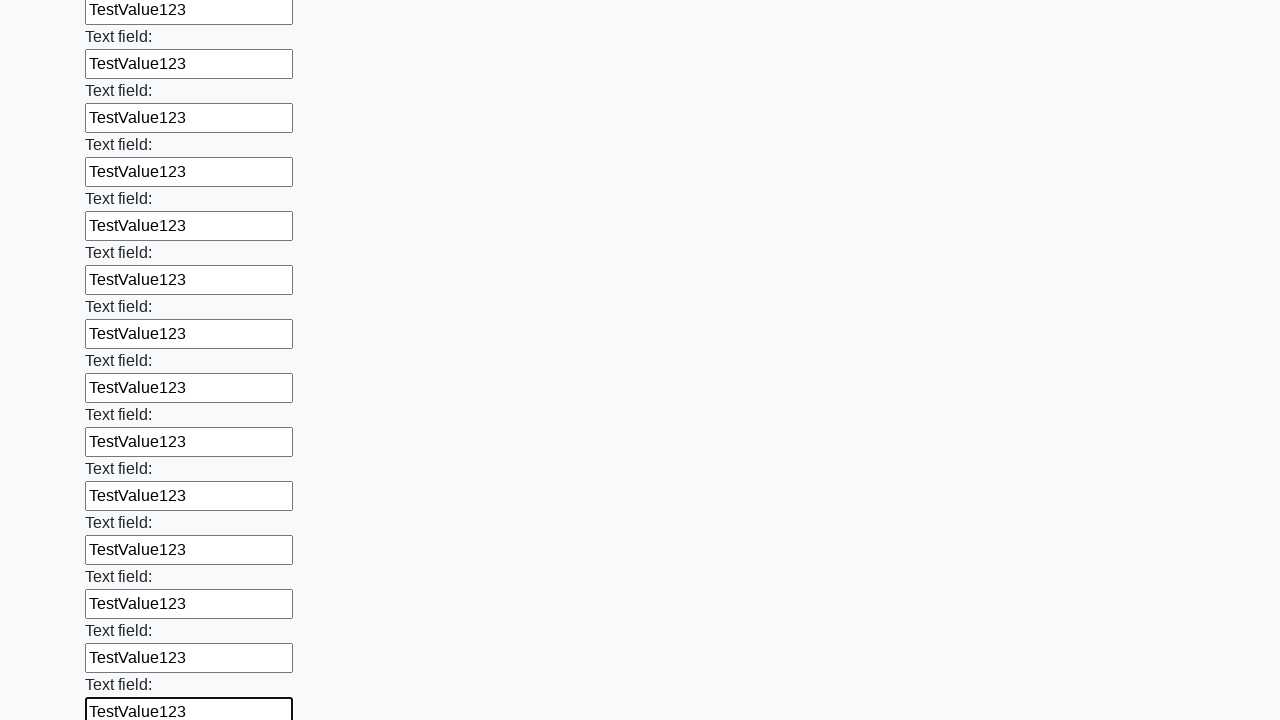

Filled input field with 'TestValue123' on input >> nth=46
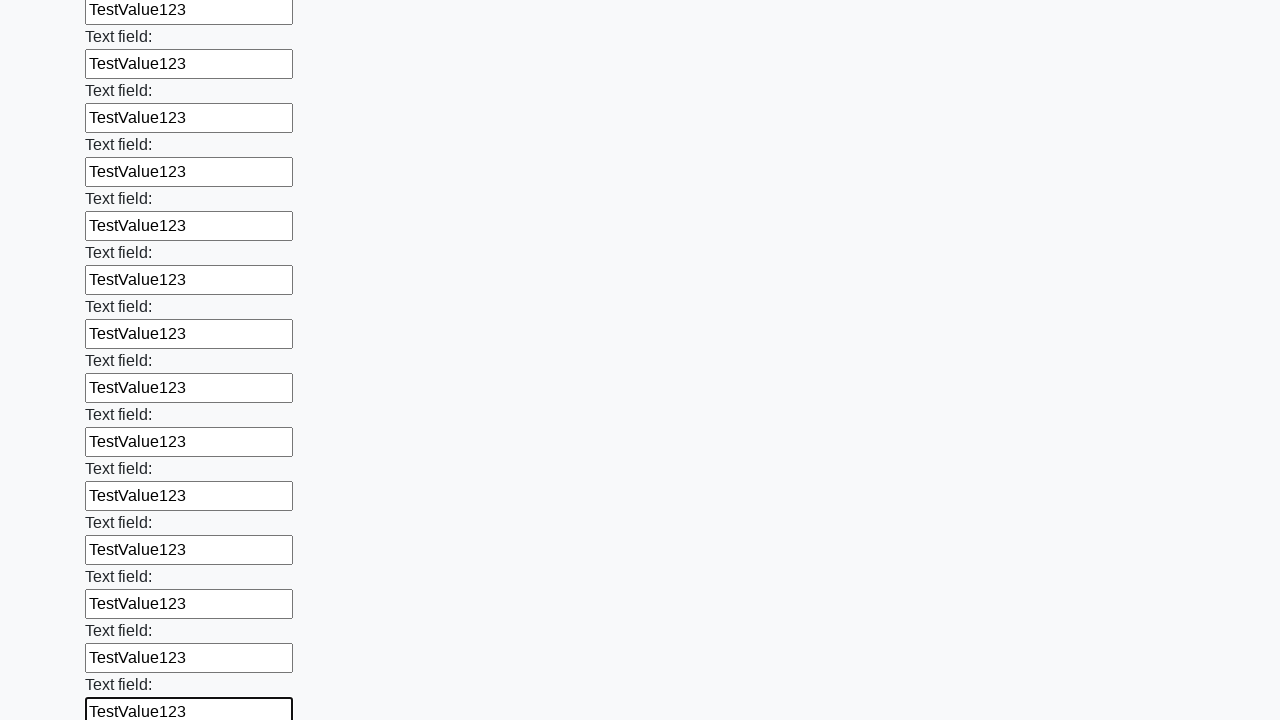

Filled input field with 'TestValue123' on input >> nth=47
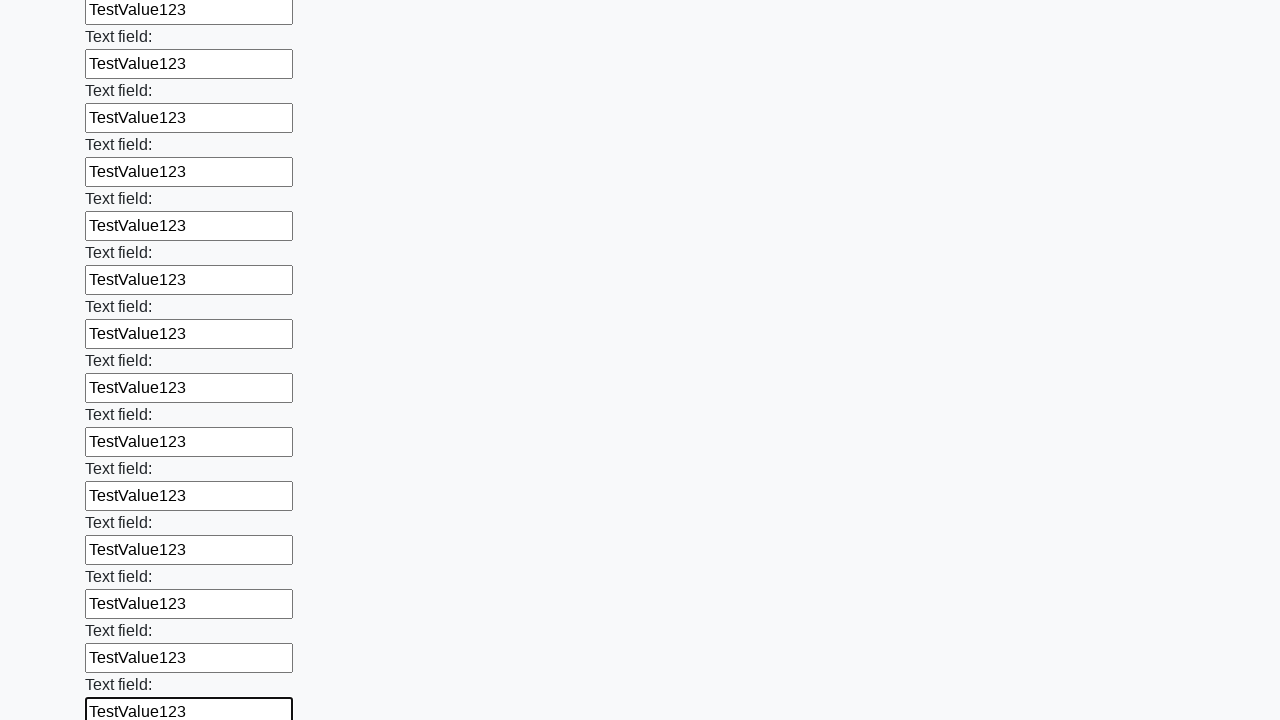

Filled input field with 'TestValue123' on input >> nth=48
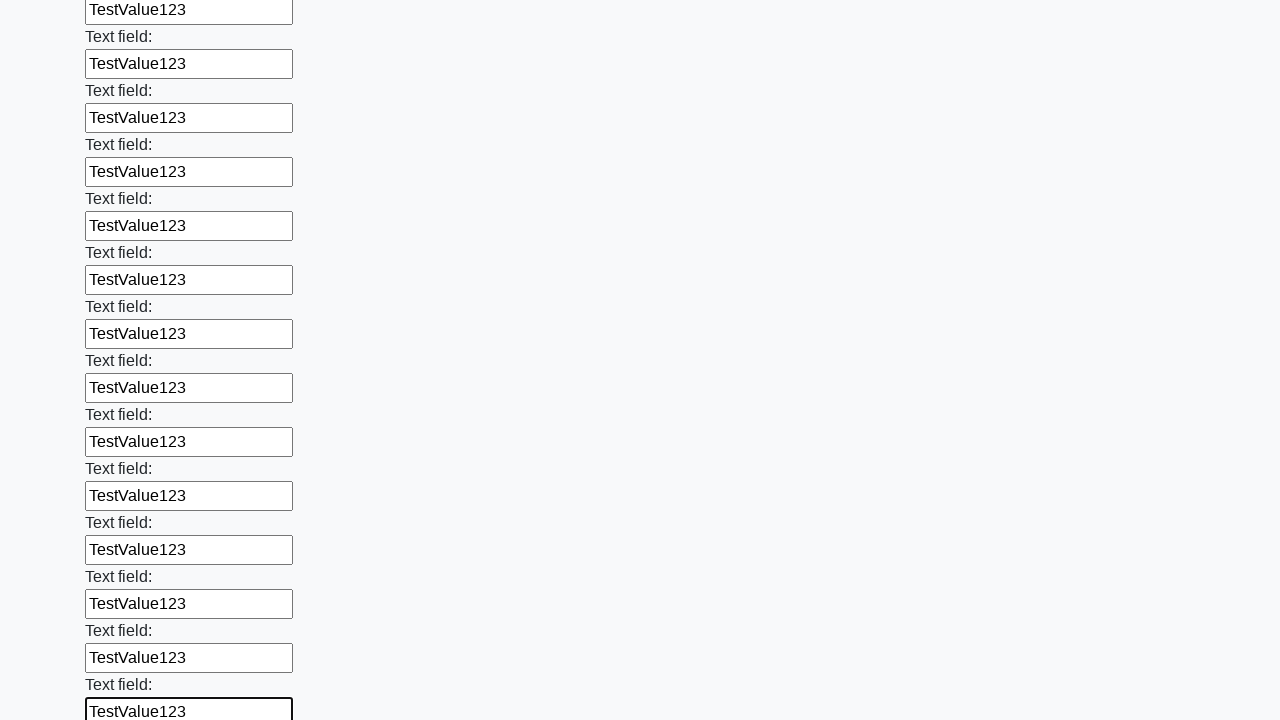

Filled input field with 'TestValue123' on input >> nth=49
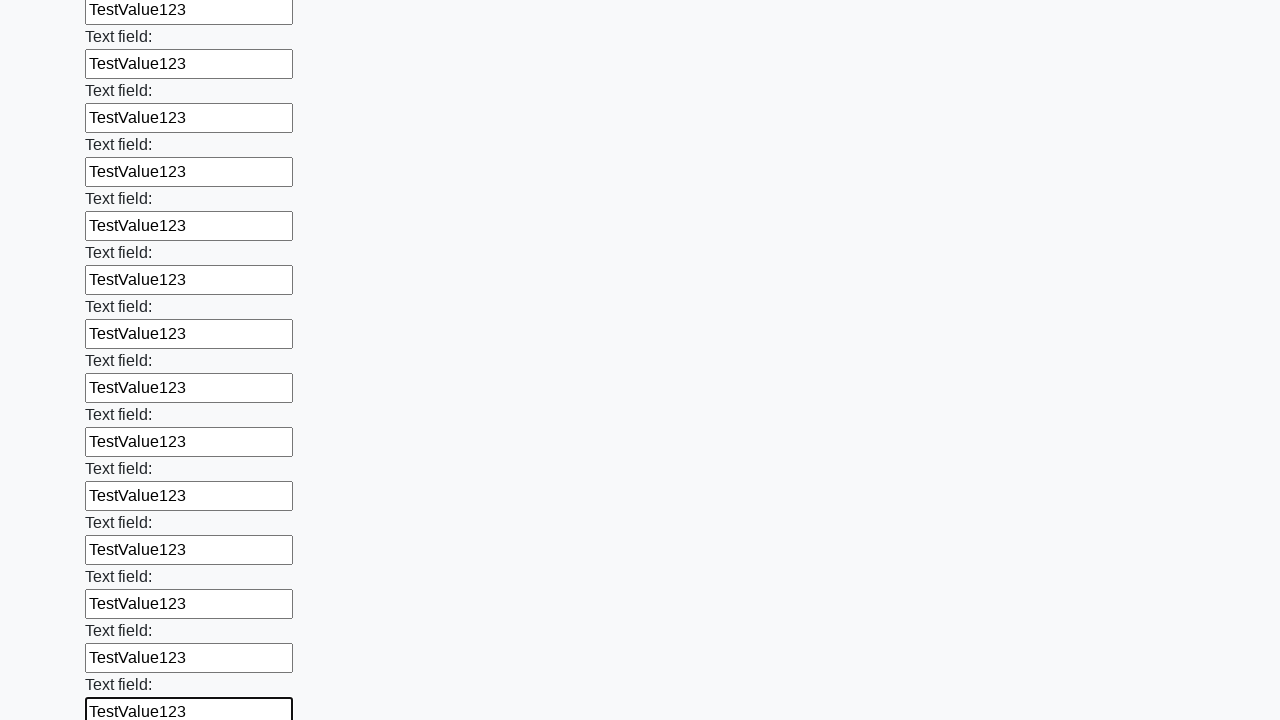

Filled input field with 'TestValue123' on input >> nth=50
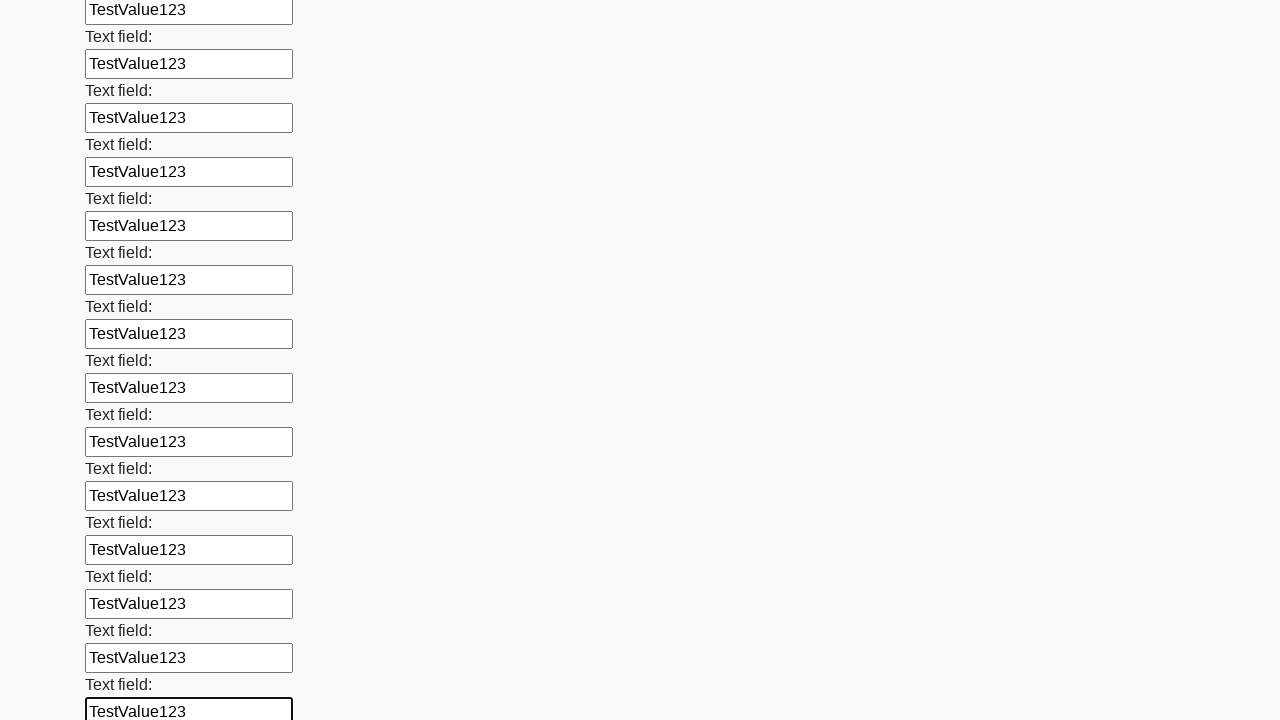

Filled input field with 'TestValue123' on input >> nth=51
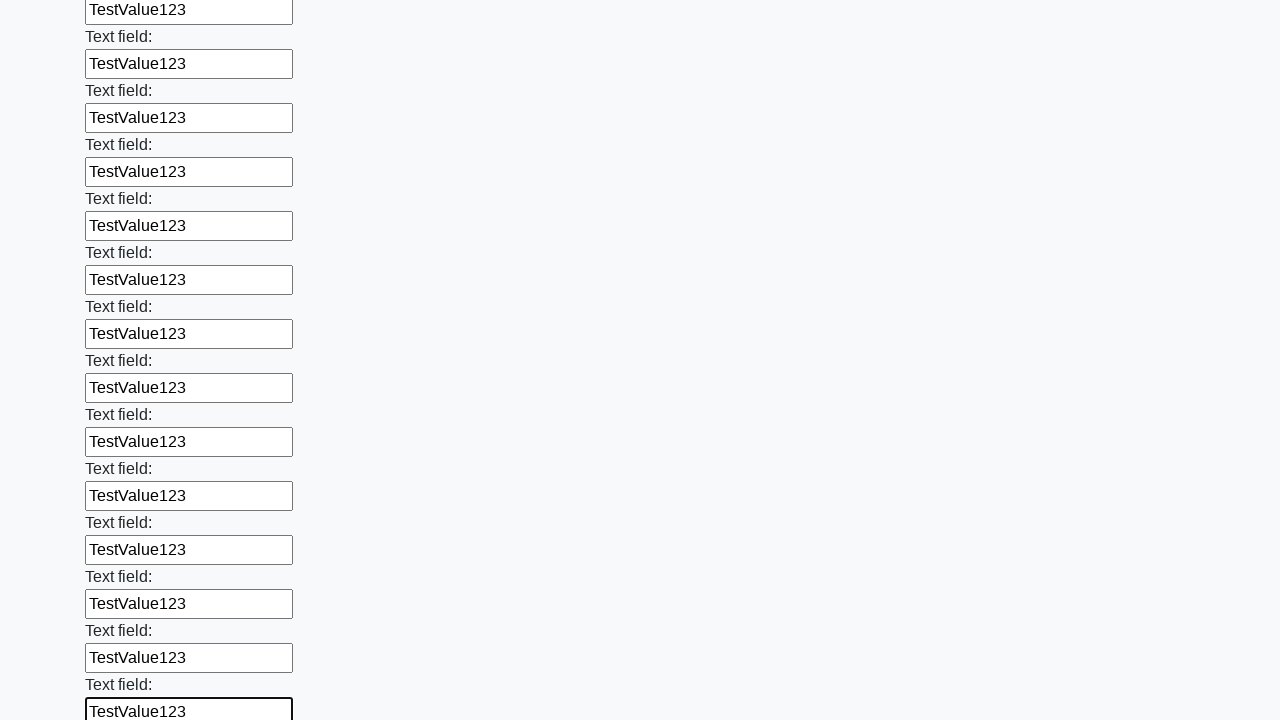

Filled input field with 'TestValue123' on input >> nth=52
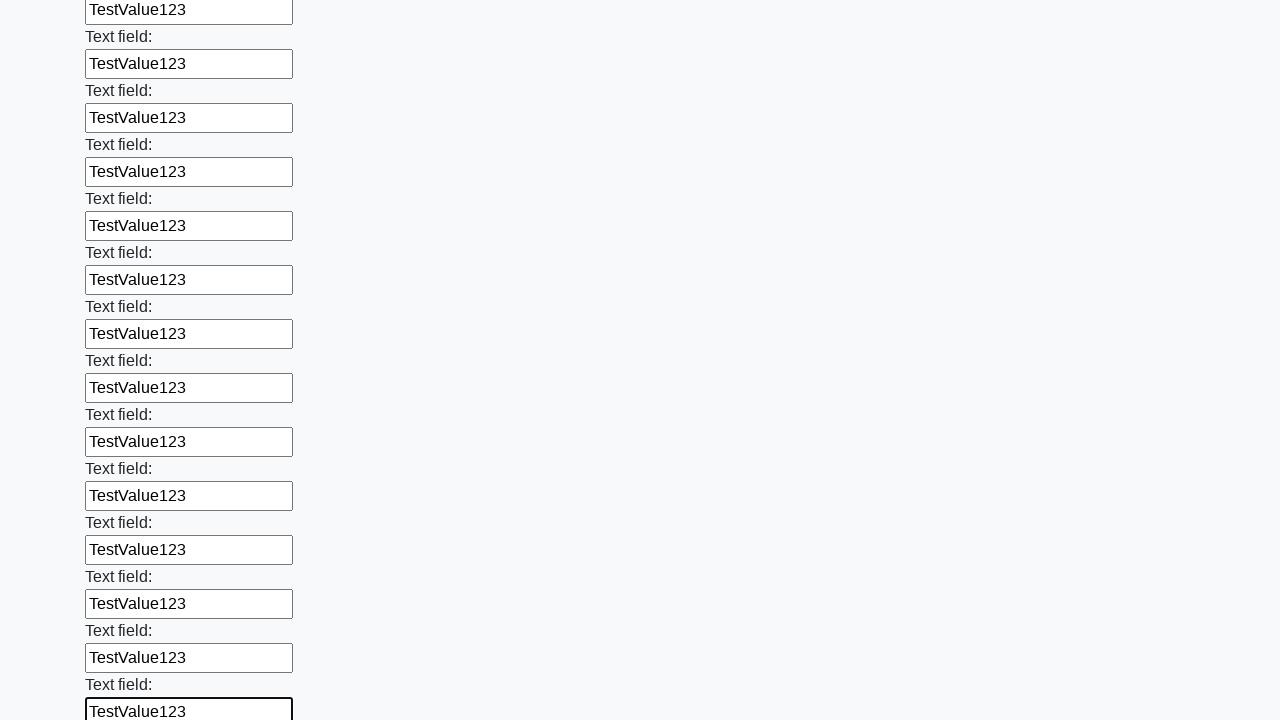

Filled input field with 'TestValue123' on input >> nth=53
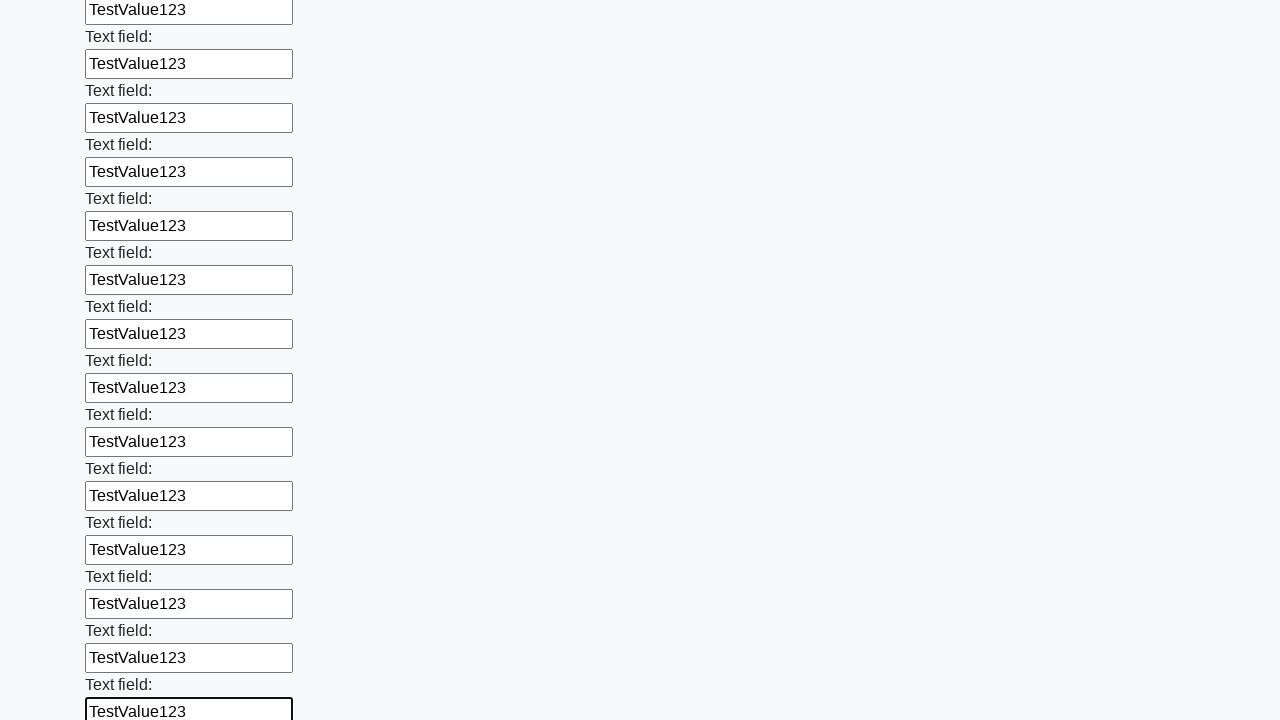

Filled input field with 'TestValue123' on input >> nth=54
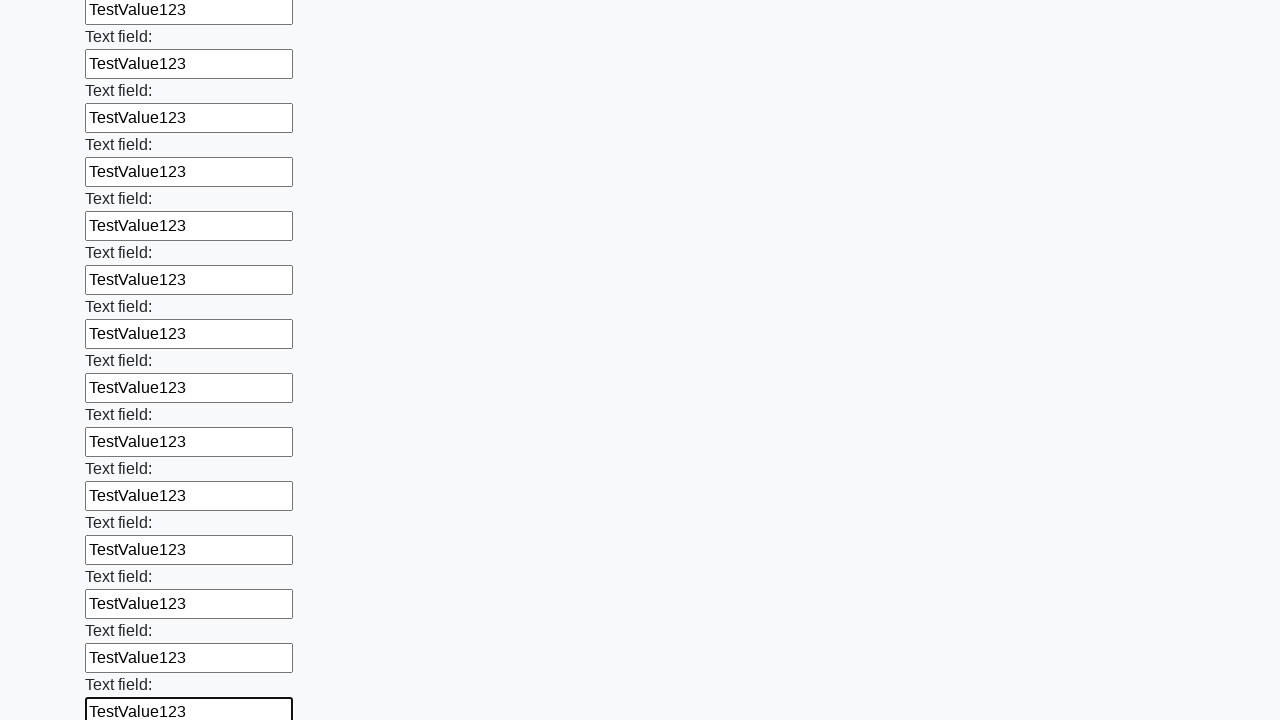

Filled input field with 'TestValue123' on input >> nth=55
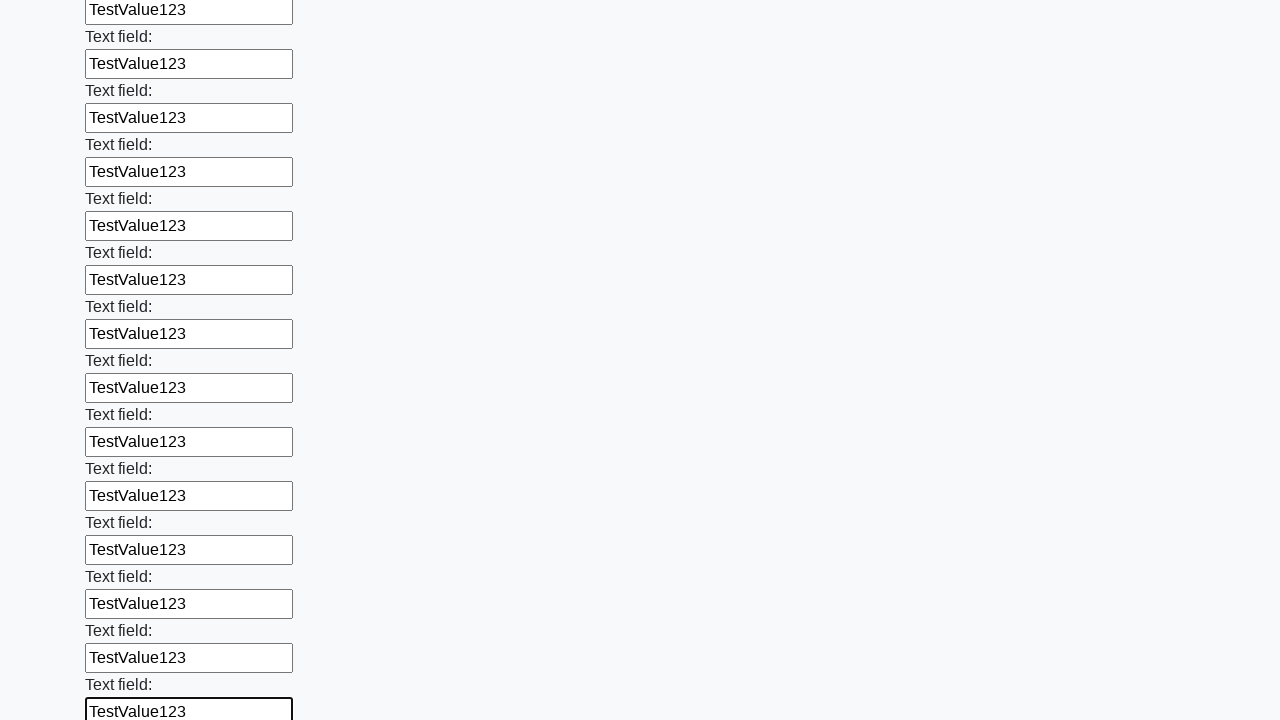

Filled input field with 'TestValue123' on input >> nth=56
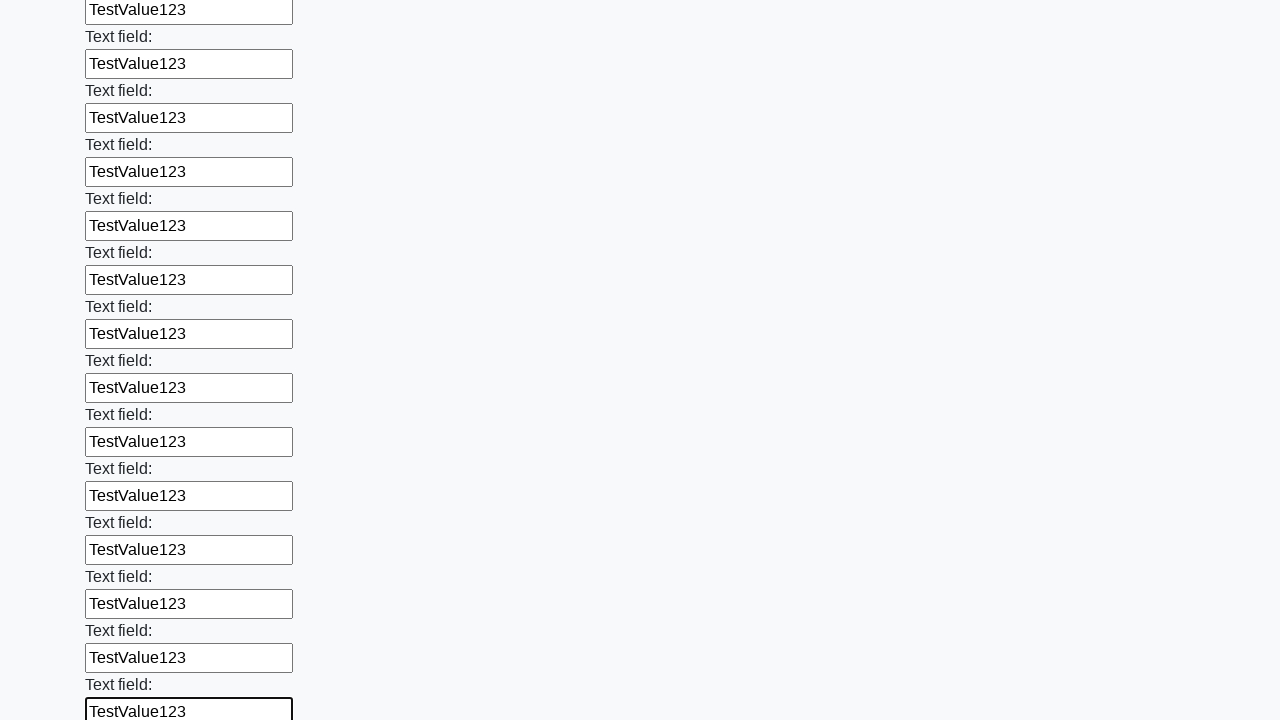

Filled input field with 'TestValue123' on input >> nth=57
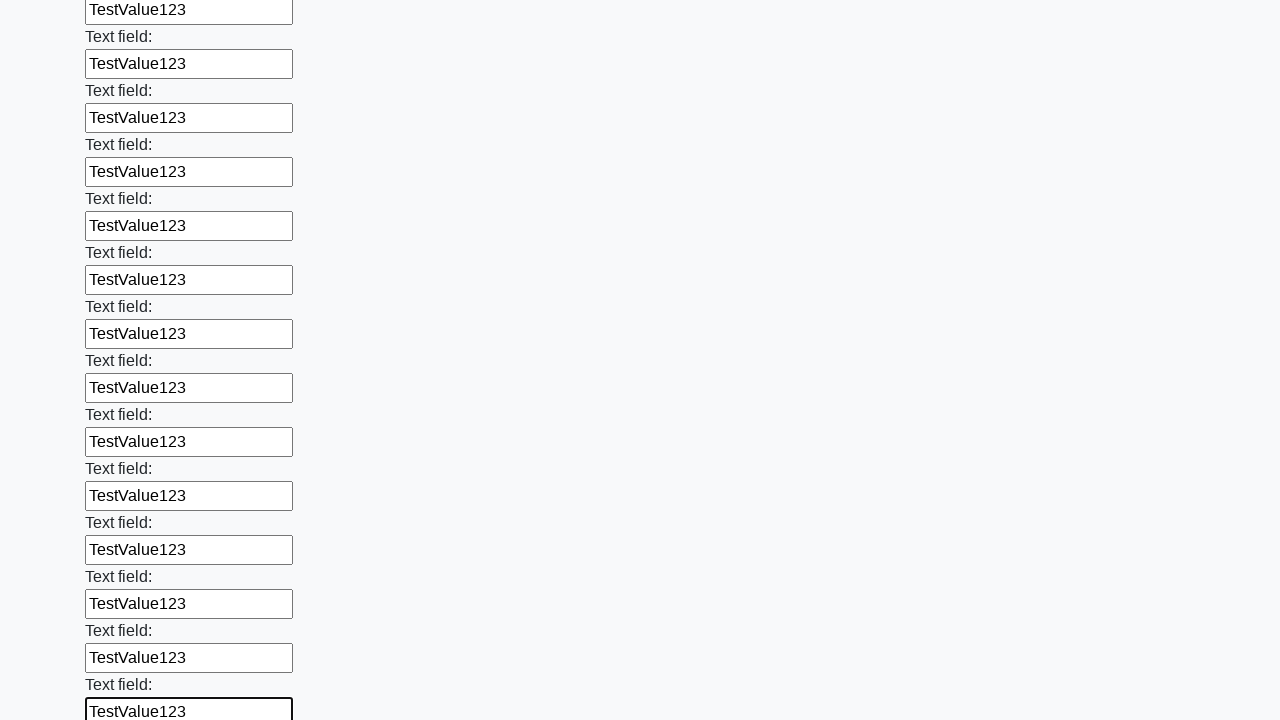

Filled input field with 'TestValue123' on input >> nth=58
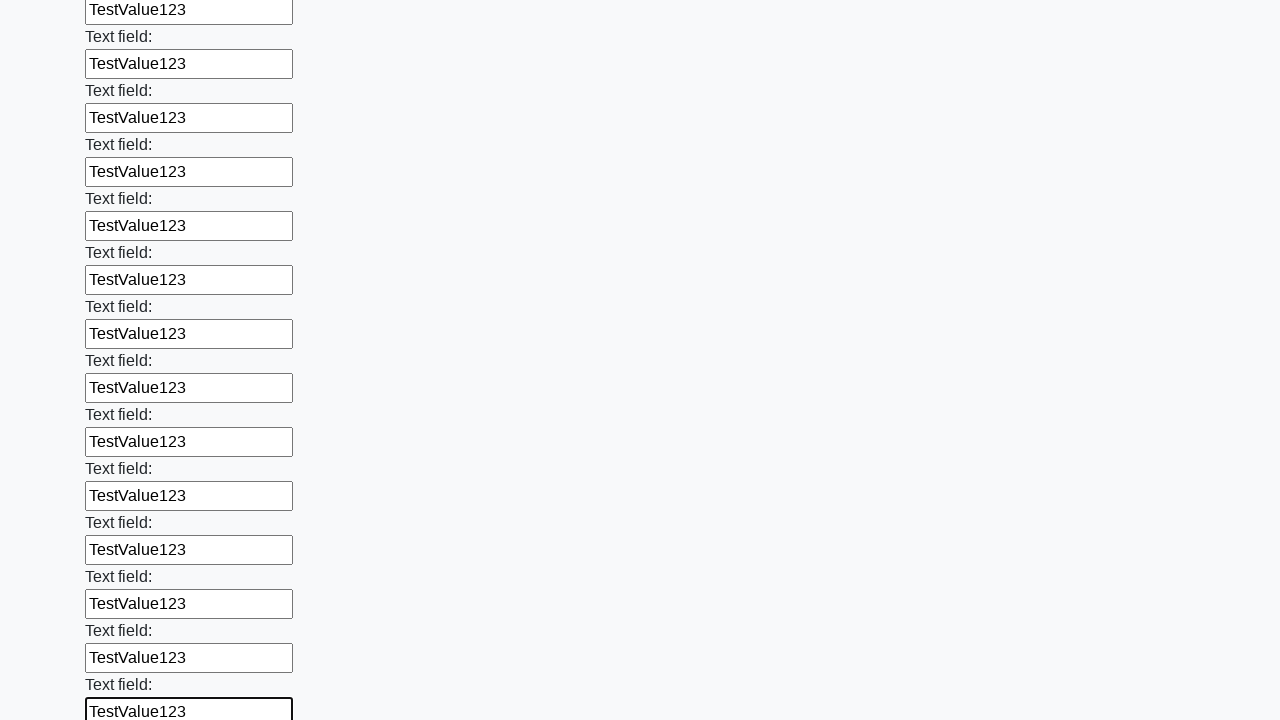

Filled input field with 'TestValue123' on input >> nth=59
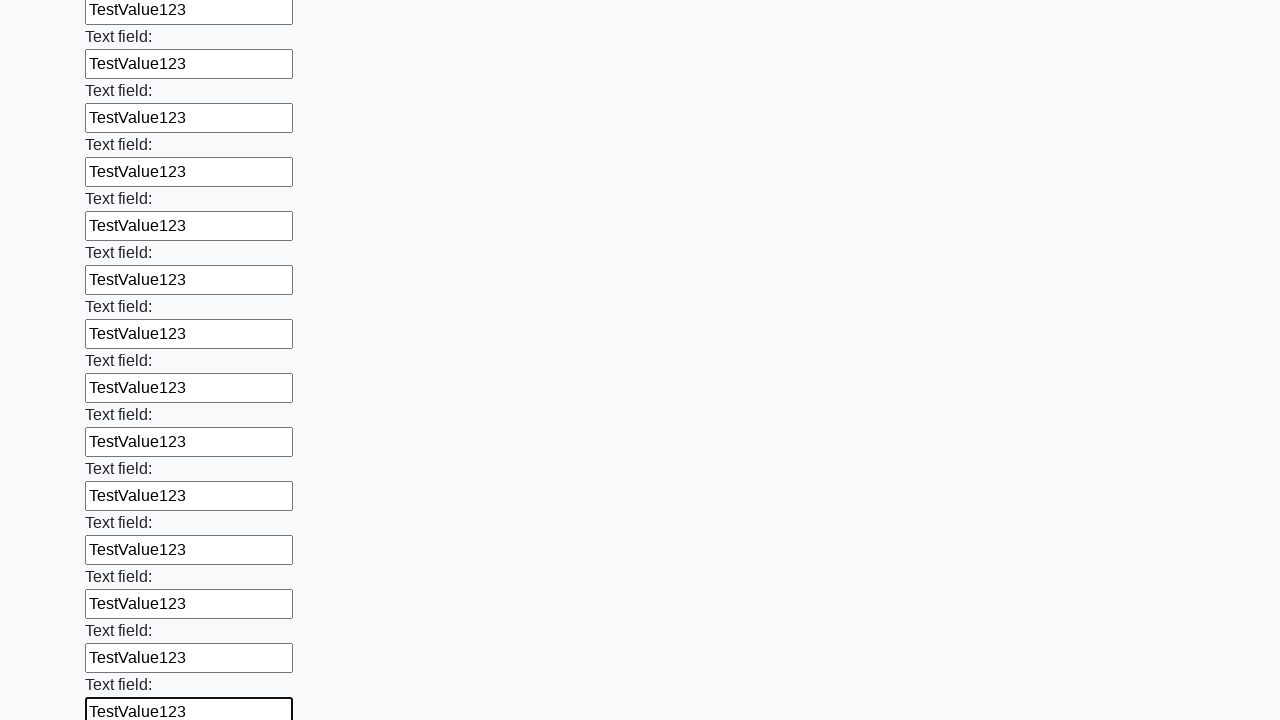

Filled input field with 'TestValue123' on input >> nth=60
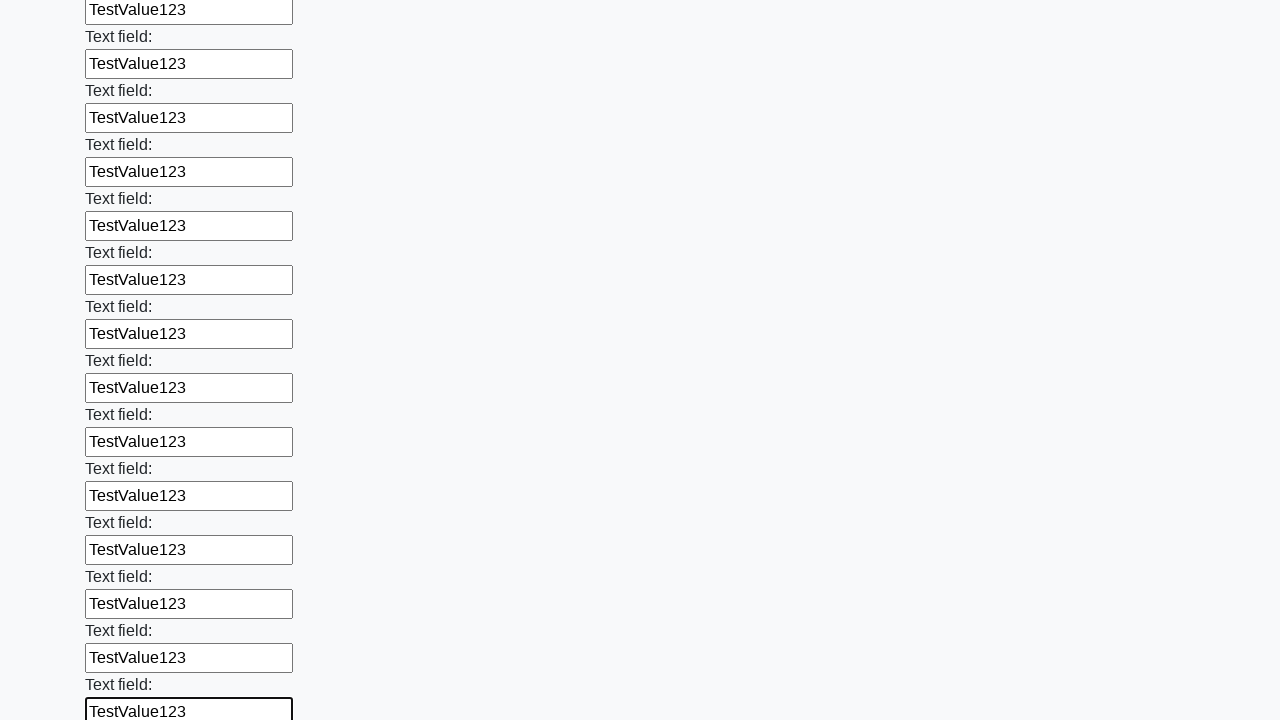

Filled input field with 'TestValue123' on input >> nth=61
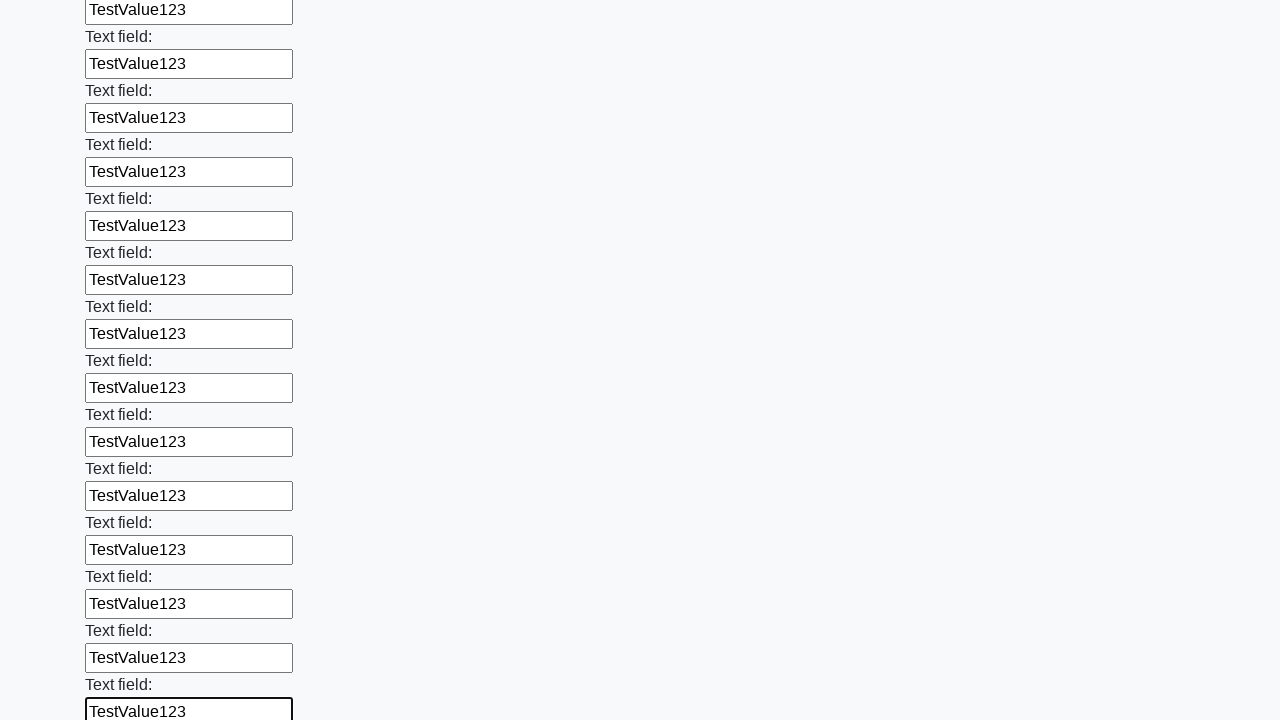

Filled input field with 'TestValue123' on input >> nth=62
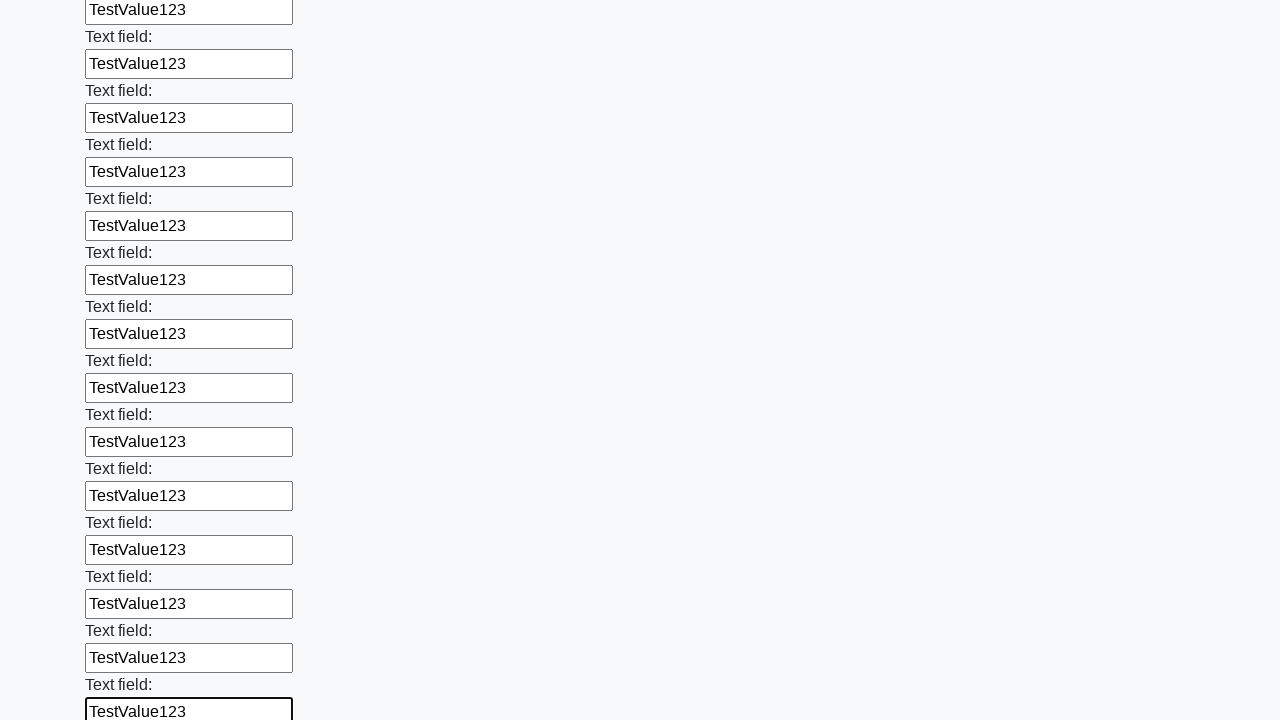

Filled input field with 'TestValue123' on input >> nth=63
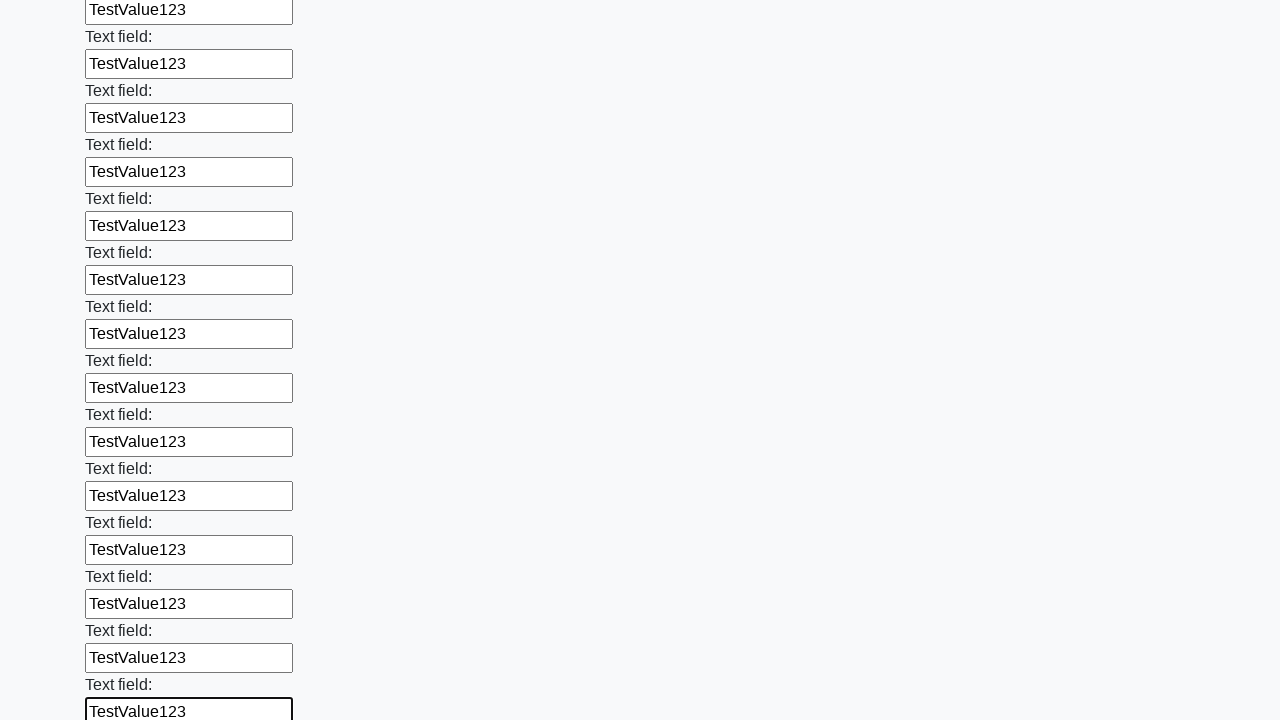

Filled input field with 'TestValue123' on input >> nth=64
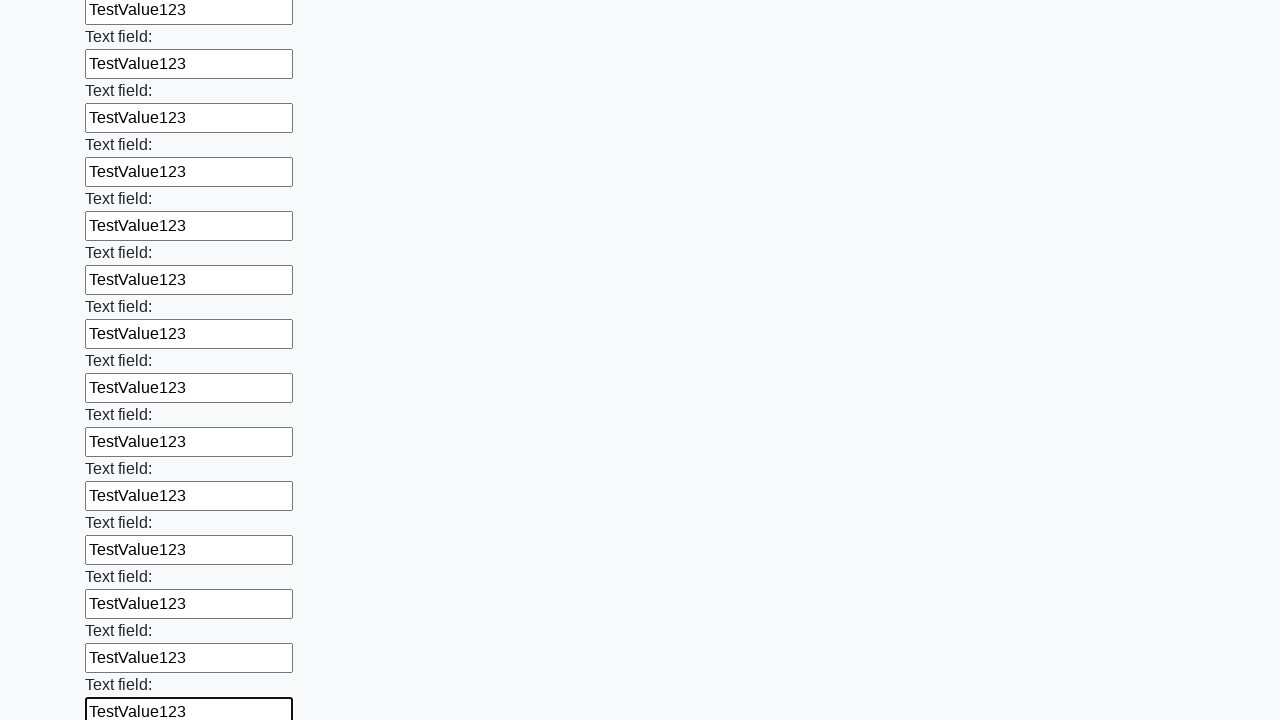

Filled input field with 'TestValue123' on input >> nth=65
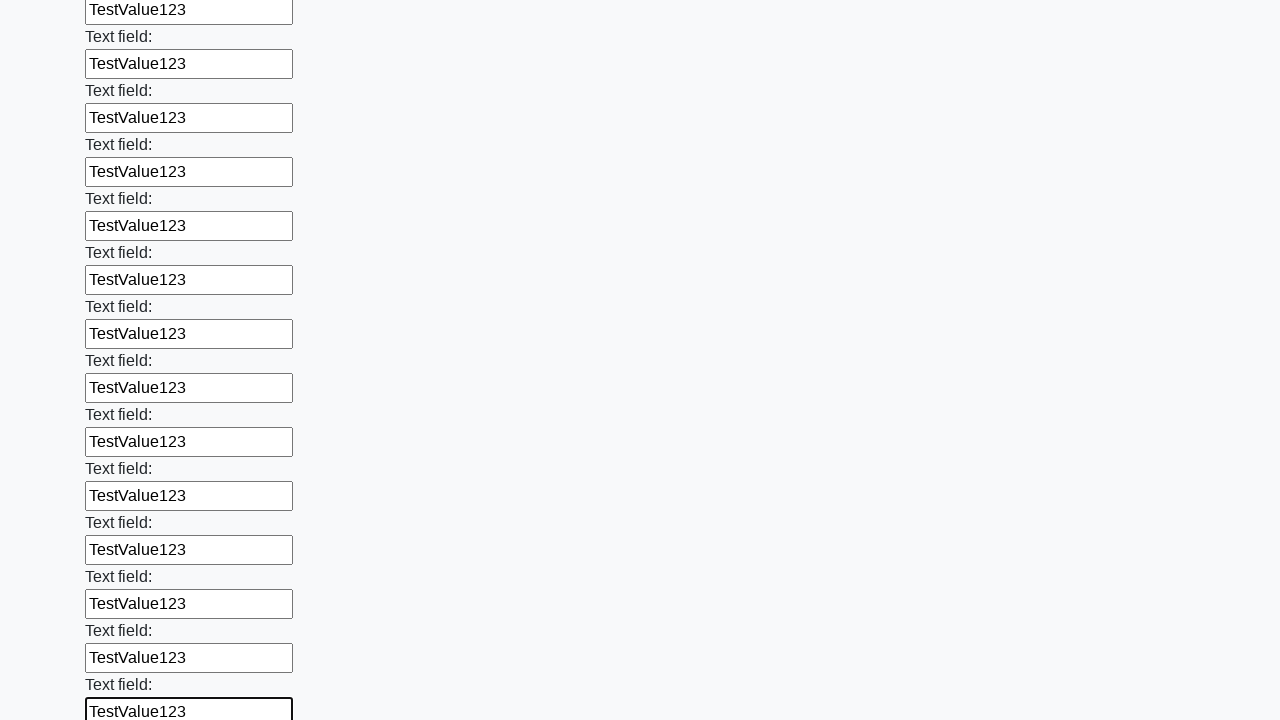

Filled input field with 'TestValue123' on input >> nth=66
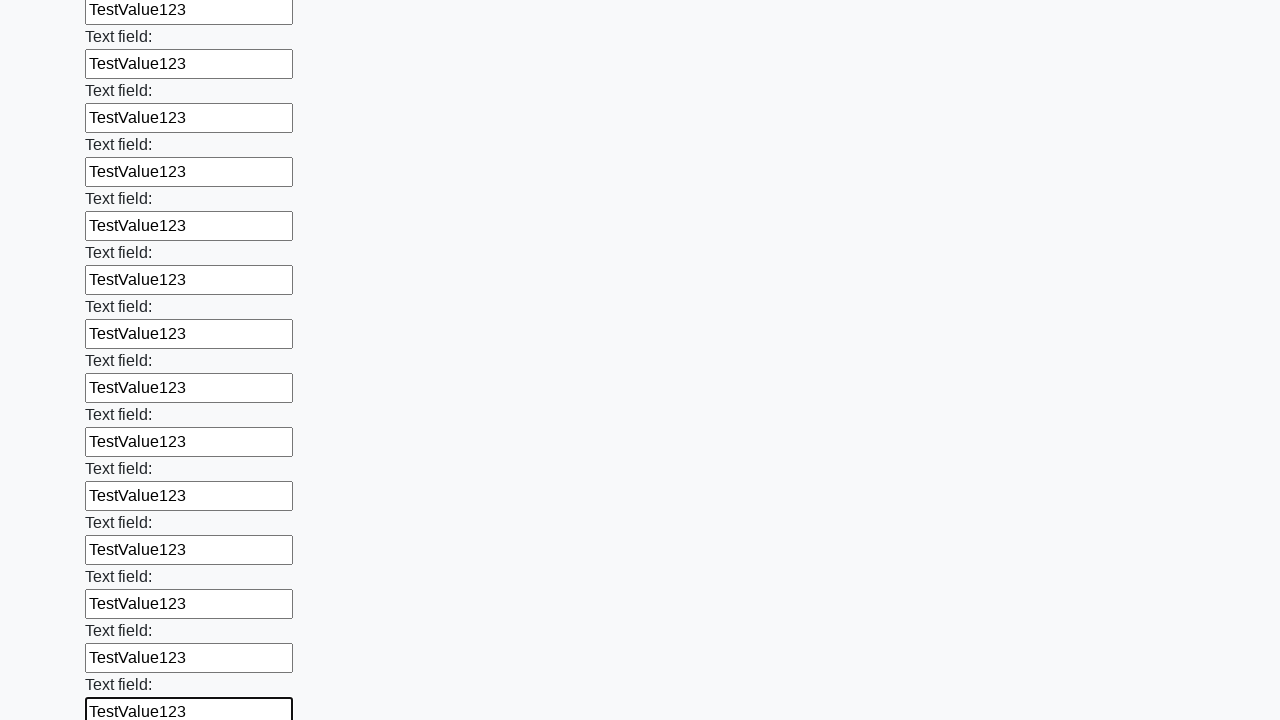

Filled input field with 'TestValue123' on input >> nth=67
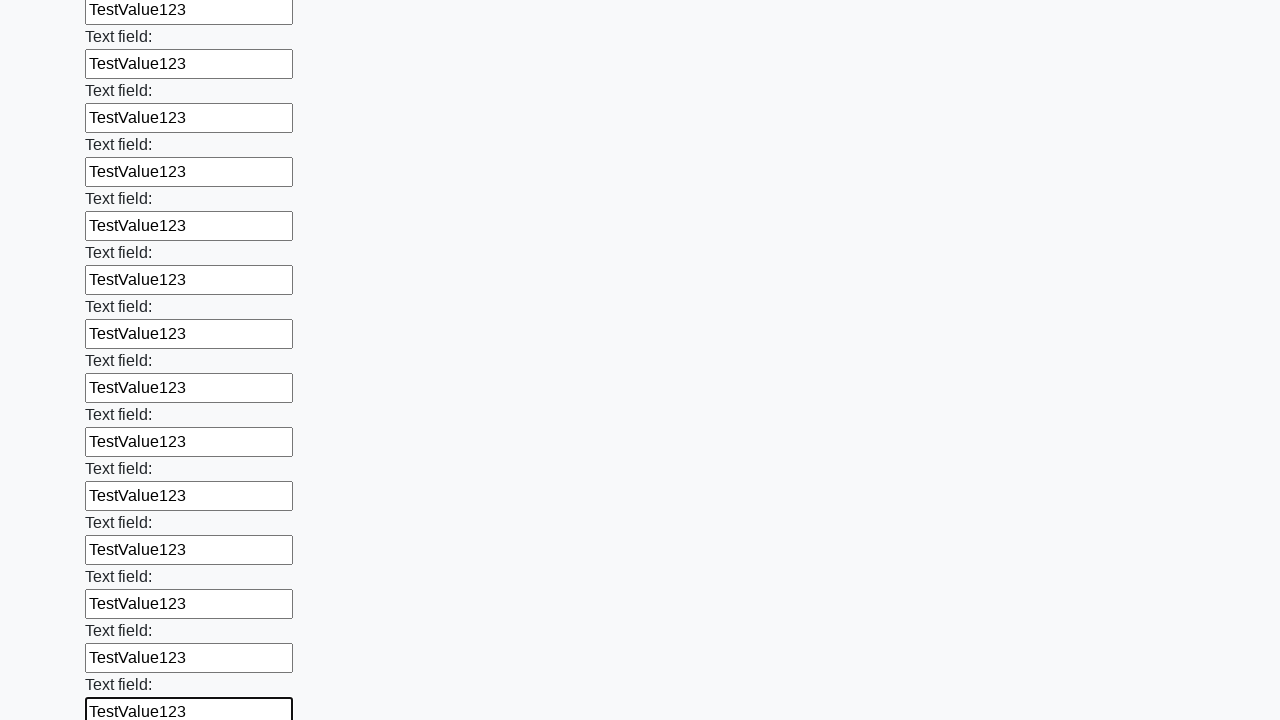

Filled input field with 'TestValue123' on input >> nth=68
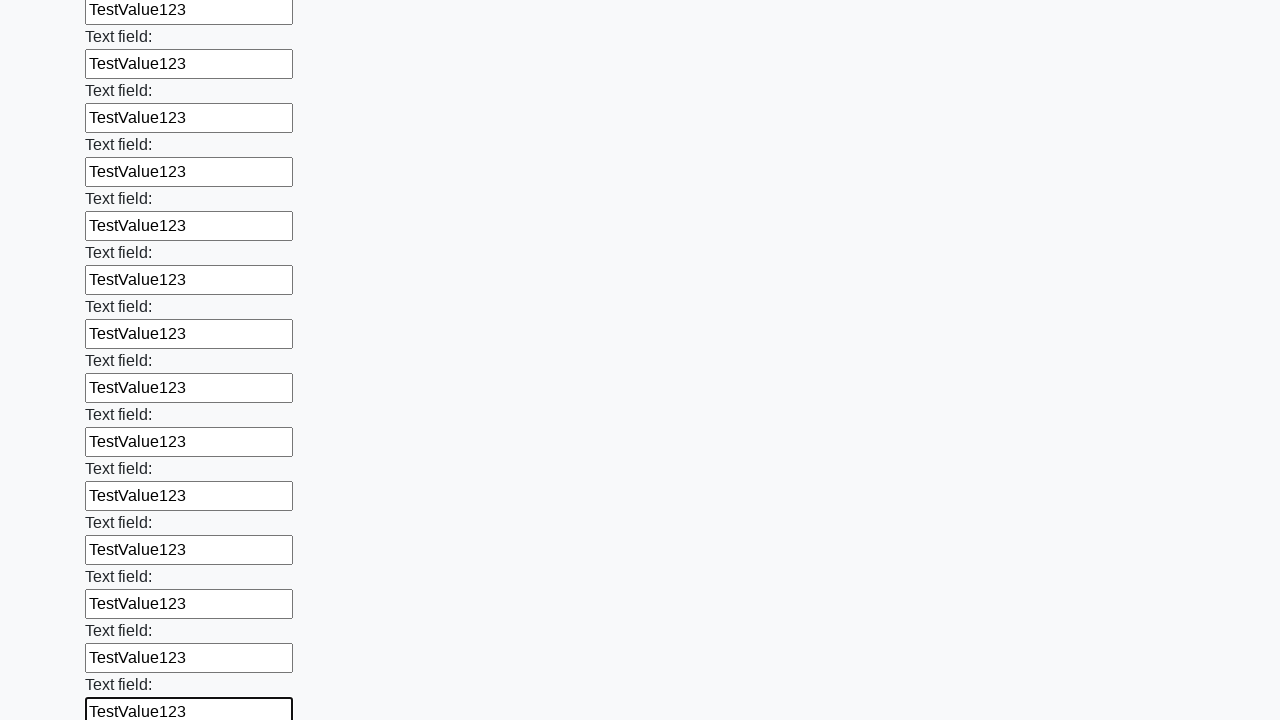

Filled input field with 'TestValue123' on input >> nth=69
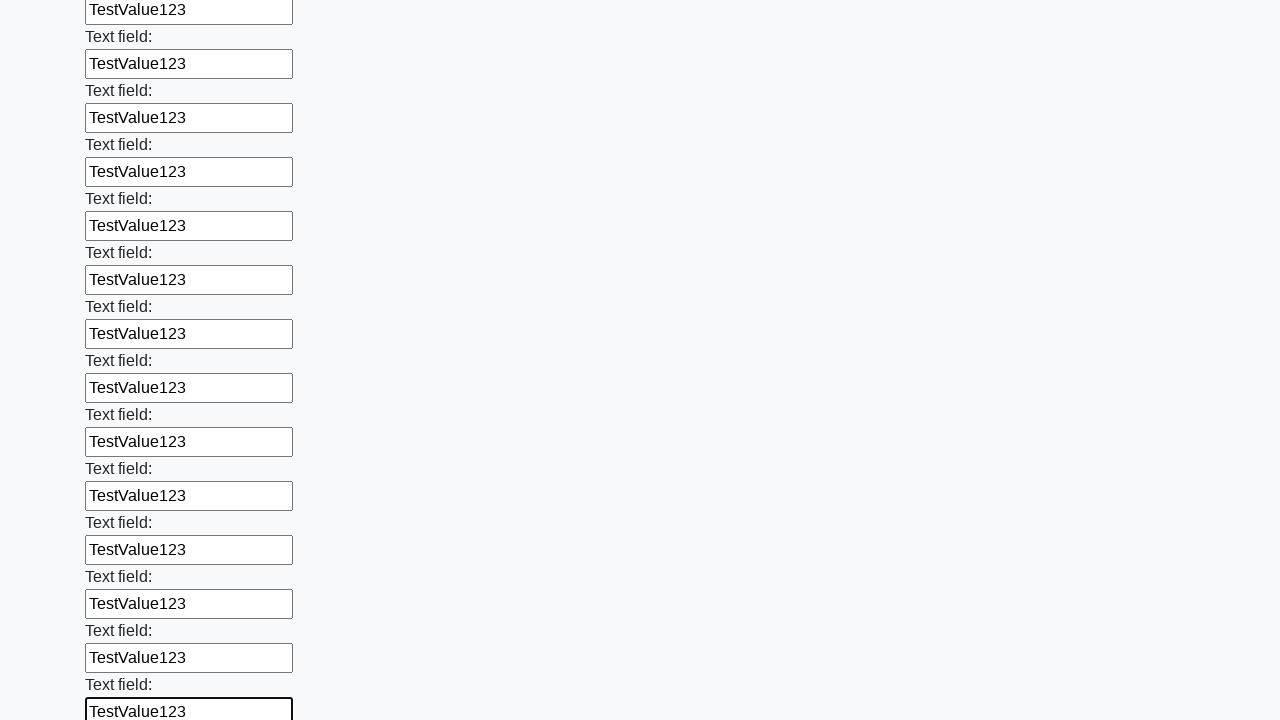

Filled input field with 'TestValue123' on input >> nth=70
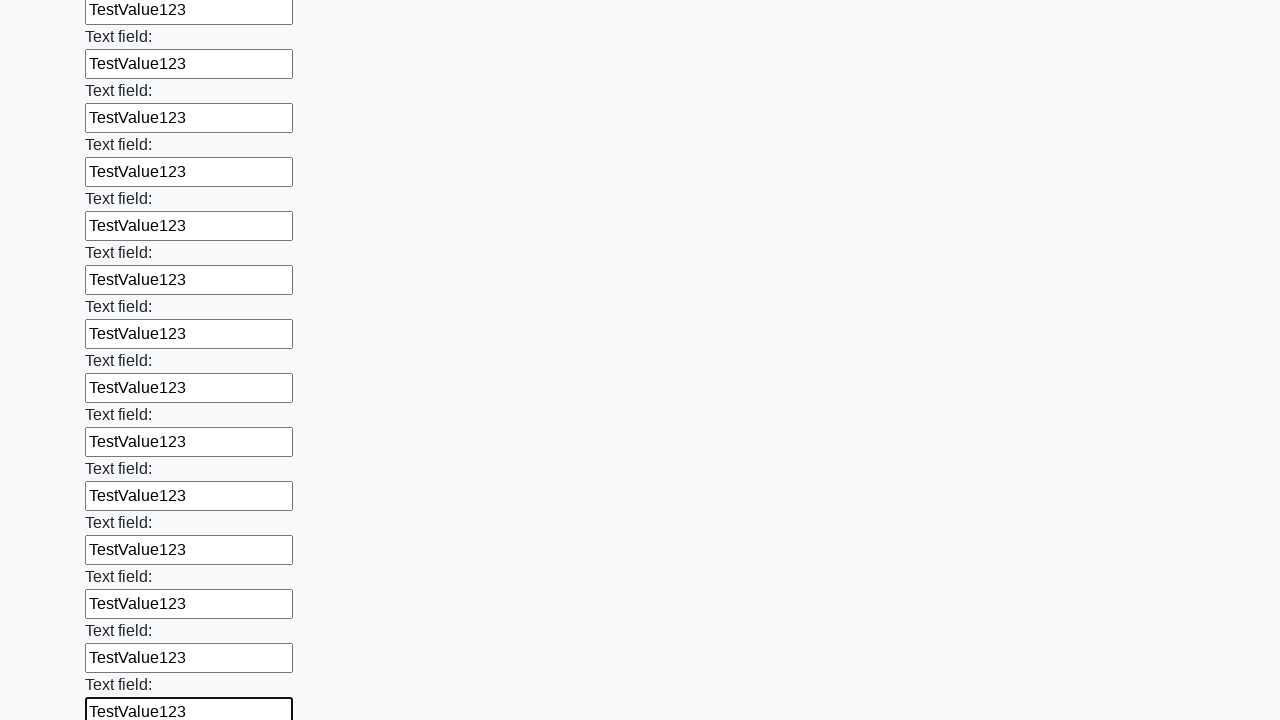

Filled input field with 'TestValue123' on input >> nth=71
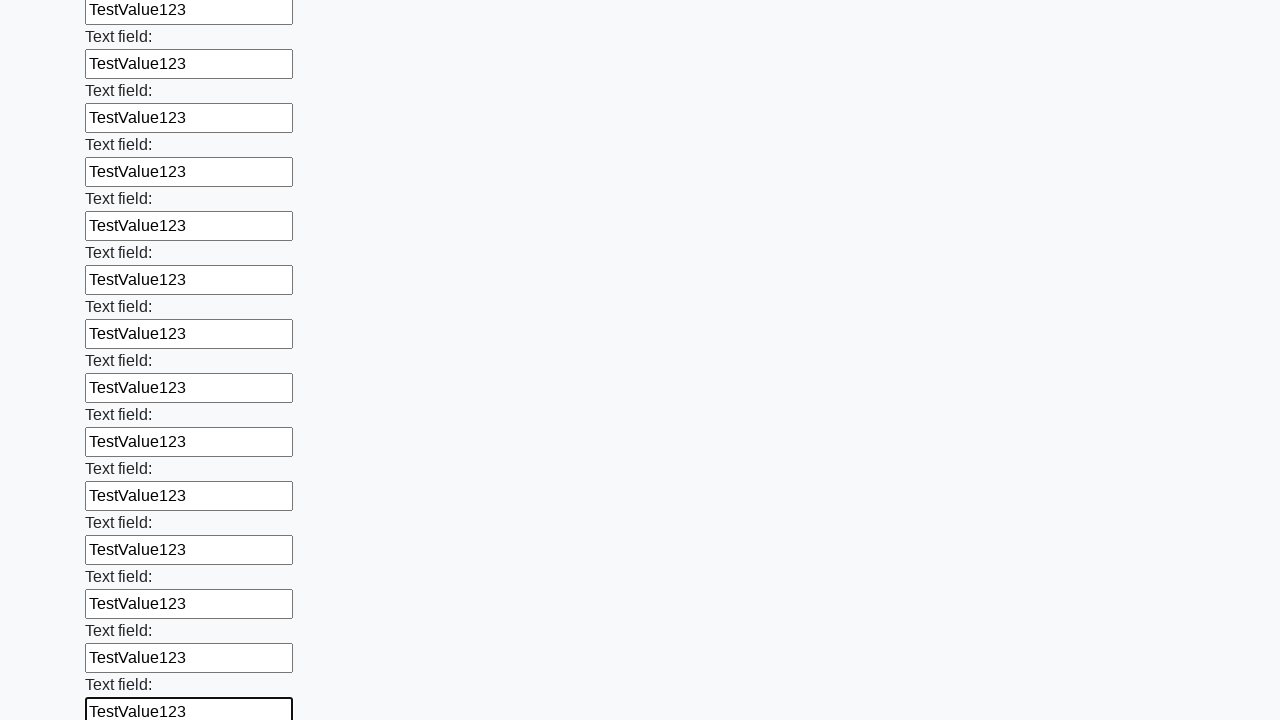

Filled input field with 'TestValue123' on input >> nth=72
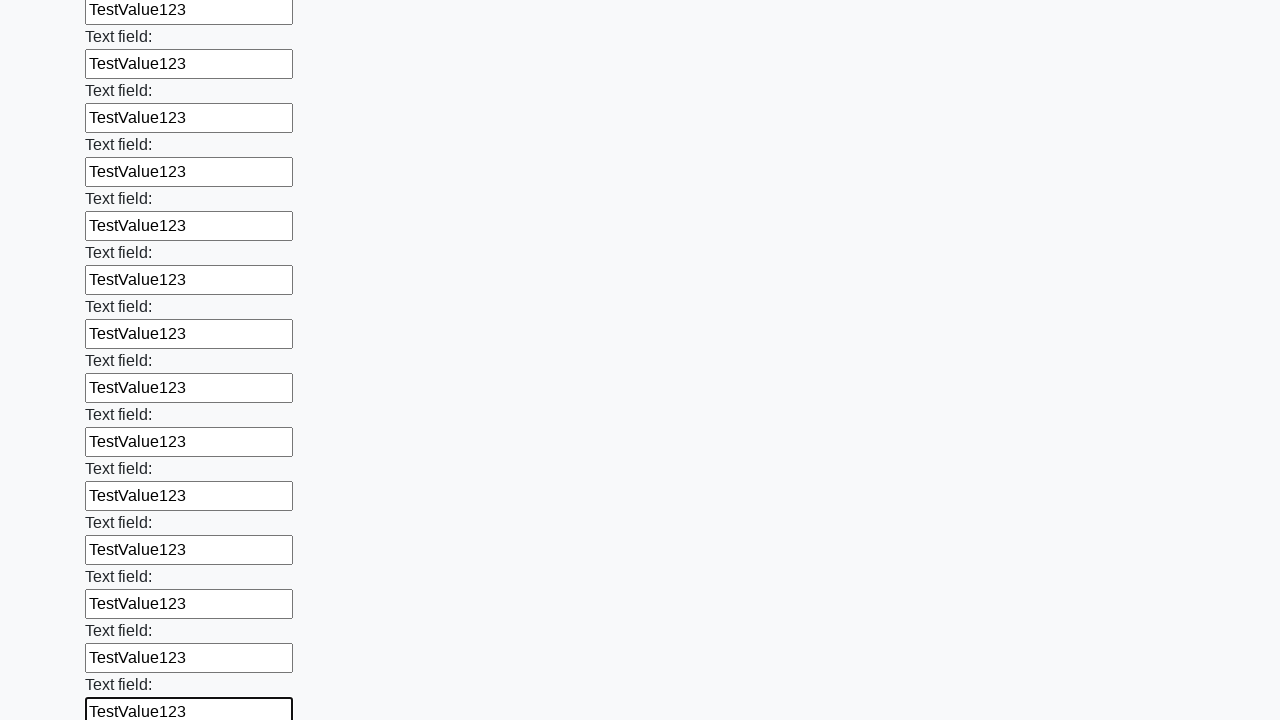

Filled input field with 'TestValue123' on input >> nth=73
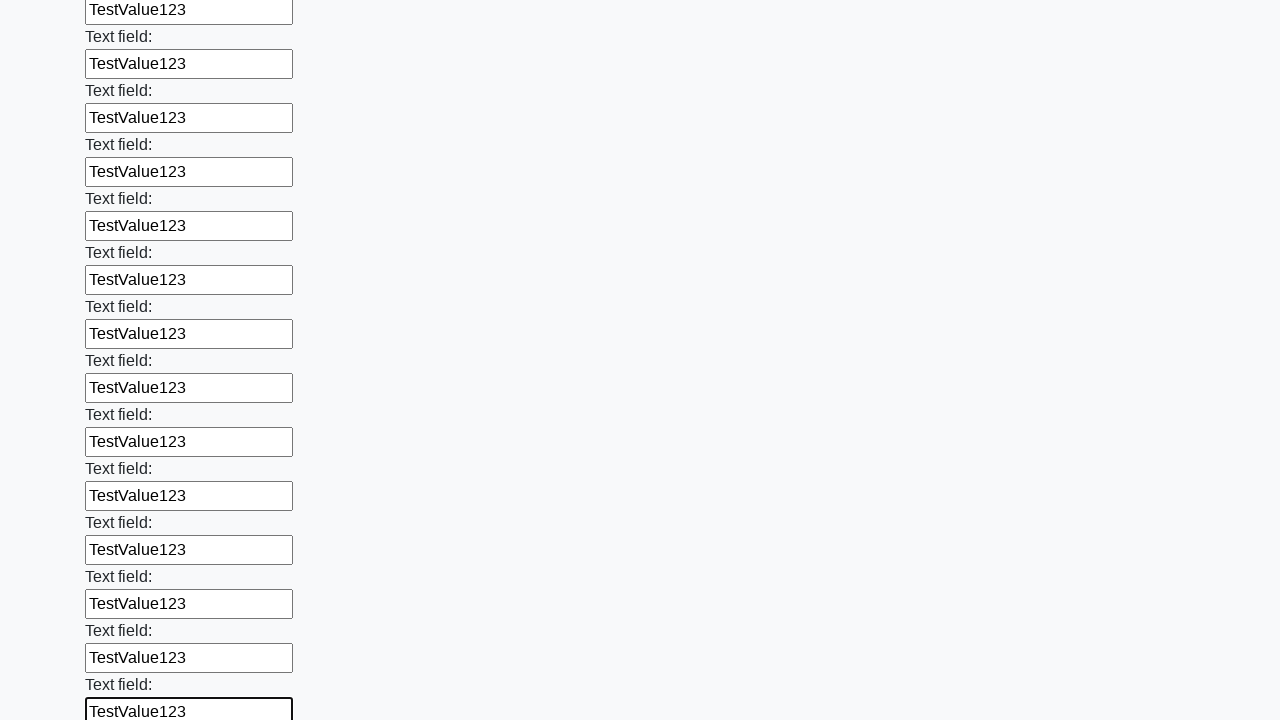

Filled input field with 'TestValue123' on input >> nth=74
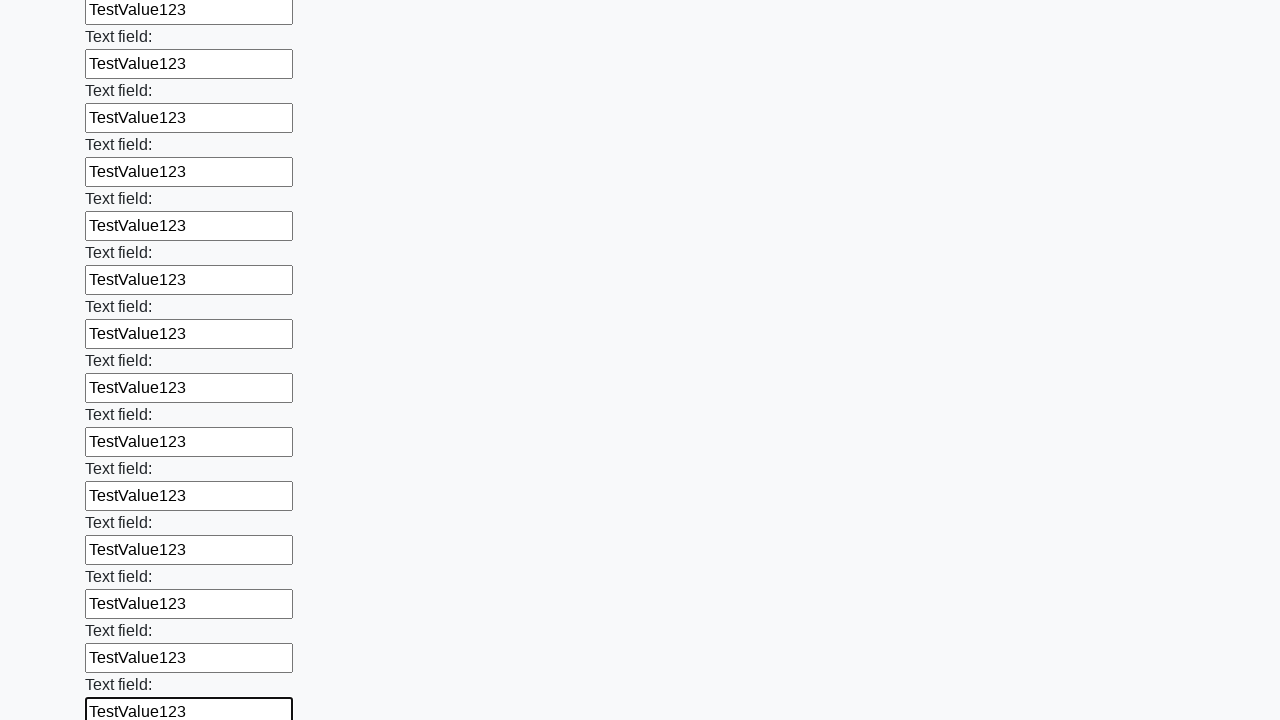

Filled input field with 'TestValue123' on input >> nth=75
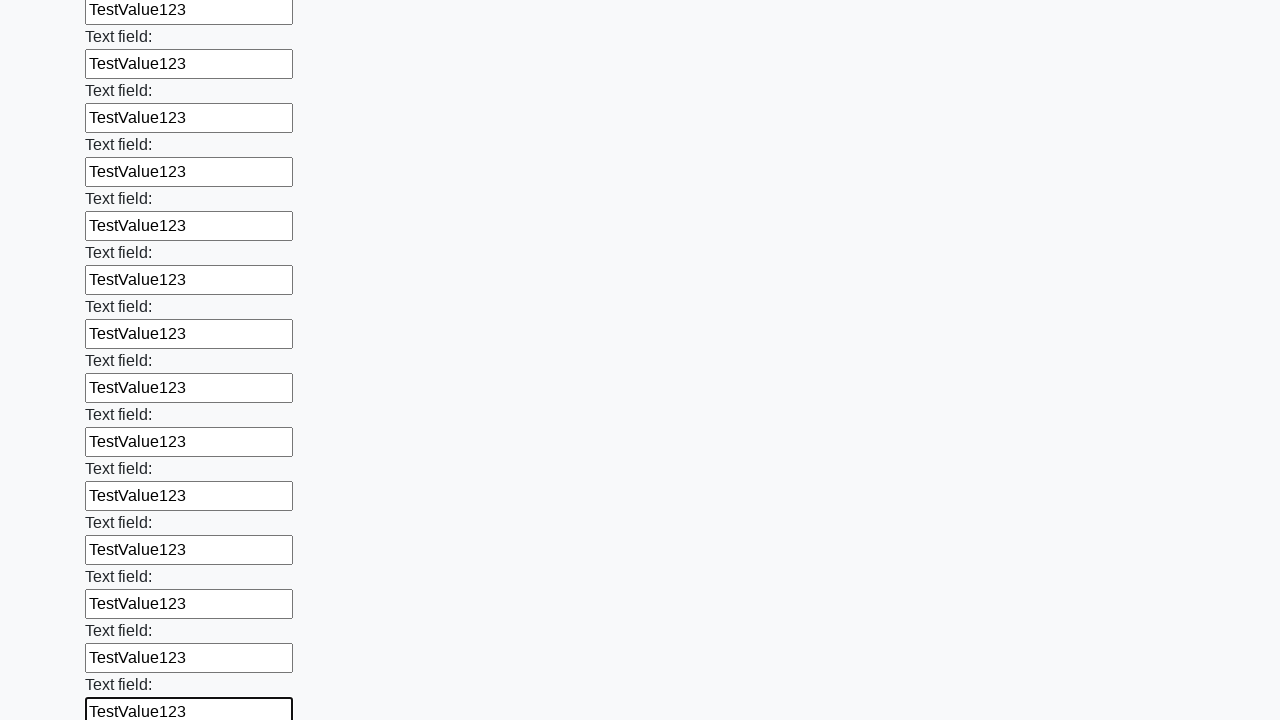

Filled input field with 'TestValue123' on input >> nth=76
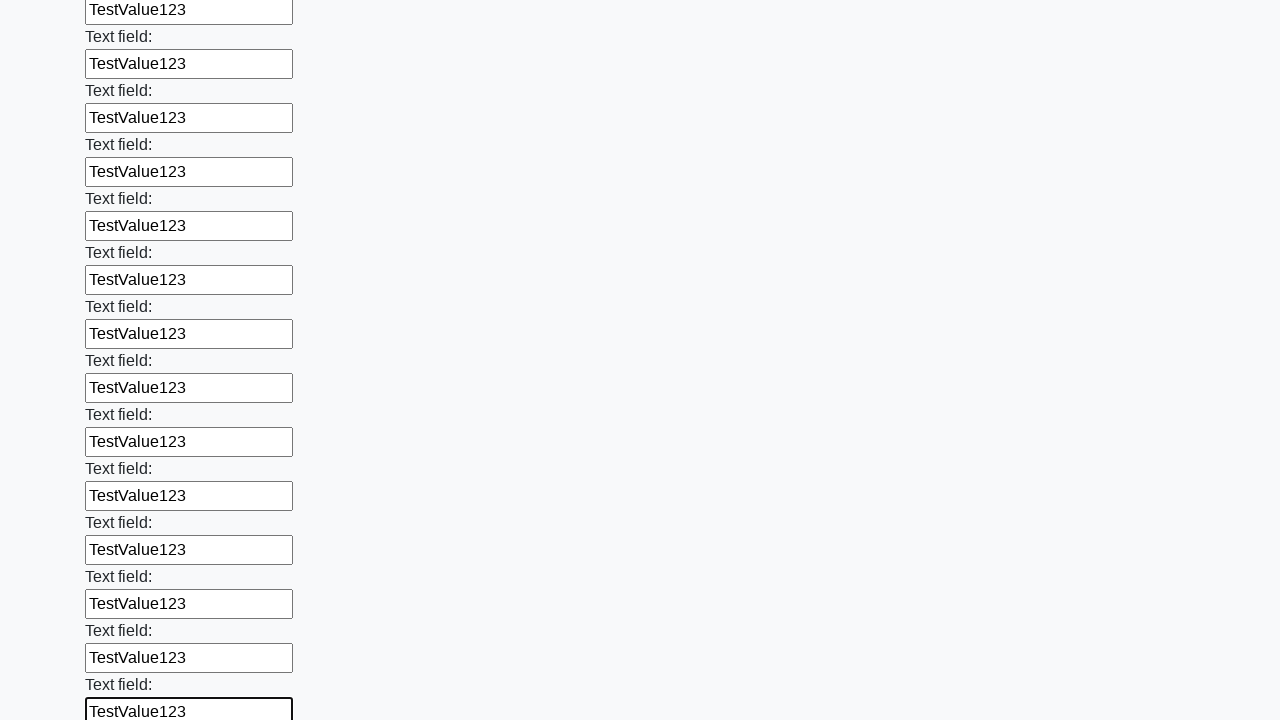

Filled input field with 'TestValue123' on input >> nth=77
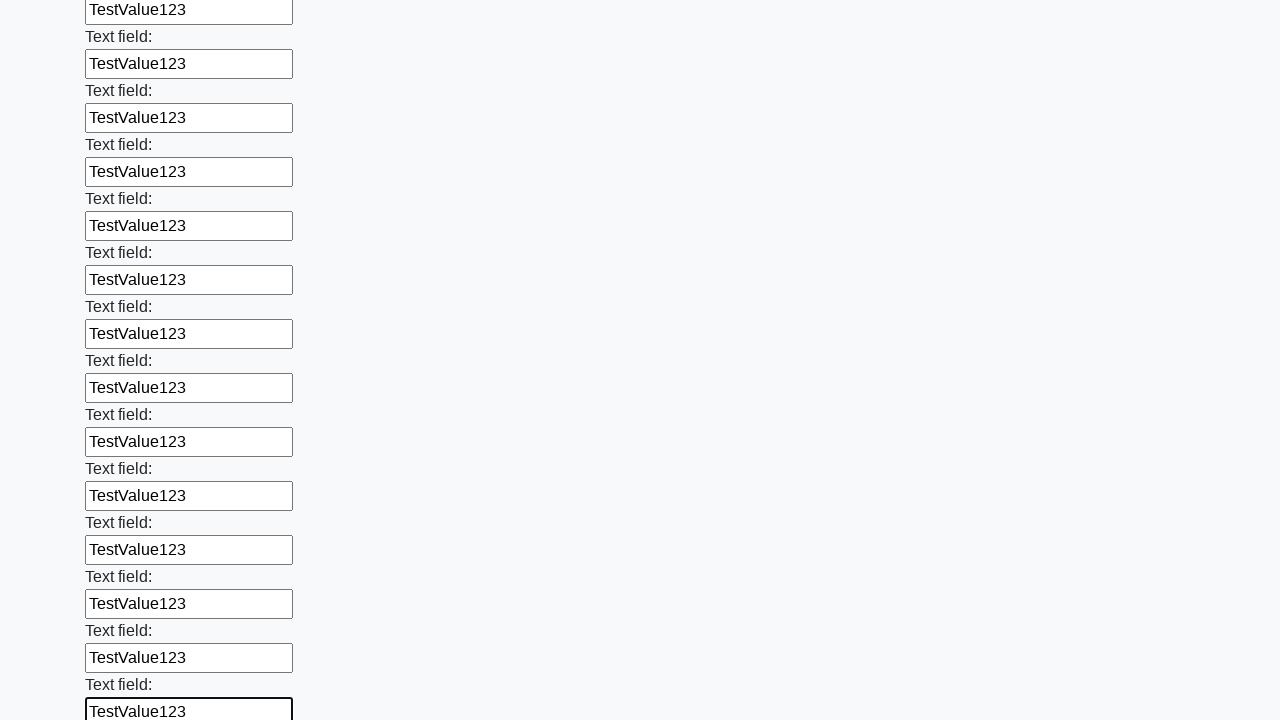

Filled input field with 'TestValue123' on input >> nth=78
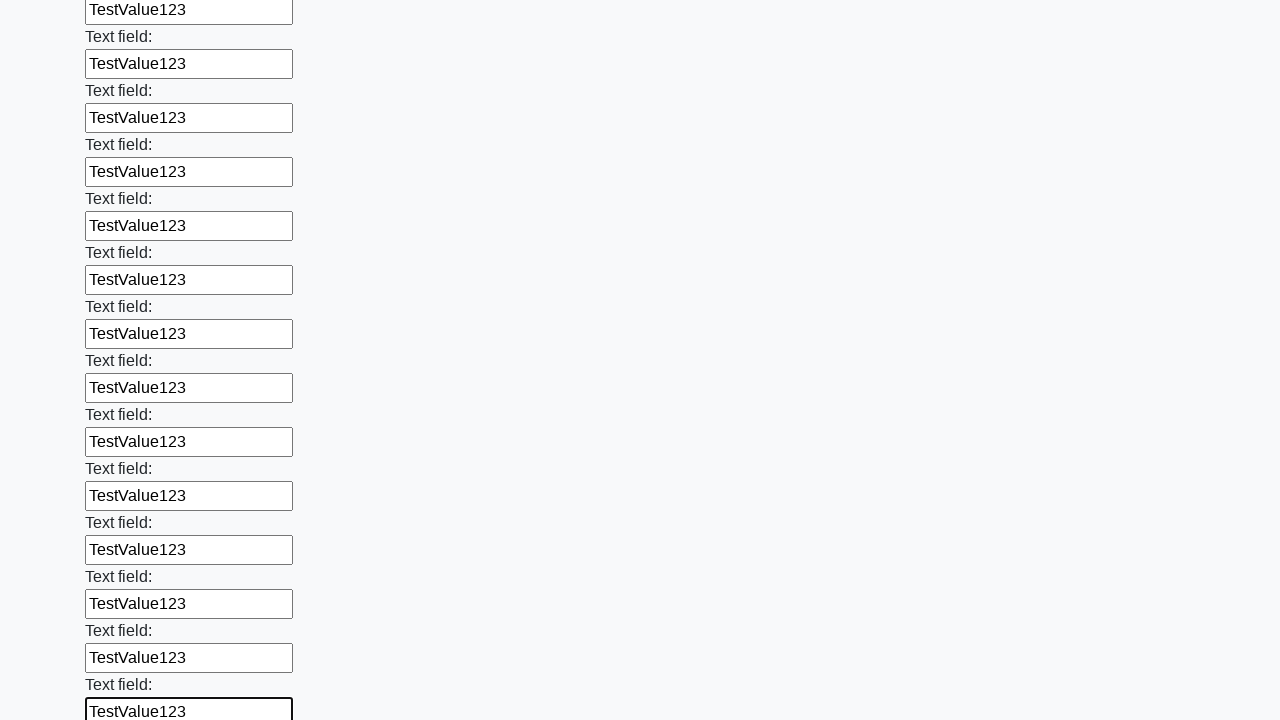

Filled input field with 'TestValue123' on input >> nth=79
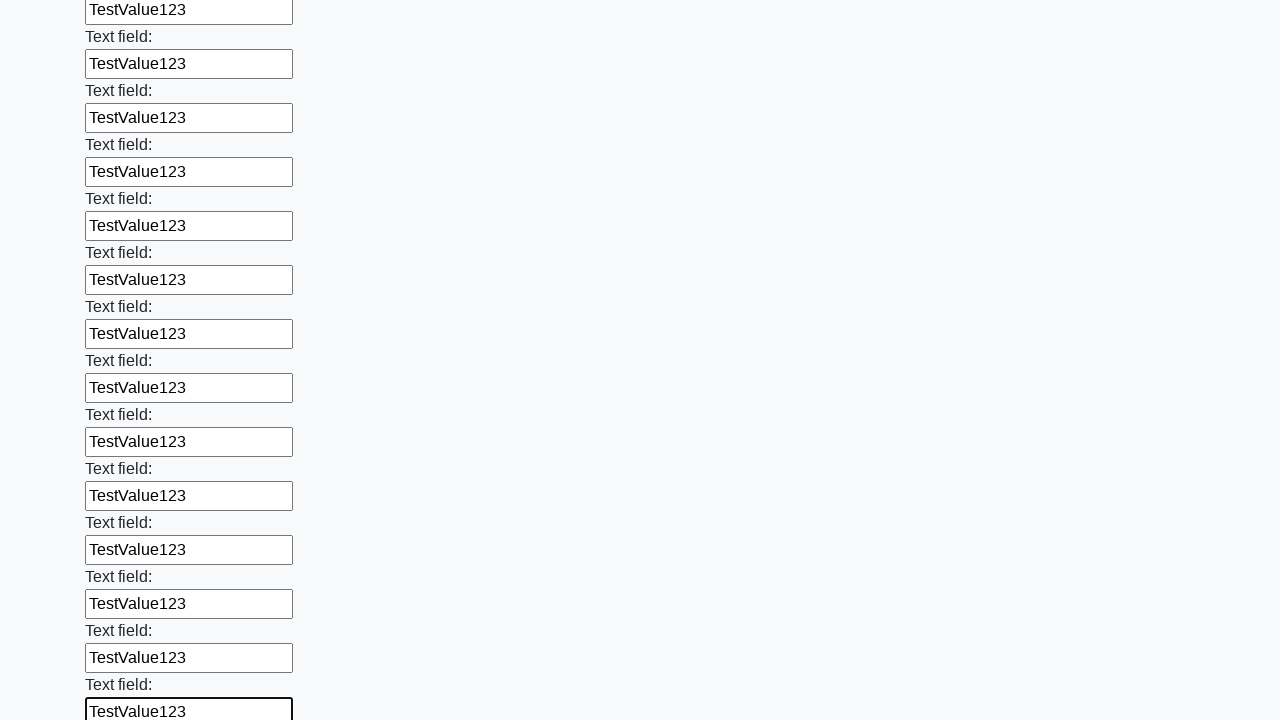

Filled input field with 'TestValue123' on input >> nth=80
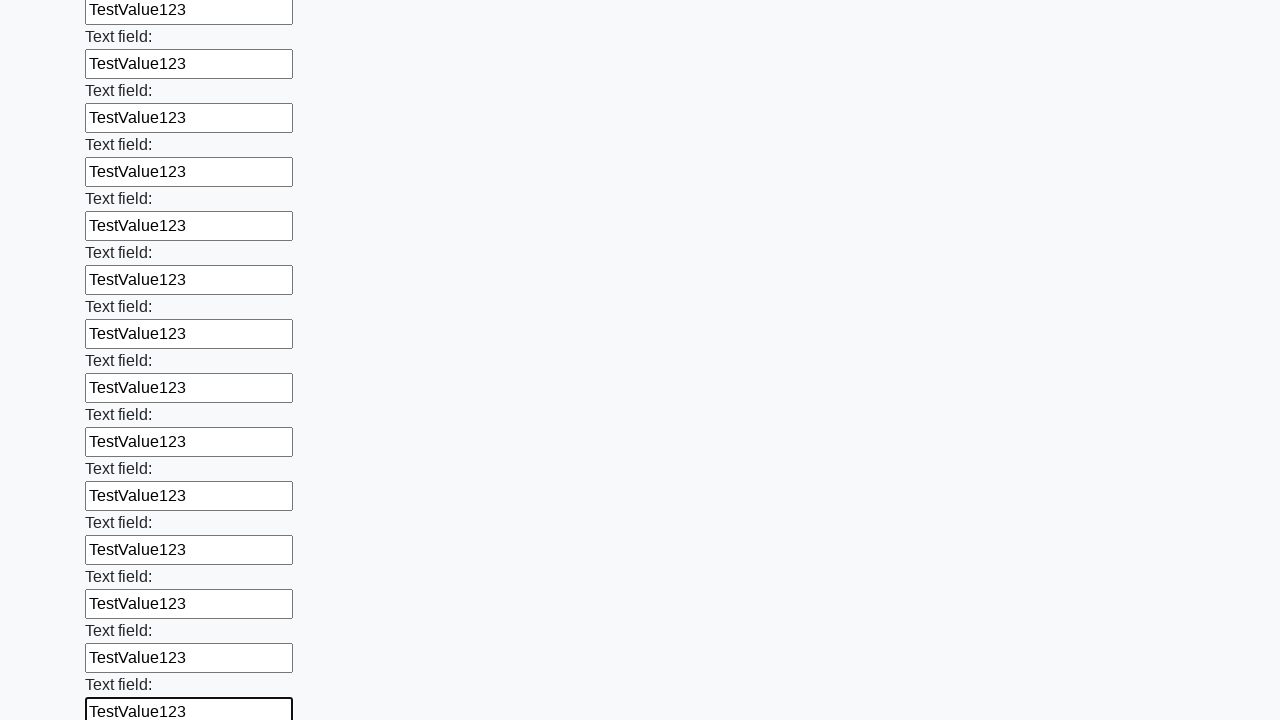

Filled input field with 'TestValue123' on input >> nth=81
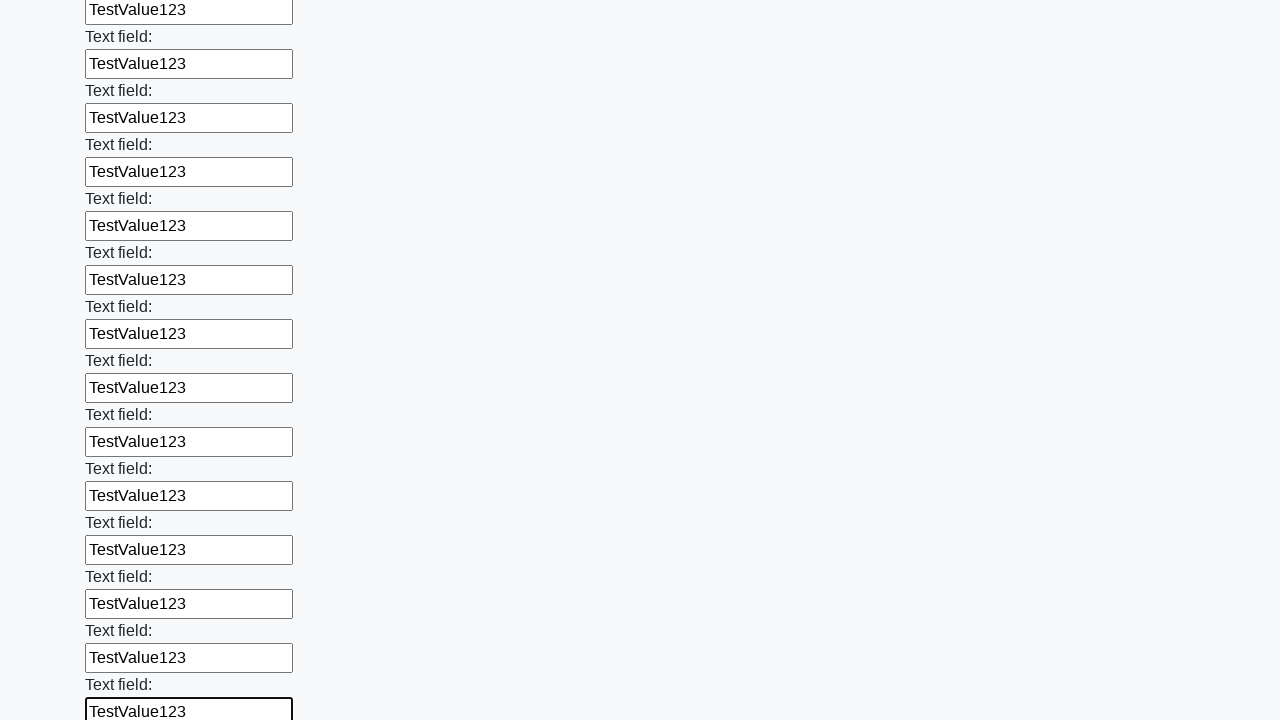

Filled input field with 'TestValue123' on input >> nth=82
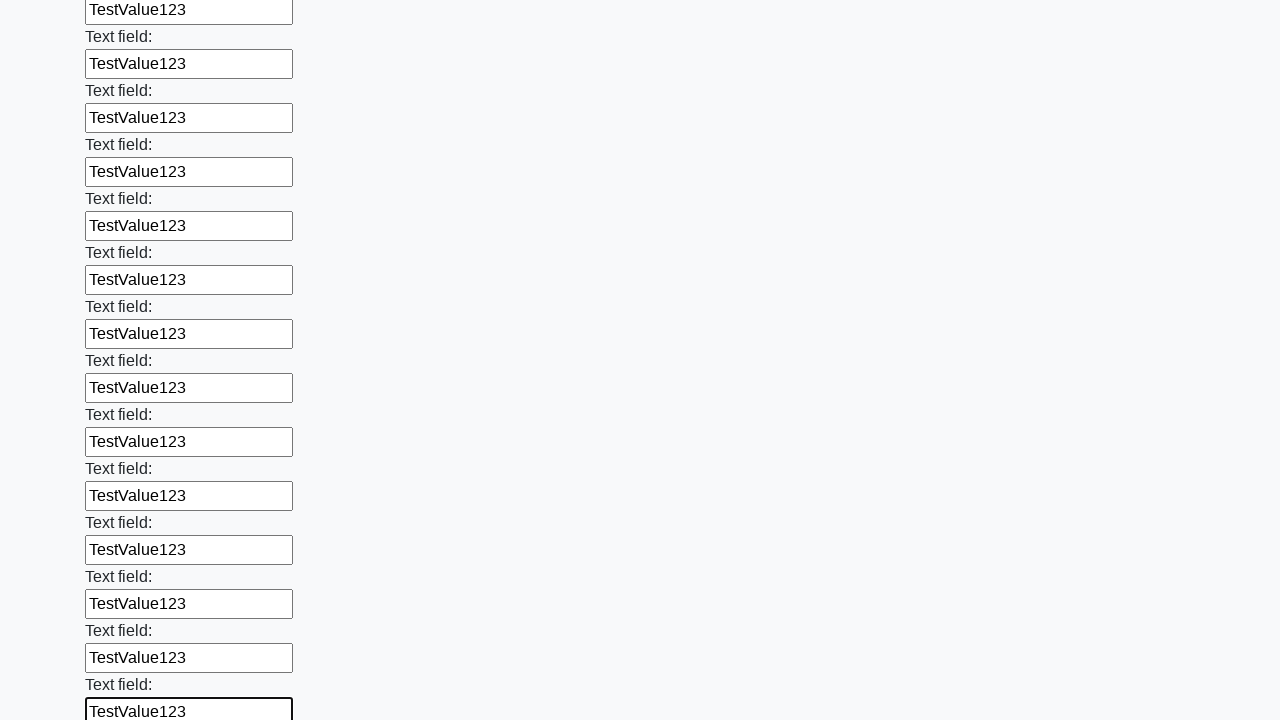

Filled input field with 'TestValue123' on input >> nth=83
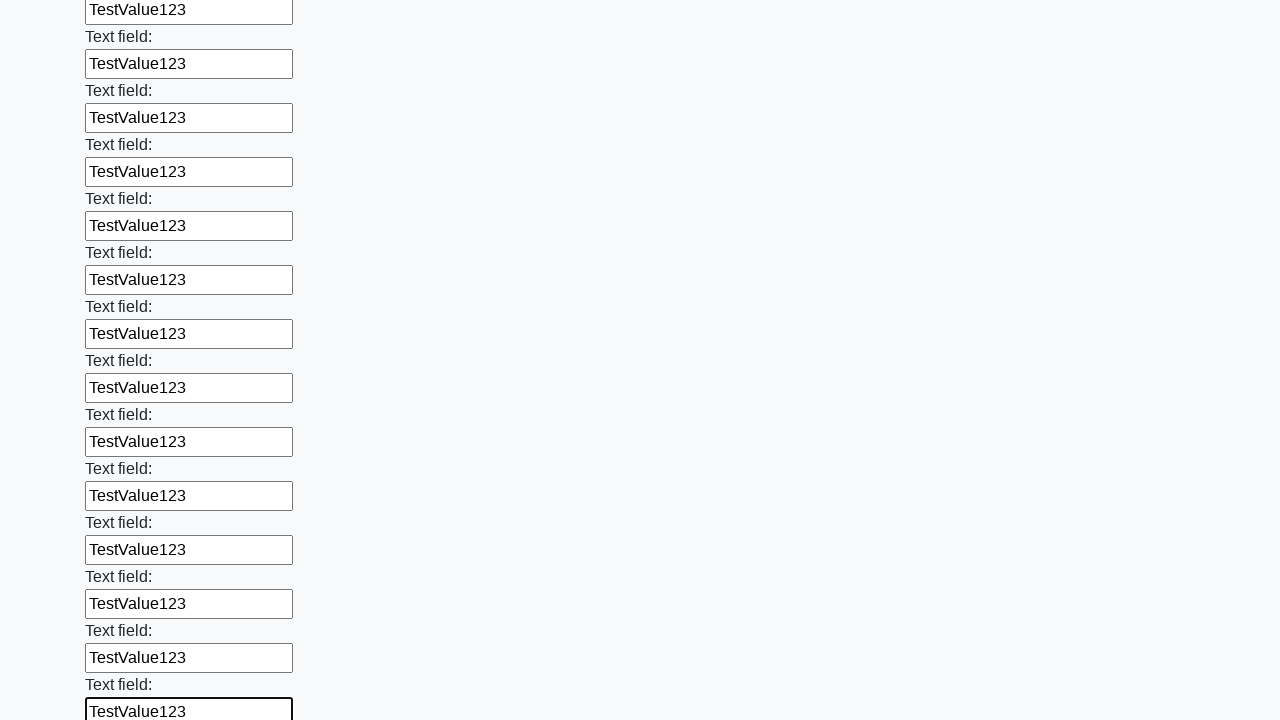

Filled input field with 'TestValue123' on input >> nth=84
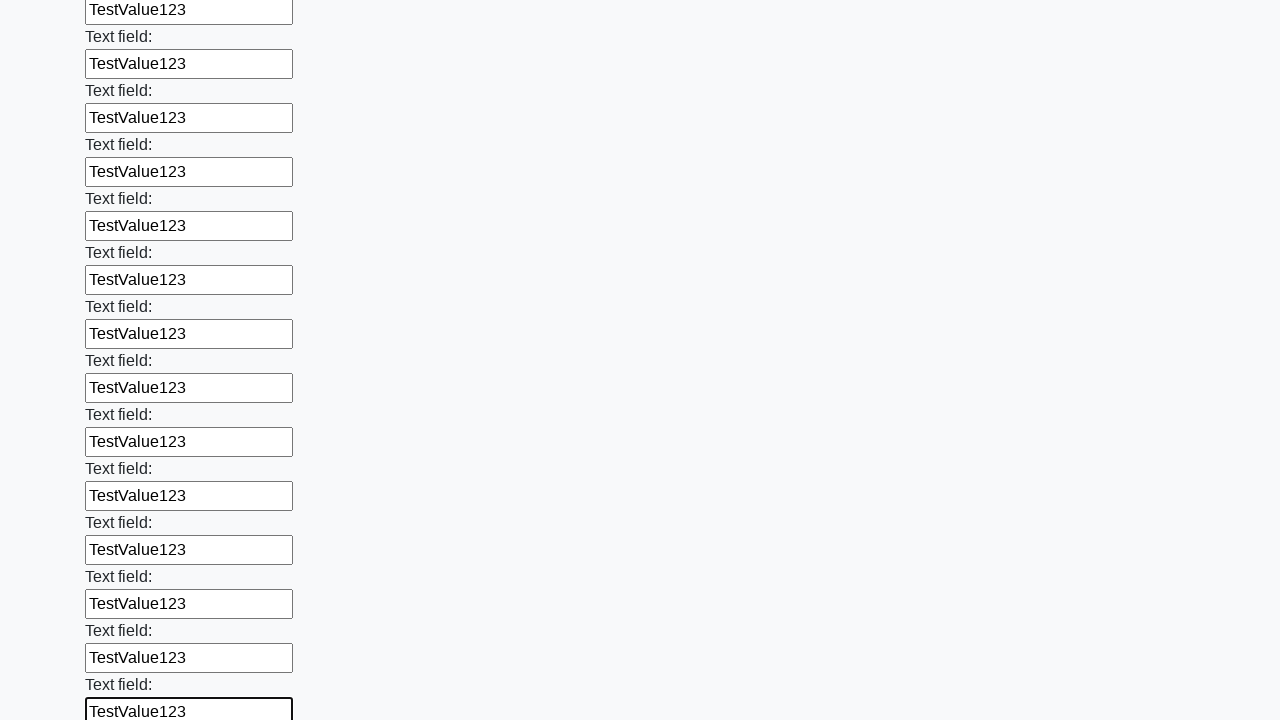

Filled input field with 'TestValue123' on input >> nth=85
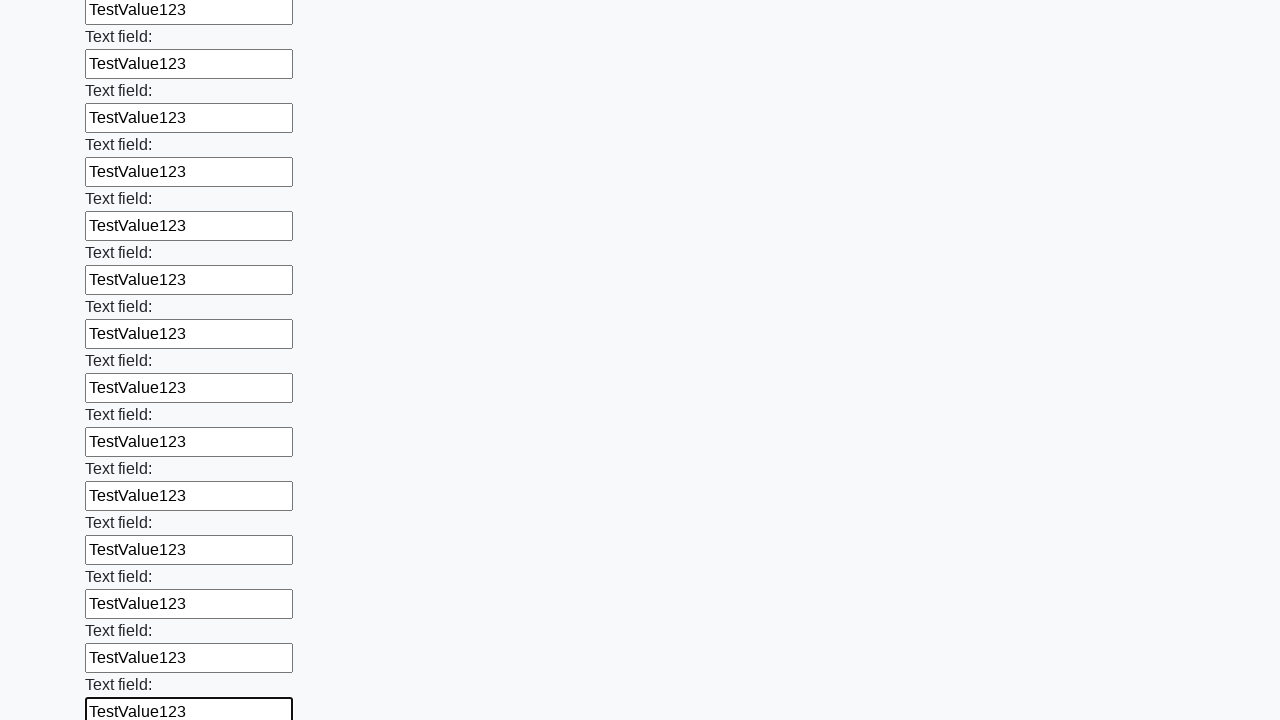

Filled input field with 'TestValue123' on input >> nth=86
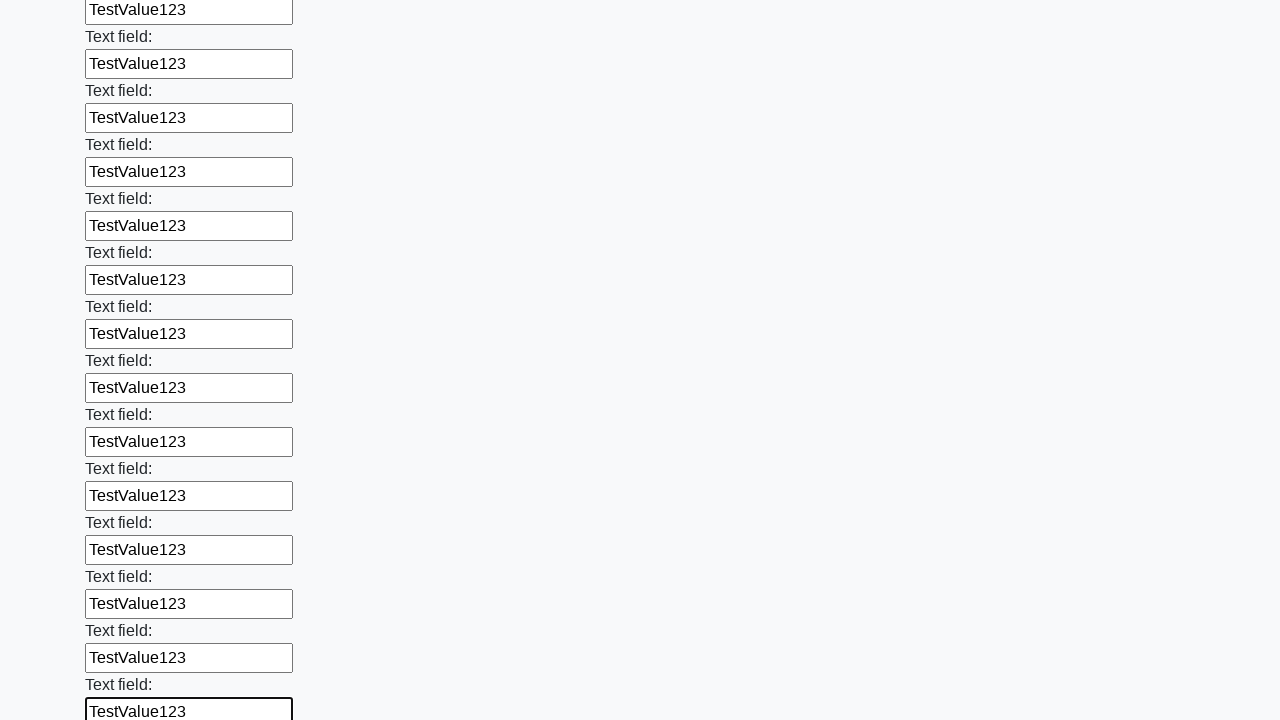

Filled input field with 'TestValue123' on input >> nth=87
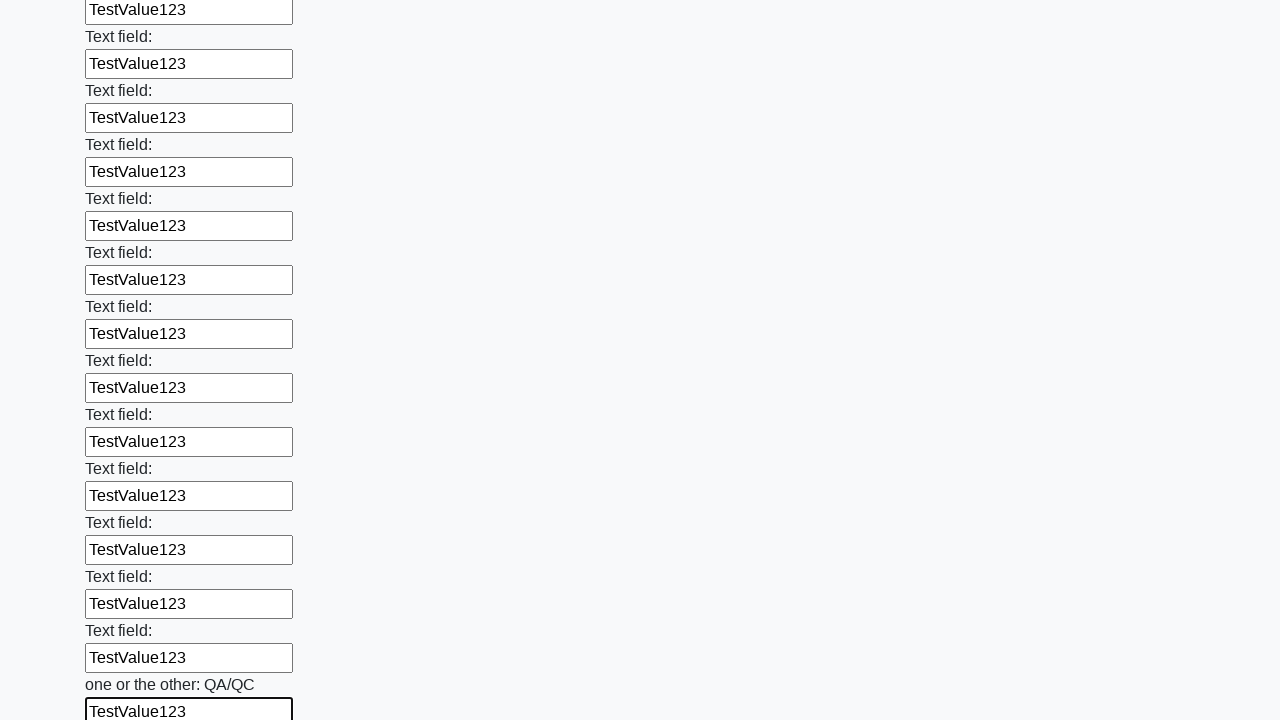

Filled input field with 'TestValue123' on input >> nth=88
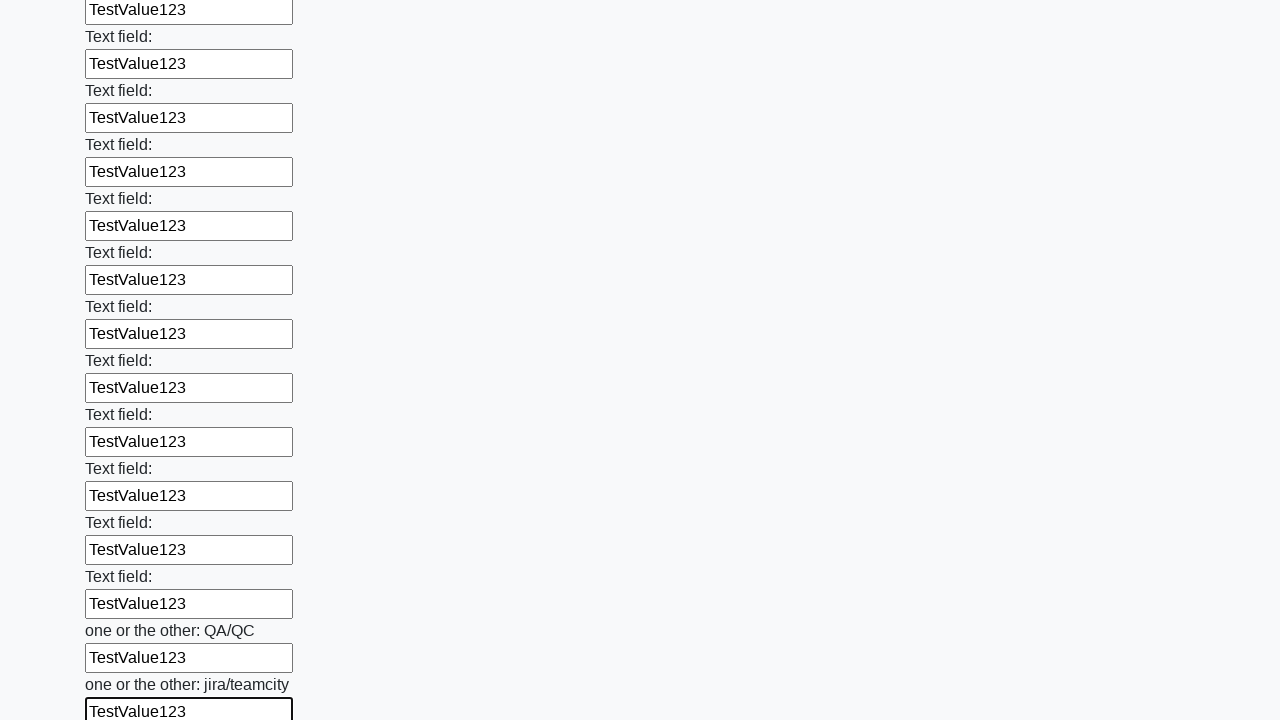

Filled input field with 'TestValue123' on input >> nth=89
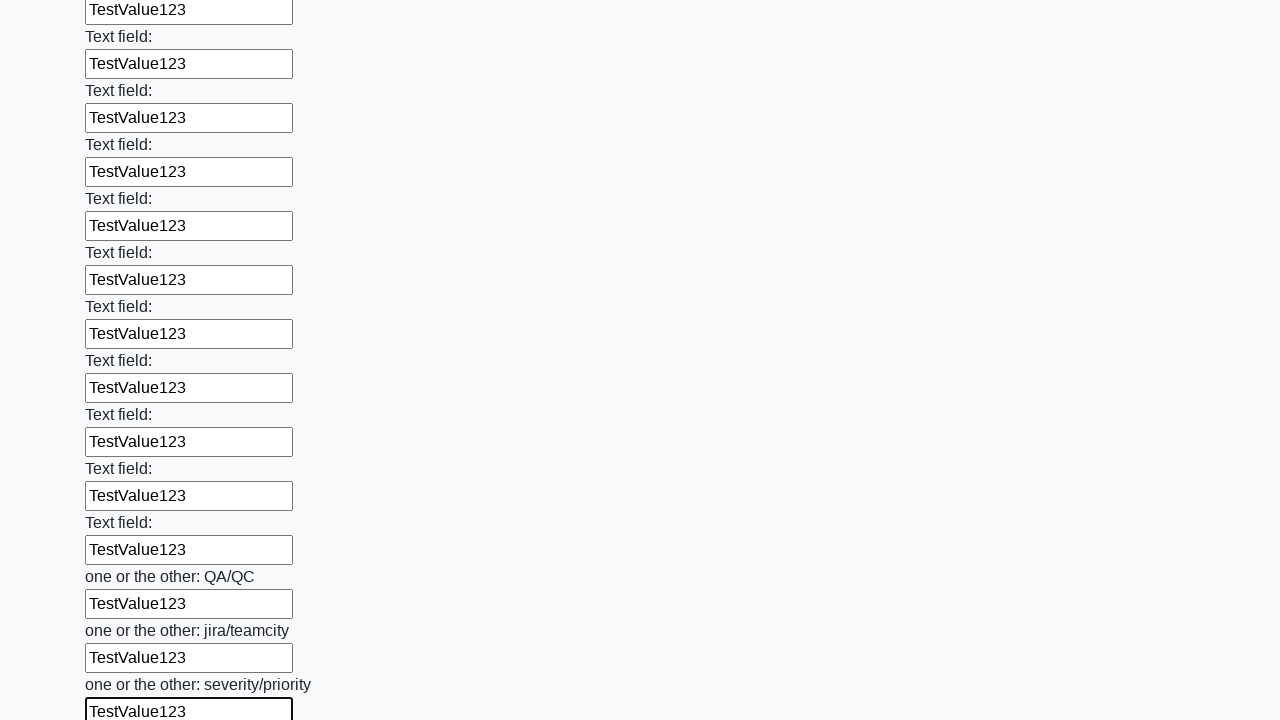

Filled input field with 'TestValue123' on input >> nth=90
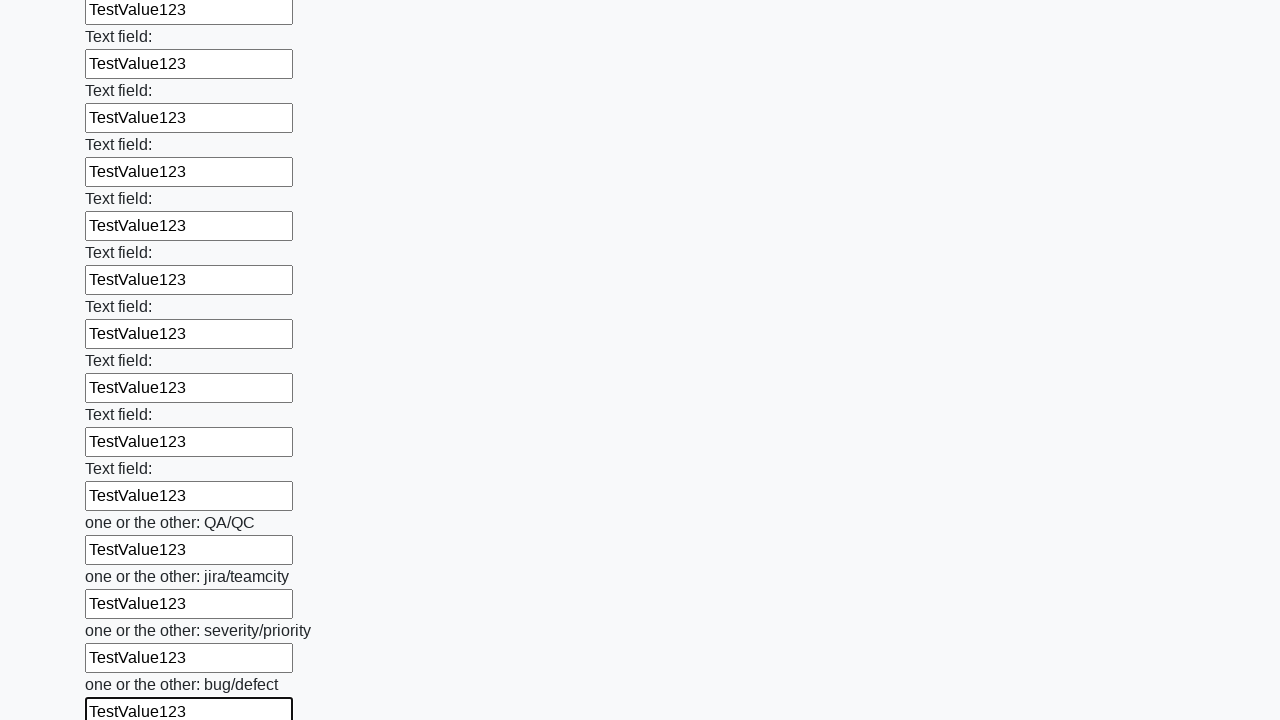

Filled input field with 'TestValue123' on input >> nth=91
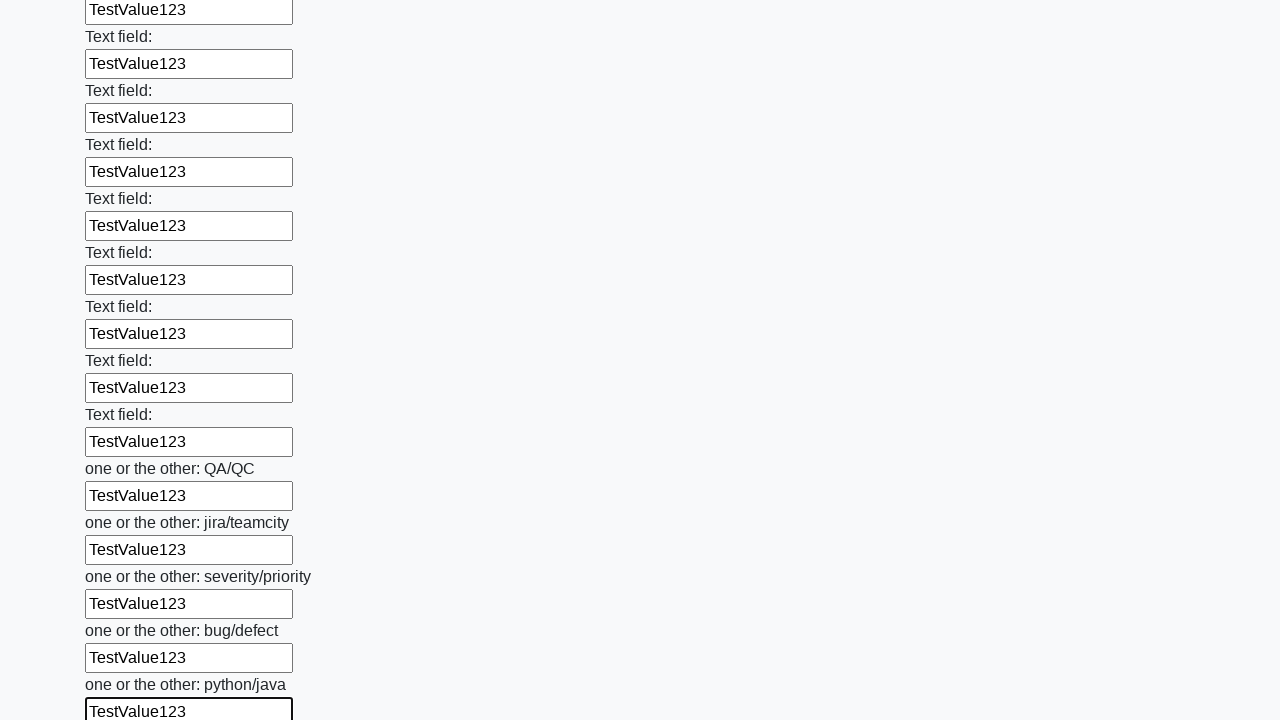

Filled input field with 'TestValue123' on input >> nth=92
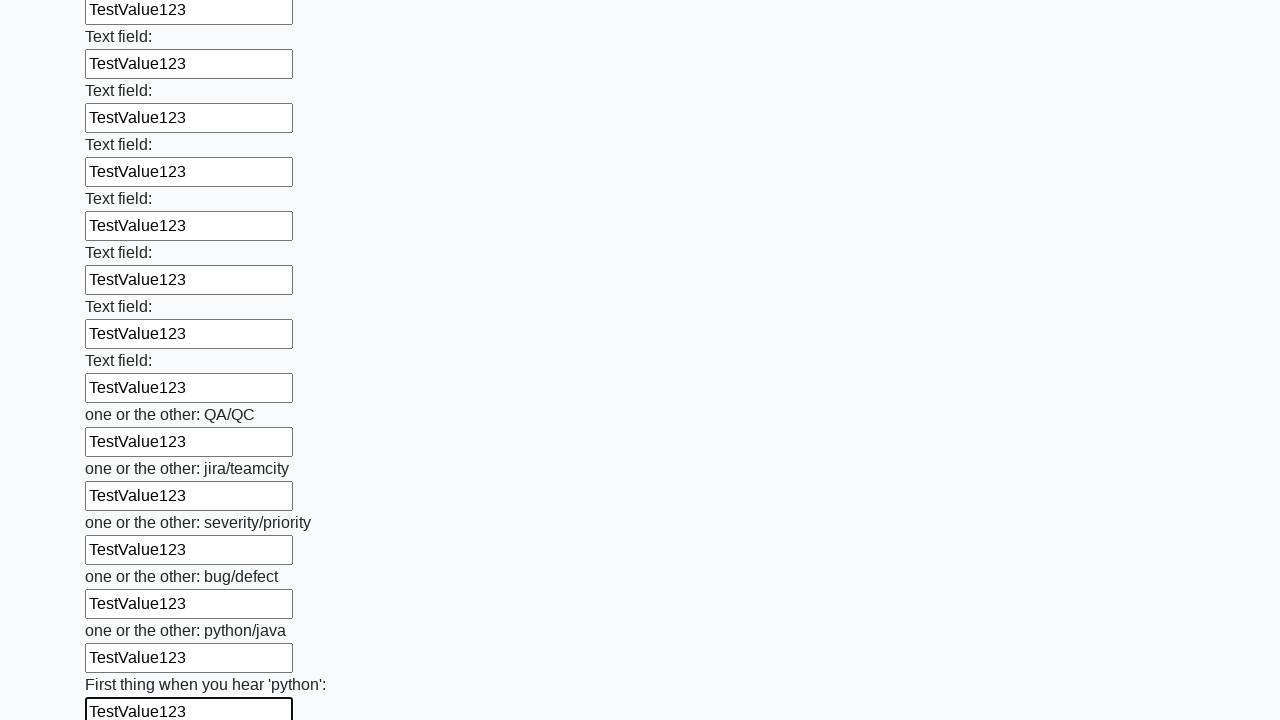

Filled input field with 'TestValue123' on input >> nth=93
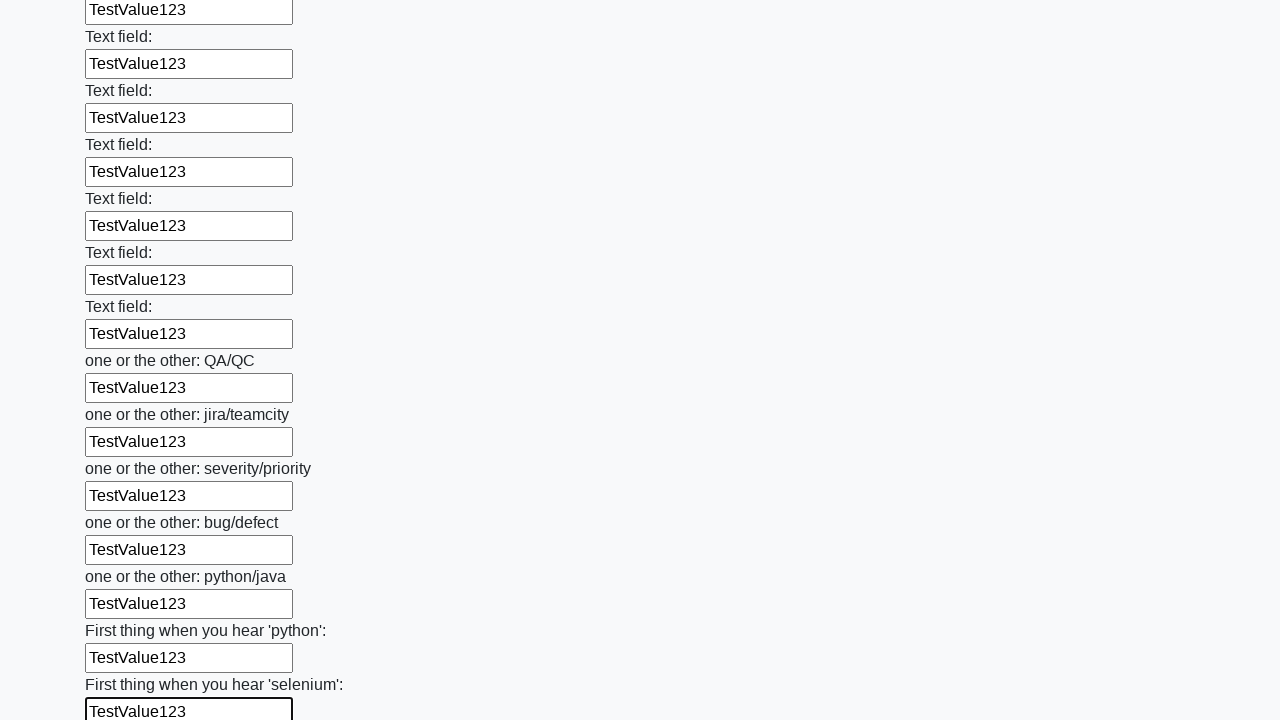

Filled input field with 'TestValue123' on input >> nth=94
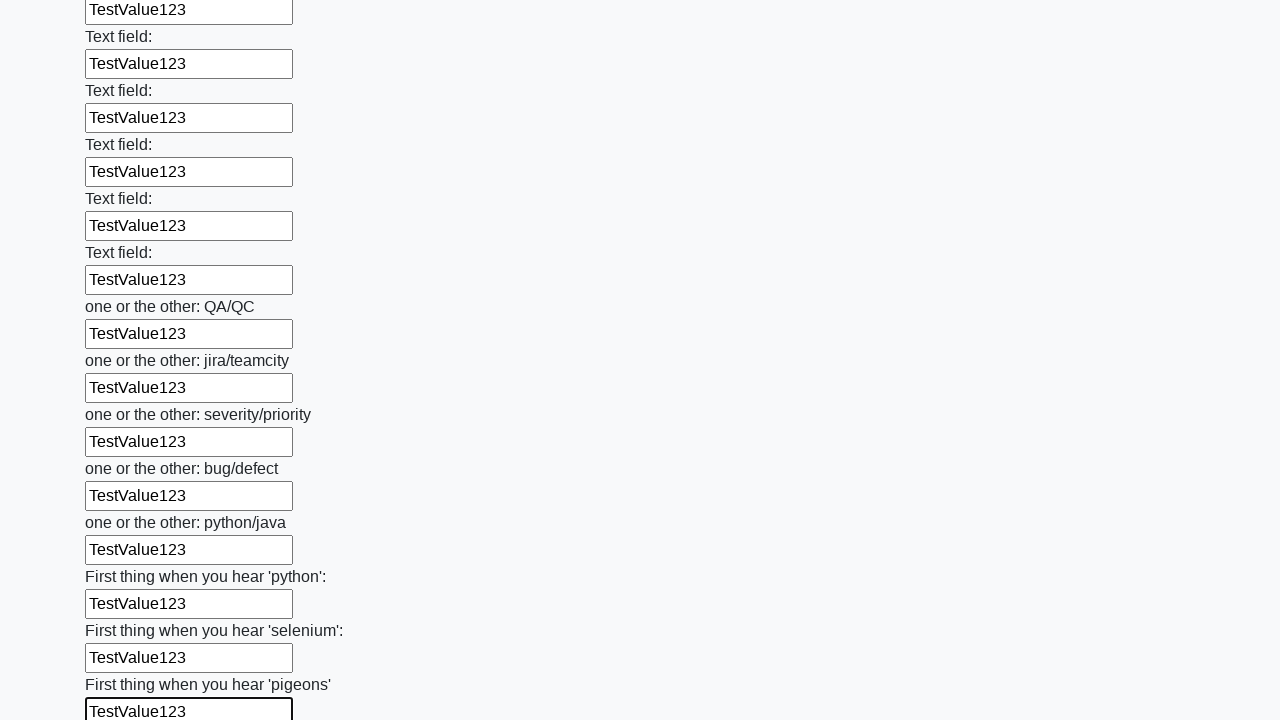

Filled input field with 'TestValue123' on input >> nth=95
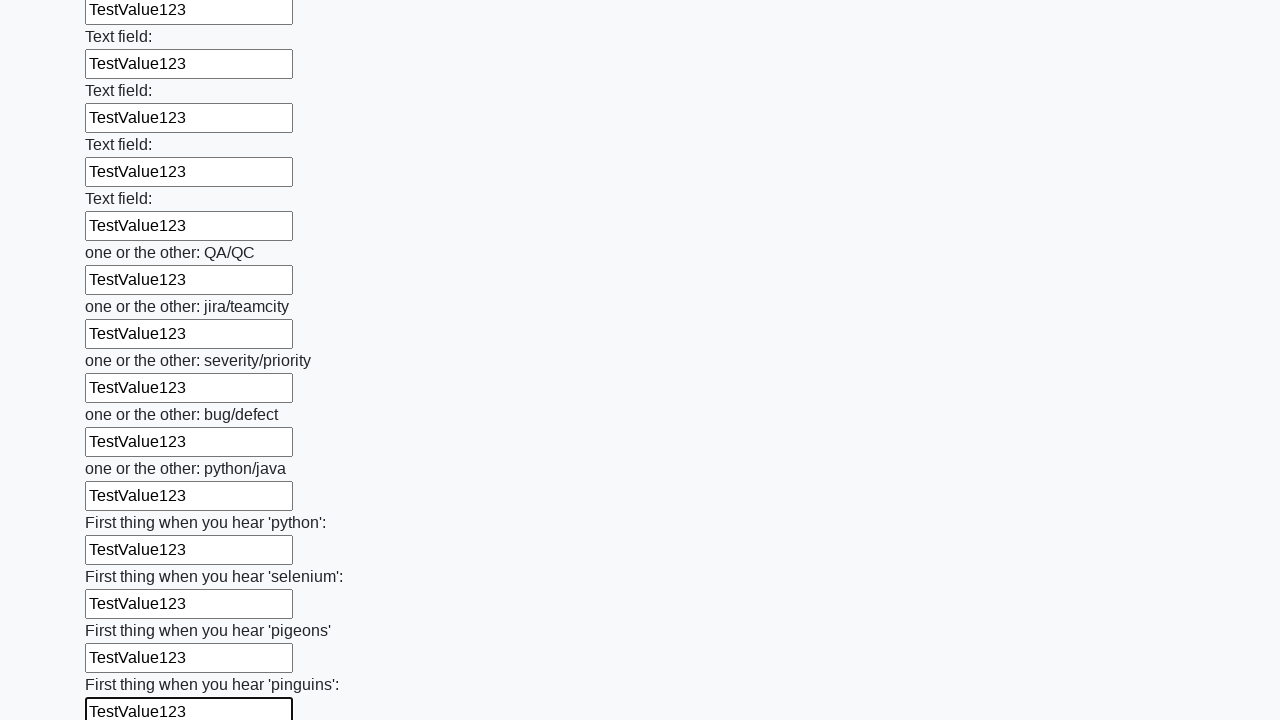

Filled input field with 'TestValue123' on input >> nth=96
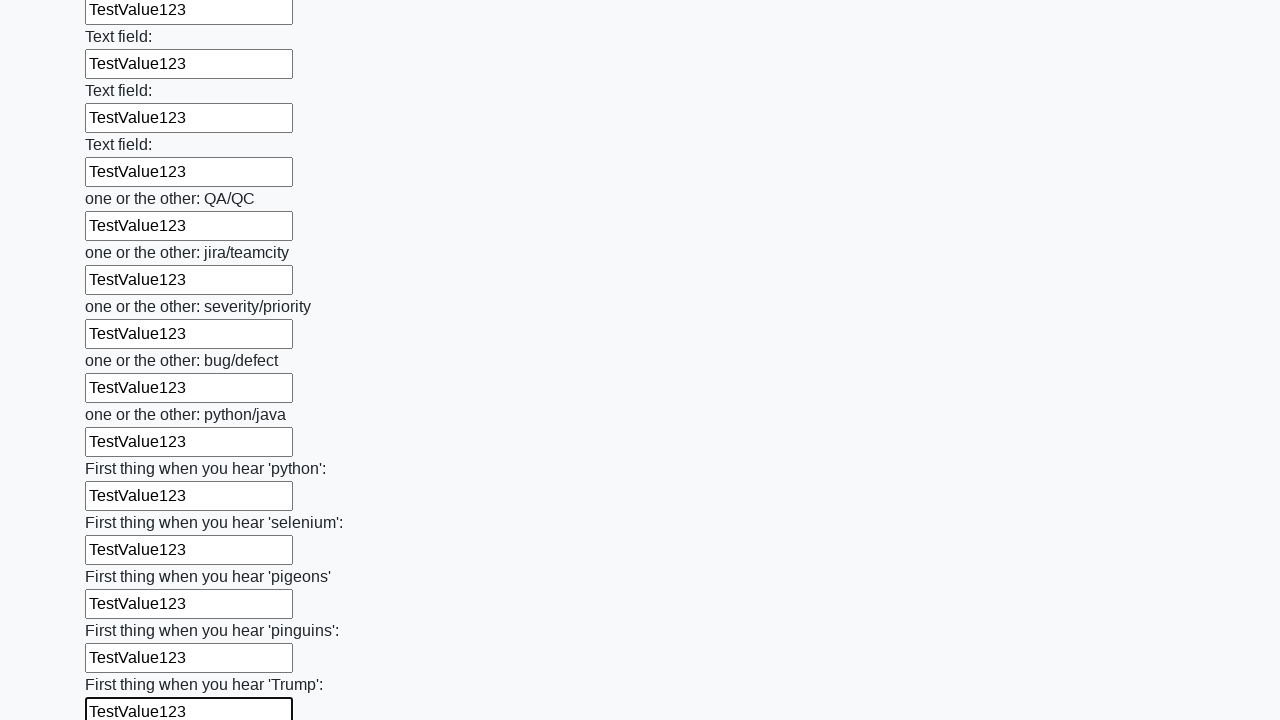

Filled input field with 'TestValue123' on input >> nth=97
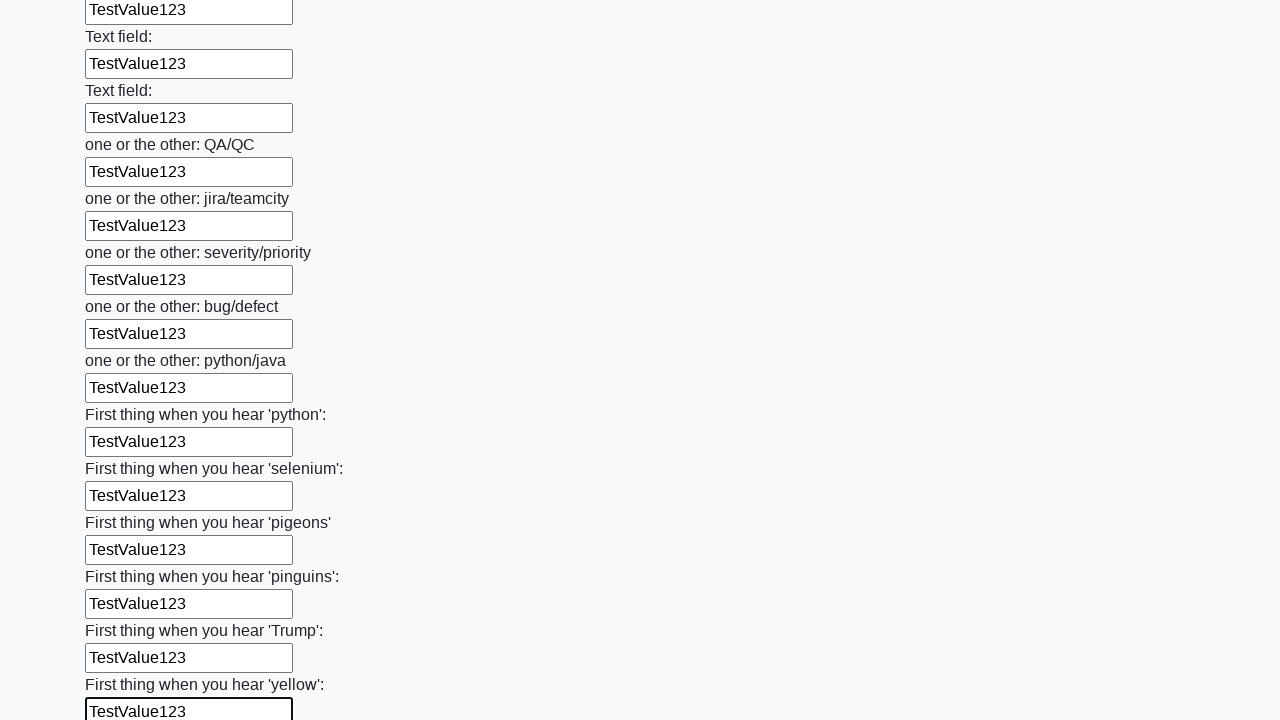

Filled input field with 'TestValue123' on input >> nth=98
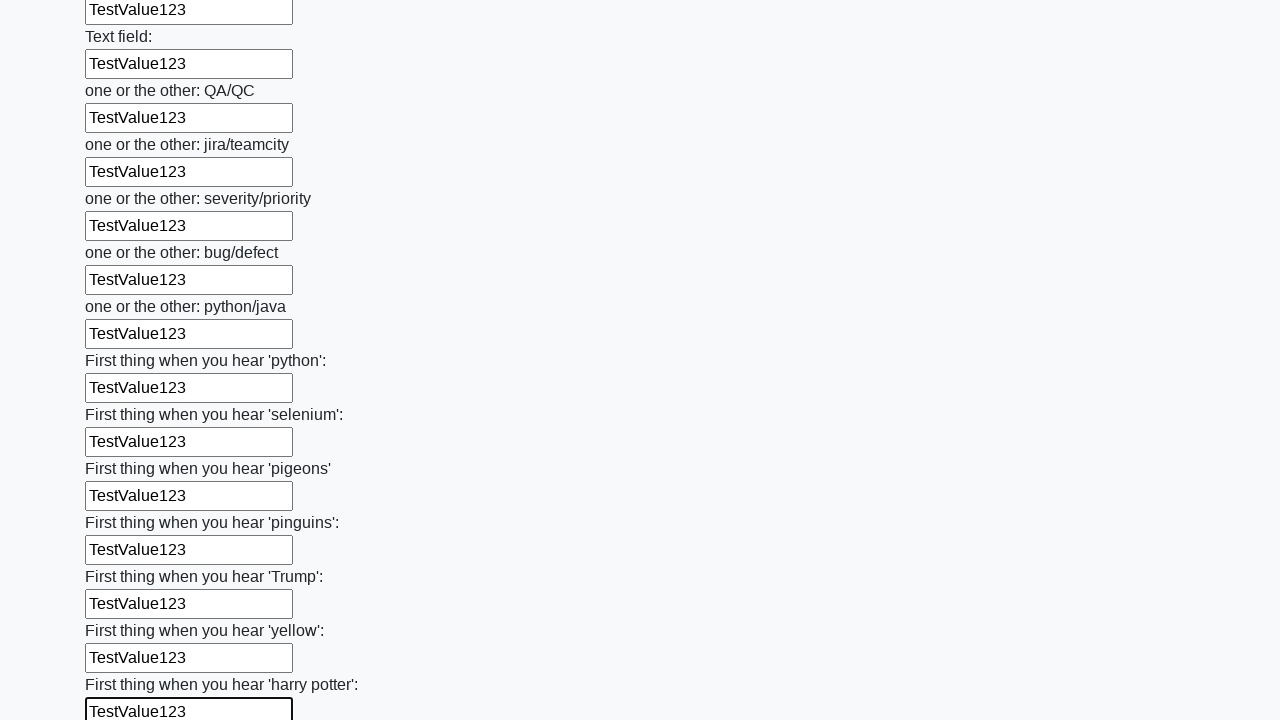

Filled input field with 'TestValue123' on input >> nth=99
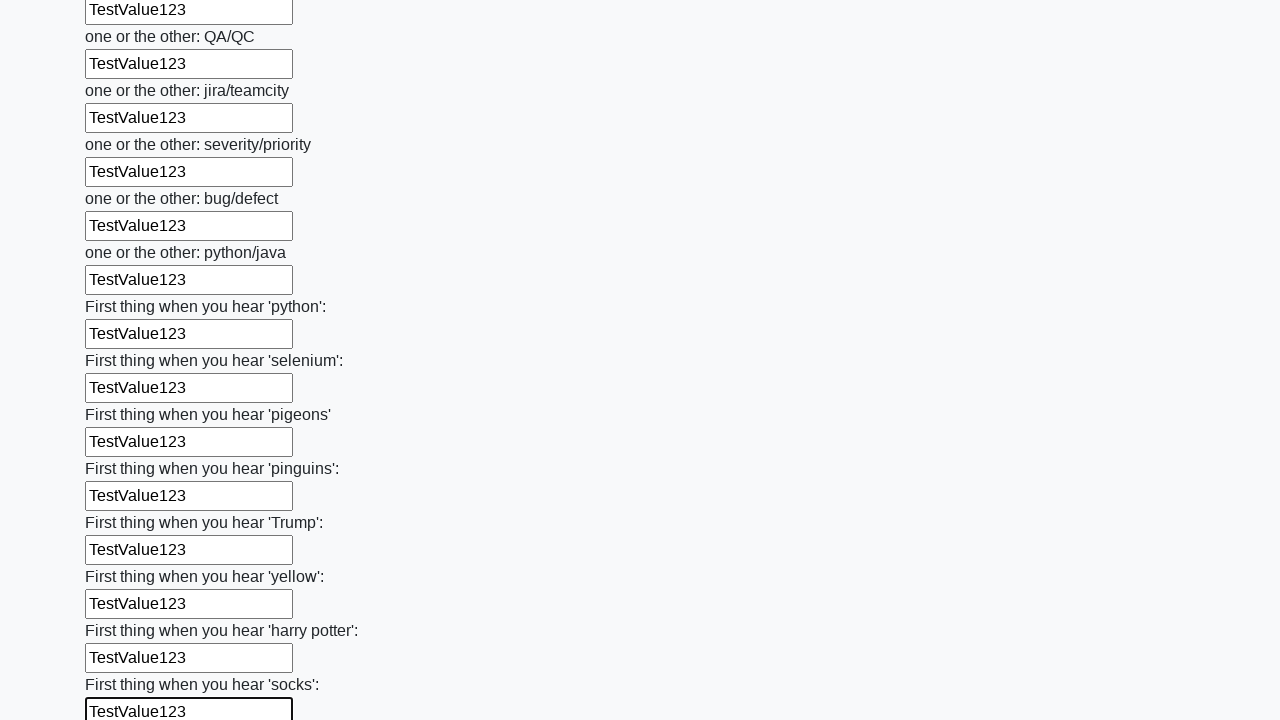

Clicked submit button to submit form at (123, 611) on button.btn
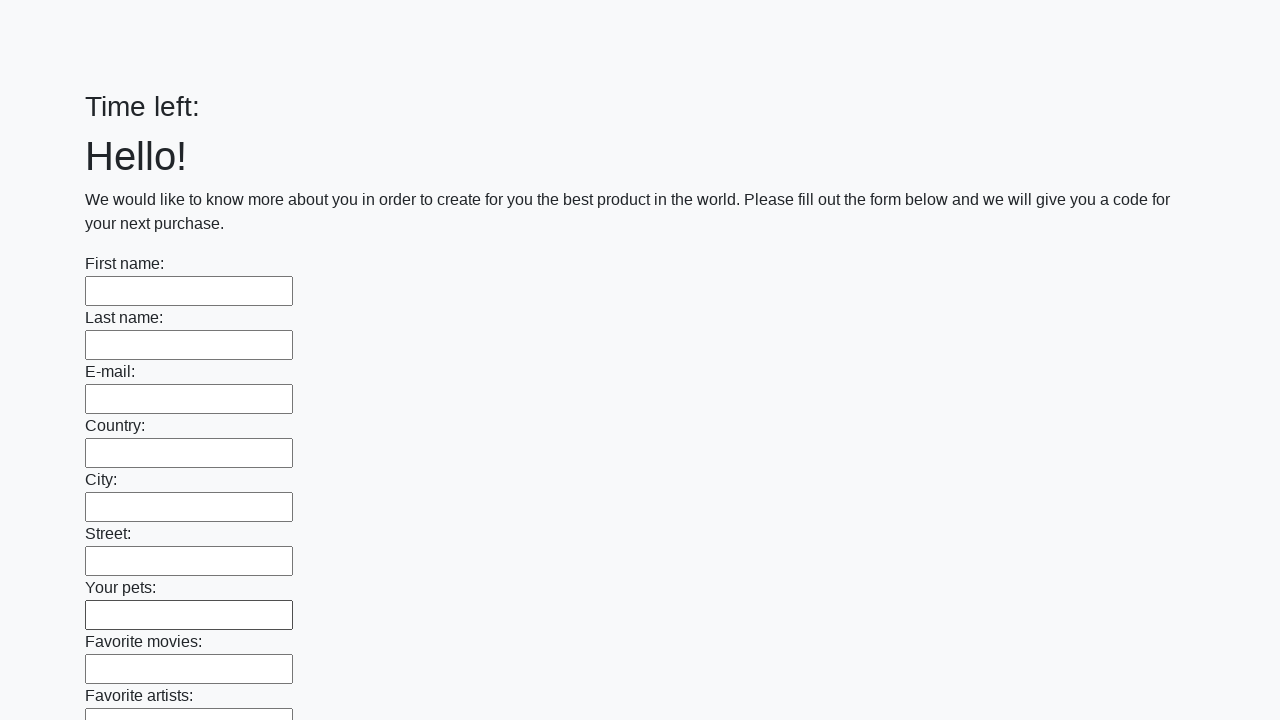

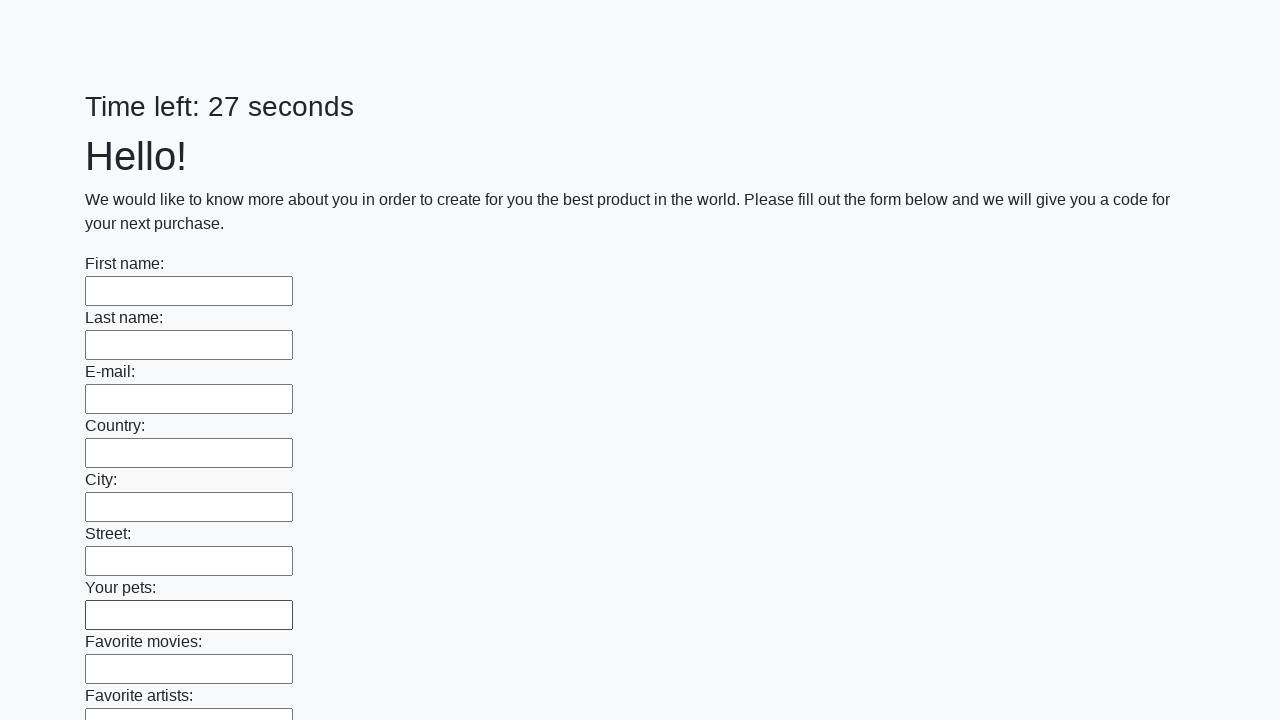